Tests filling out a large form by entering text into all input fields, submitting the form, and handling the resulting alert confirmation.

Starting URL: http://suninjuly.github.io/huge_form.html

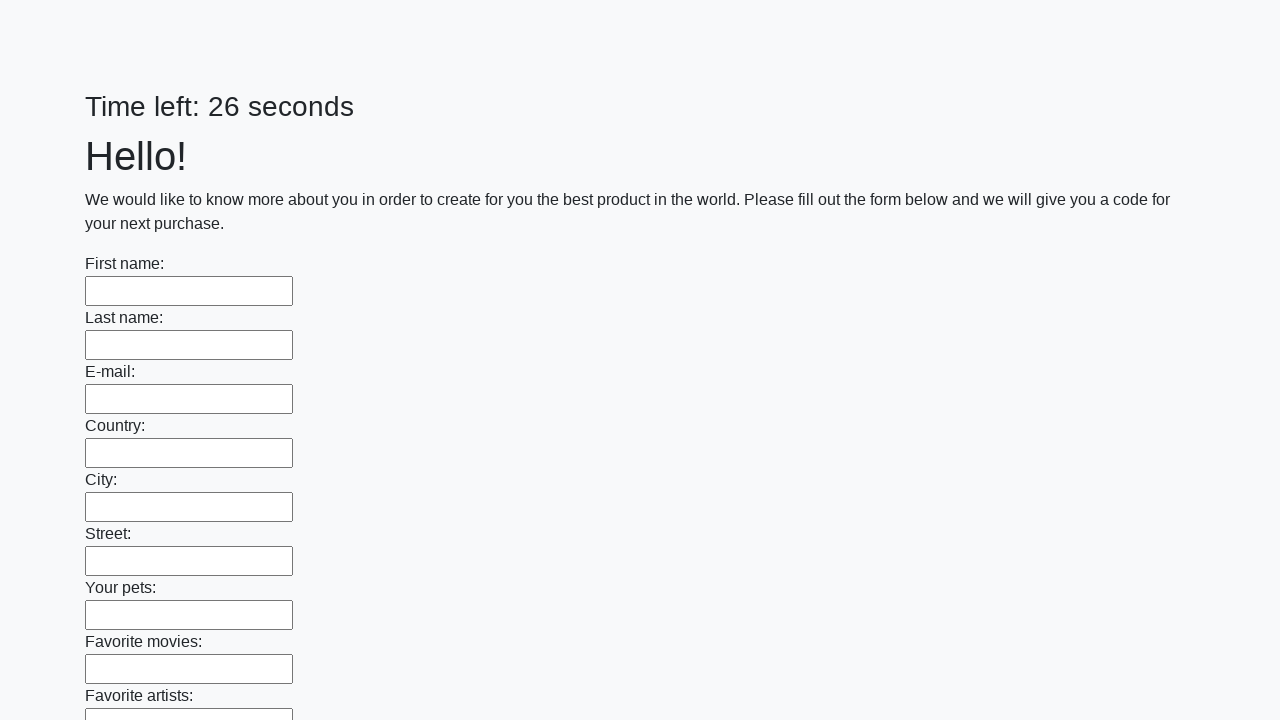

Waited for input fields to load on huge form page
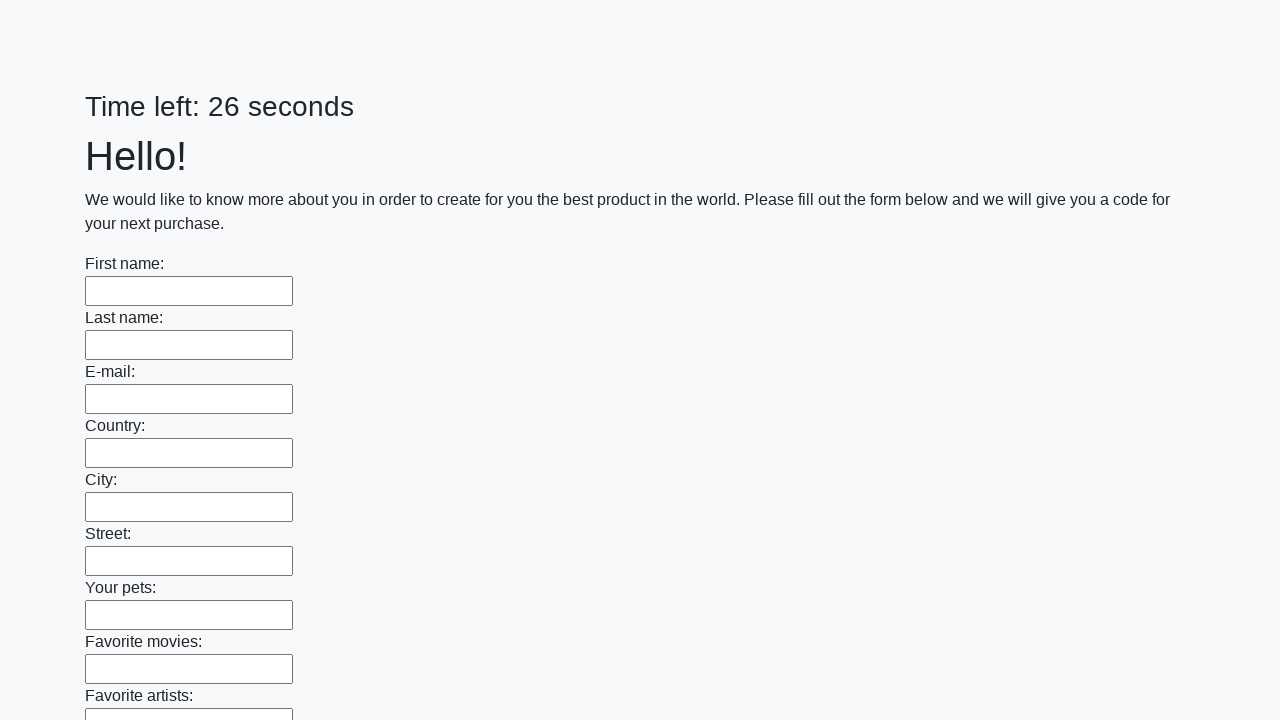

Located all input fields on the form
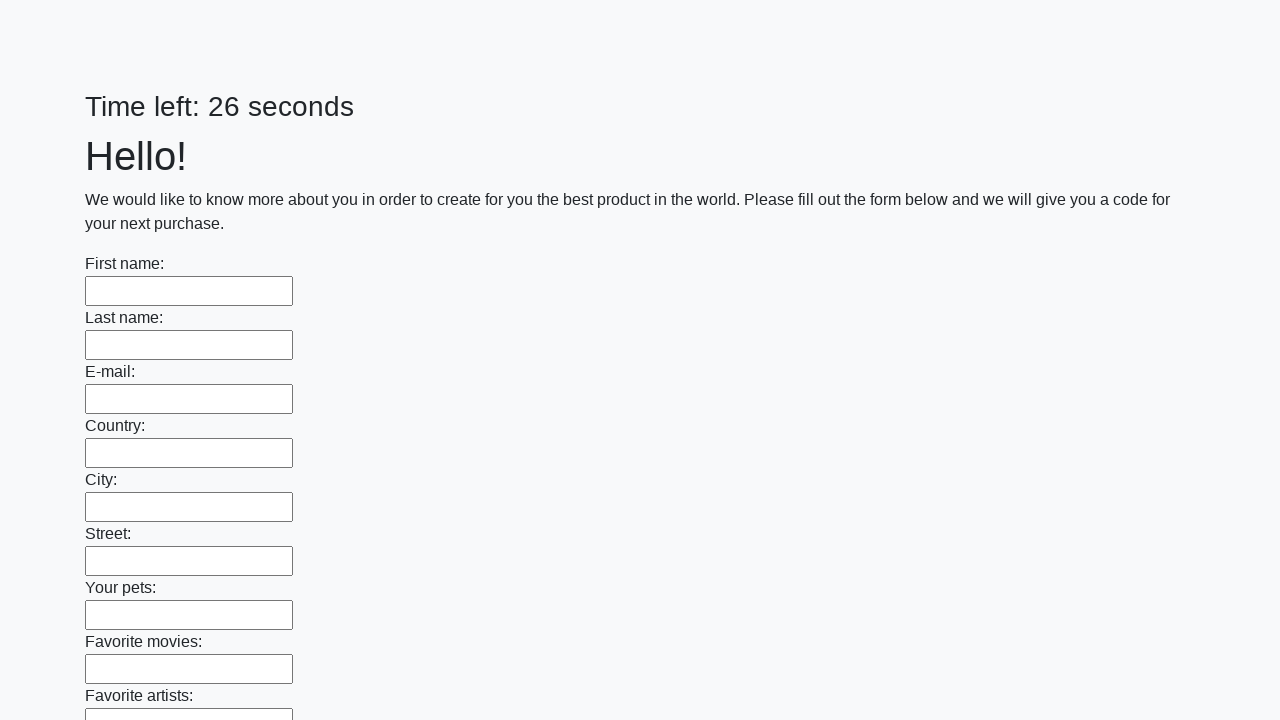

Filled input field with 'Ответ' on input >> nth=0
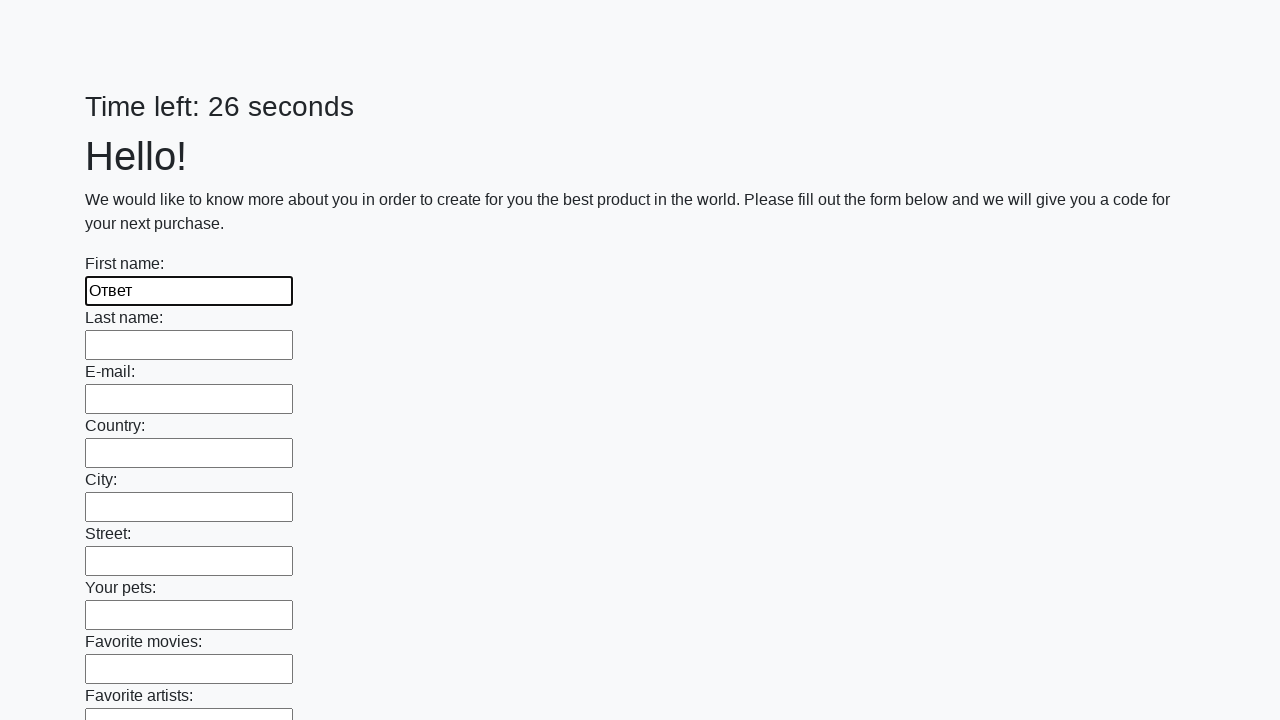

Filled input field with 'Ответ' on input >> nth=1
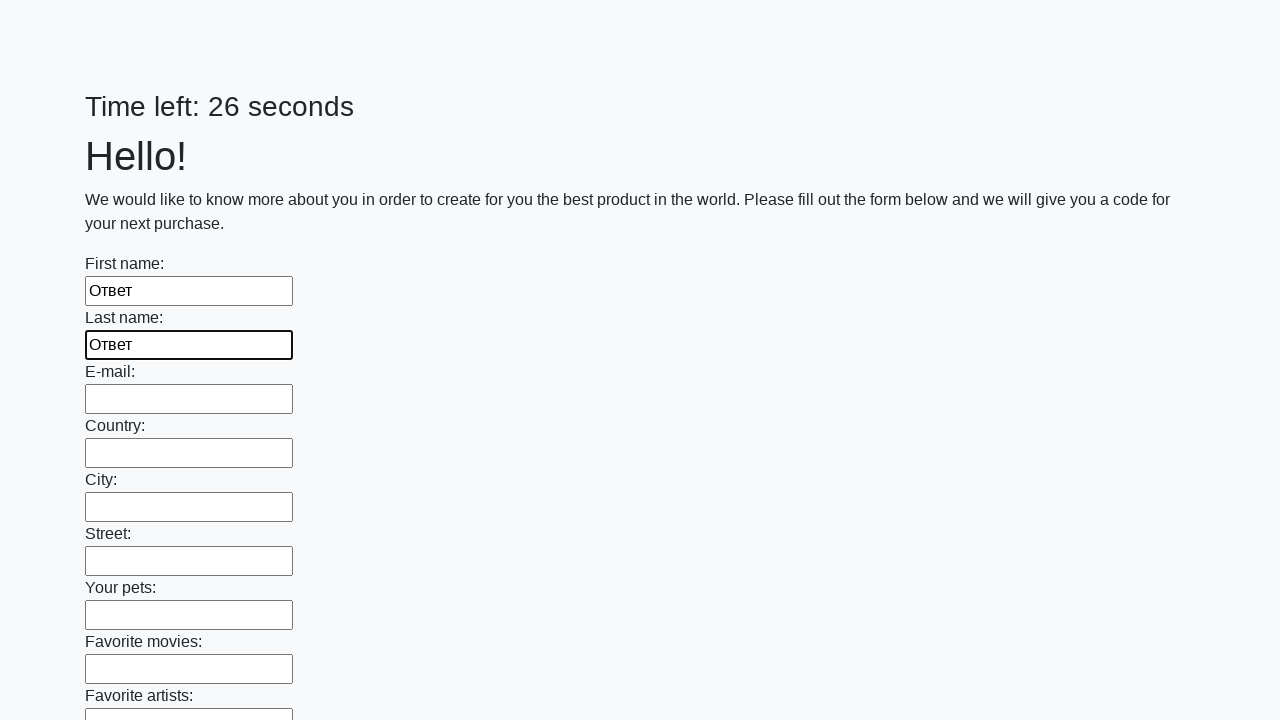

Filled input field with 'Ответ' on input >> nth=2
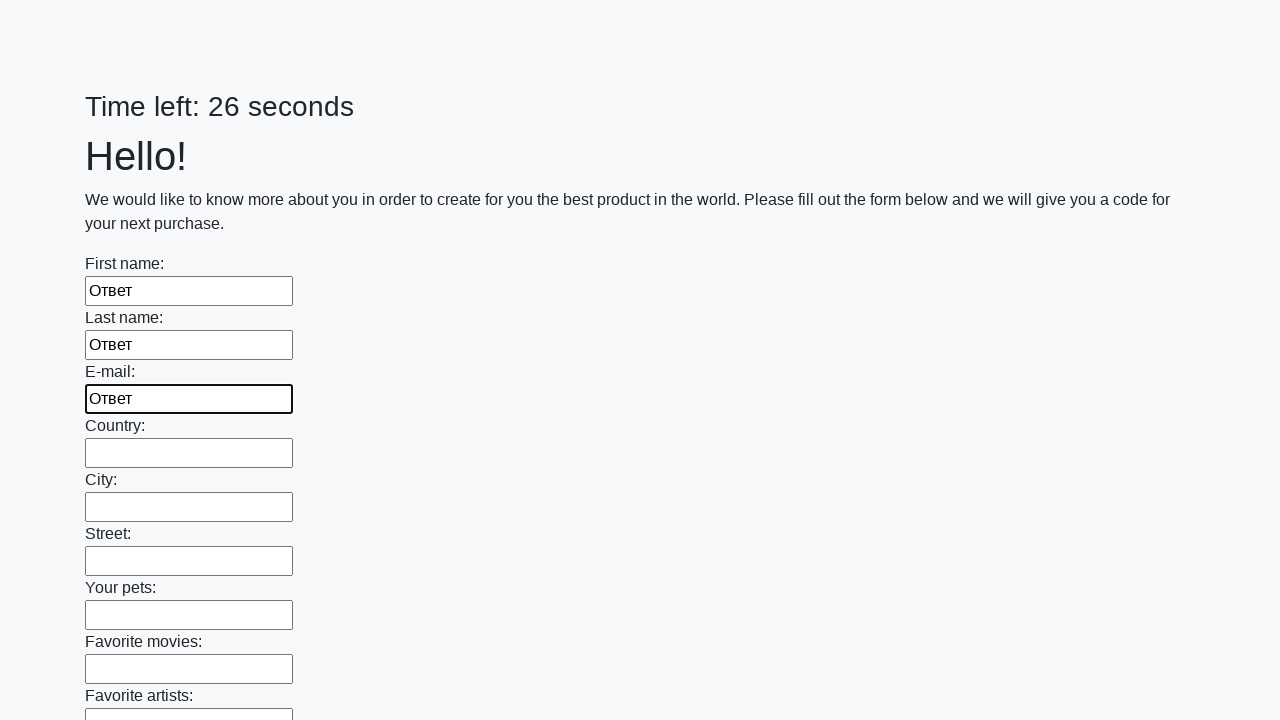

Filled input field with 'Ответ' on input >> nth=3
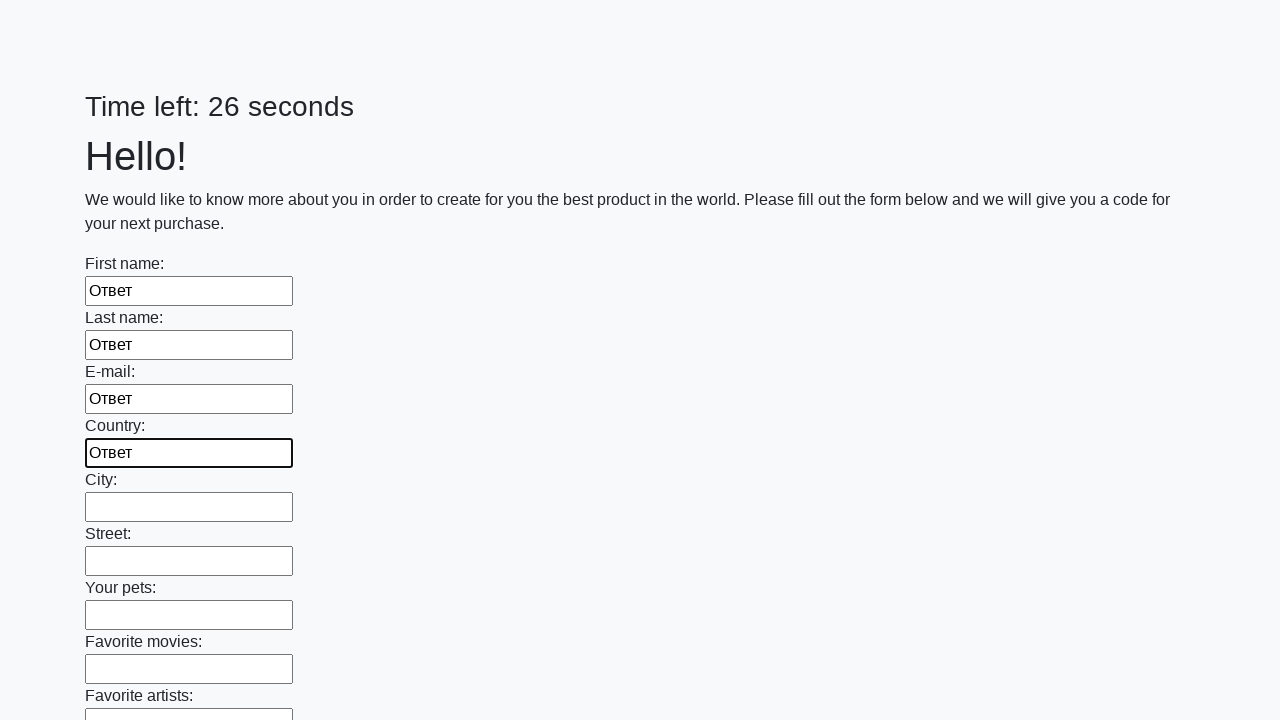

Filled input field with 'Ответ' on input >> nth=4
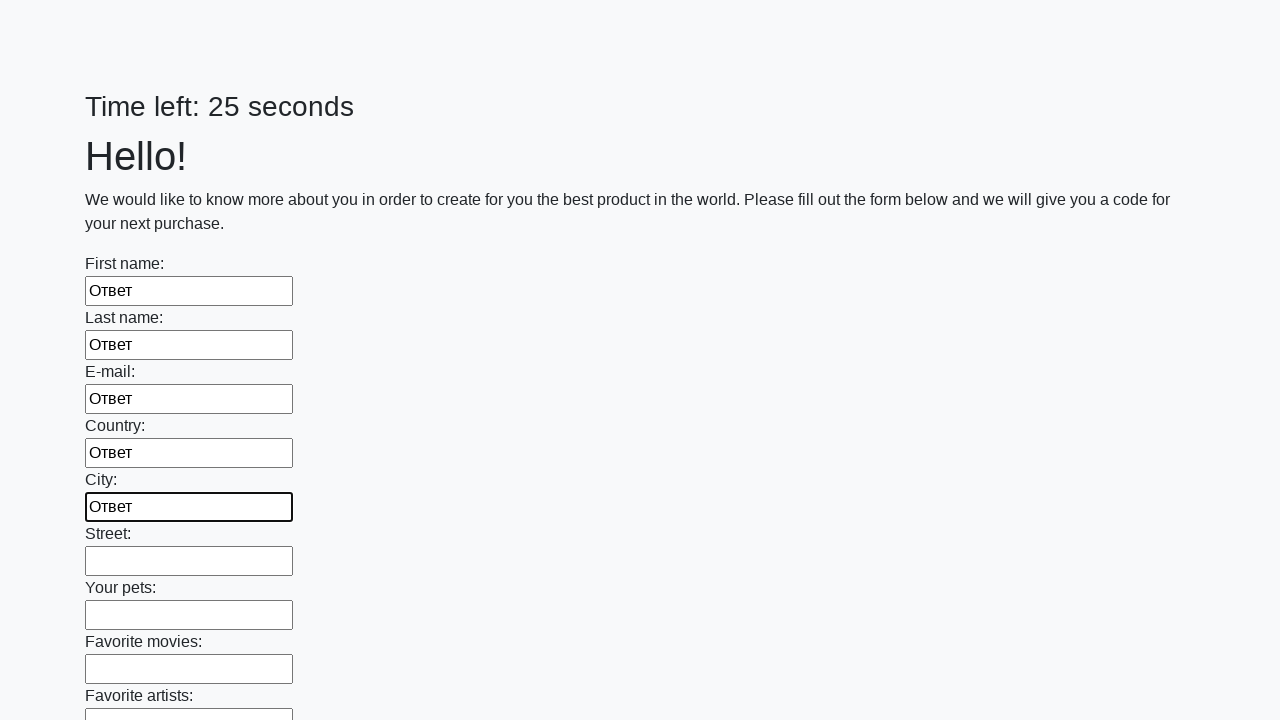

Filled input field with 'Ответ' on input >> nth=5
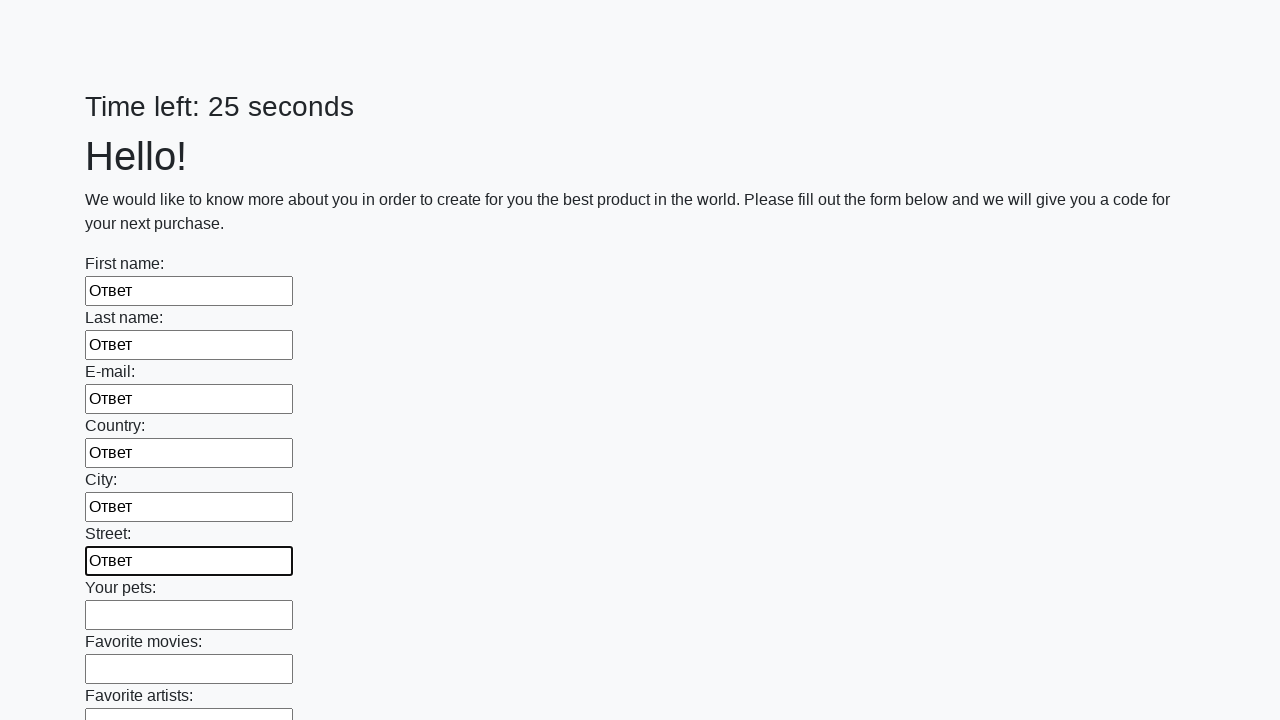

Filled input field with 'Ответ' on input >> nth=6
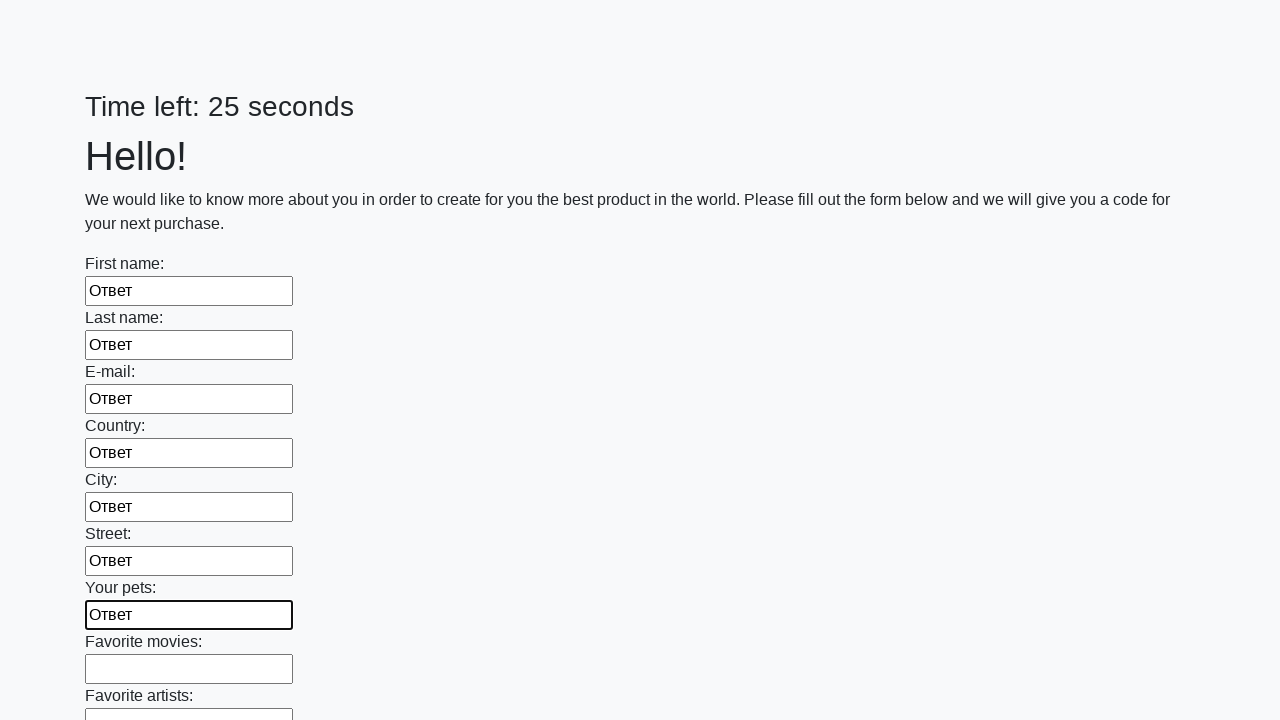

Filled input field with 'Ответ' on input >> nth=7
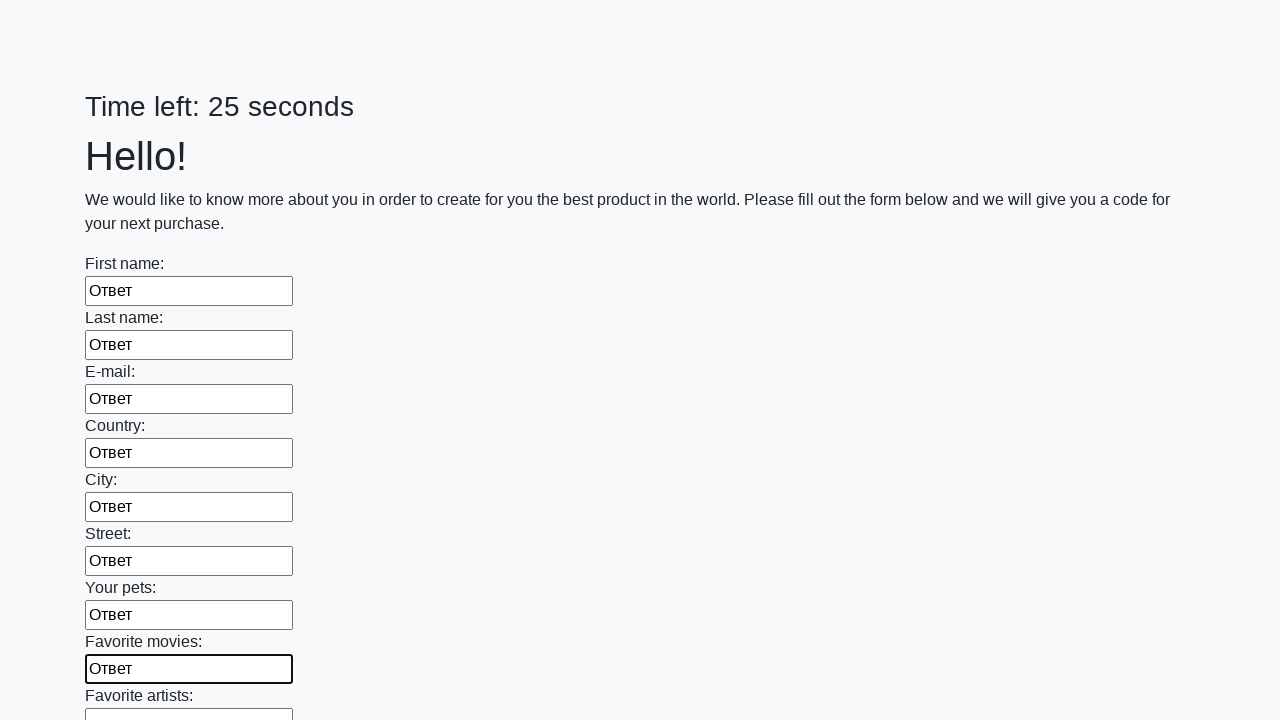

Filled input field with 'Ответ' on input >> nth=8
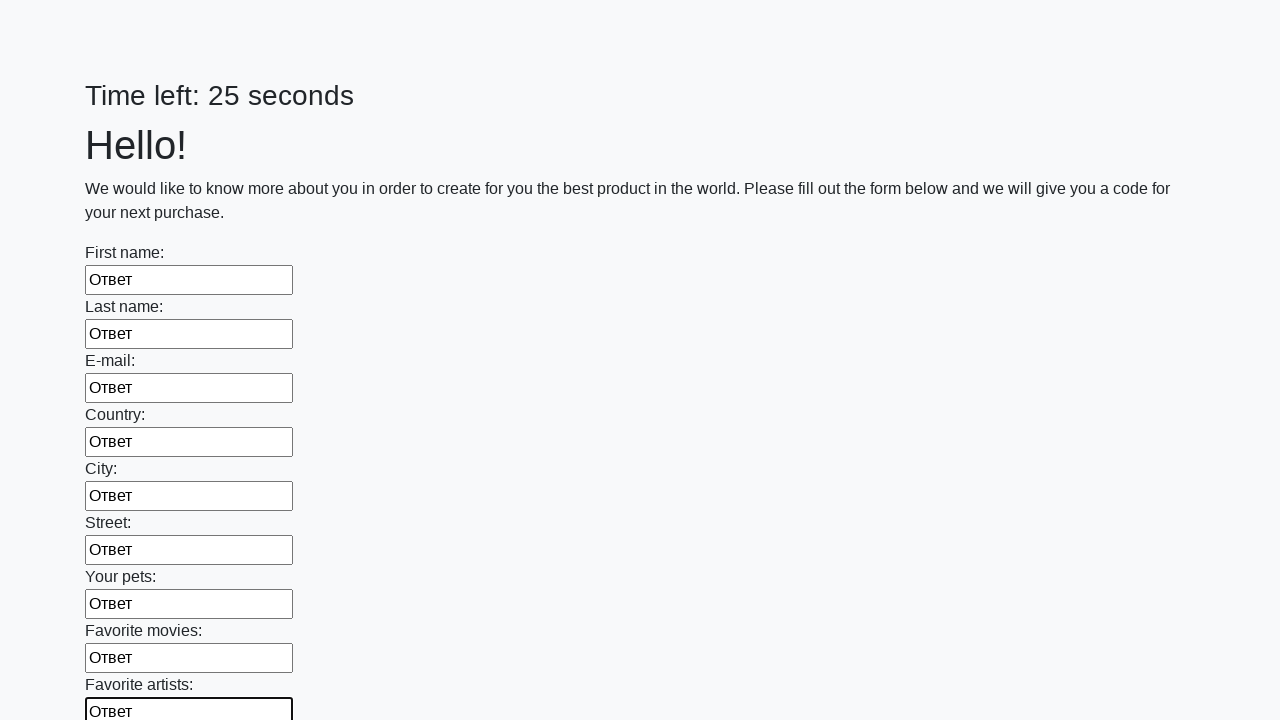

Filled input field with 'Ответ' on input >> nth=9
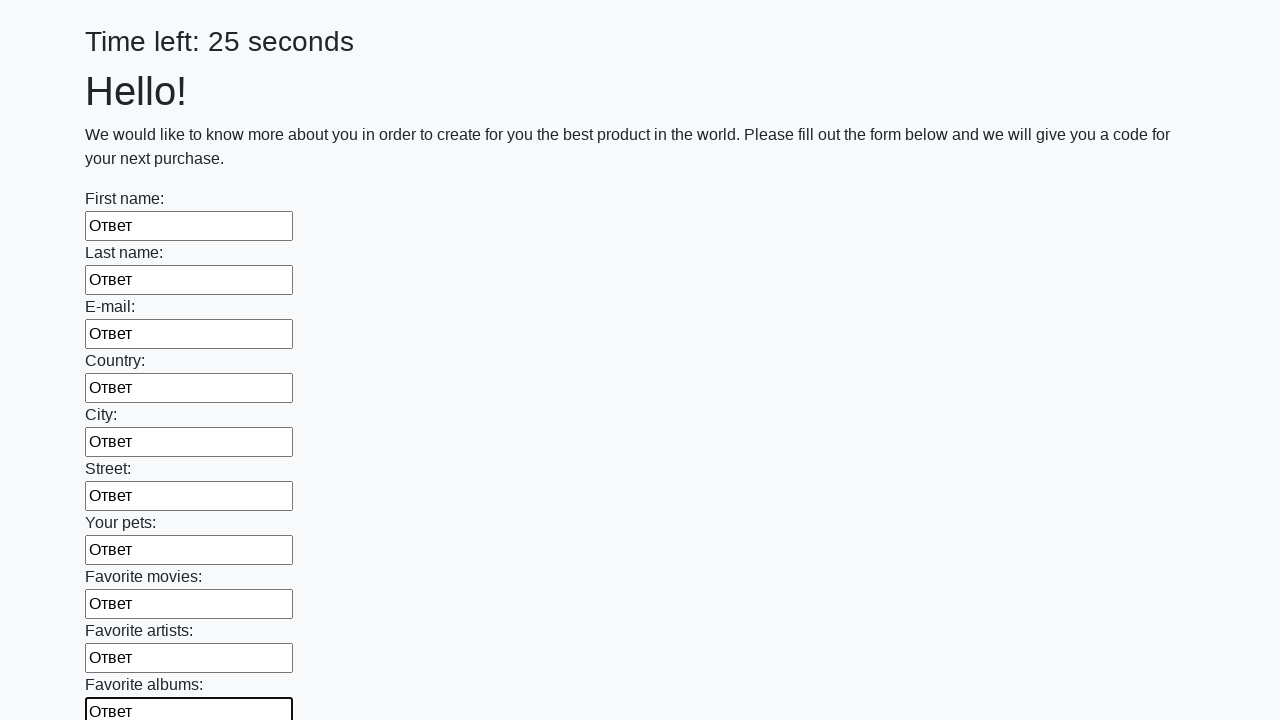

Filled input field with 'Ответ' on input >> nth=10
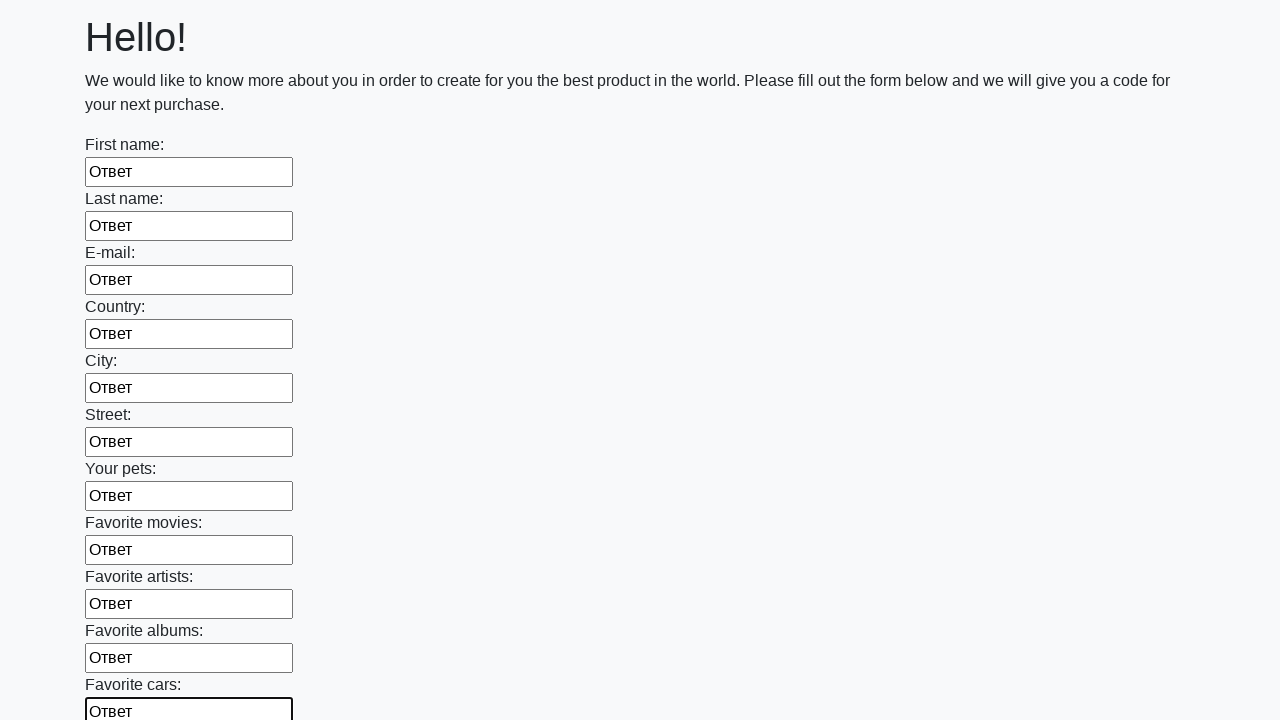

Filled input field with 'Ответ' on input >> nth=11
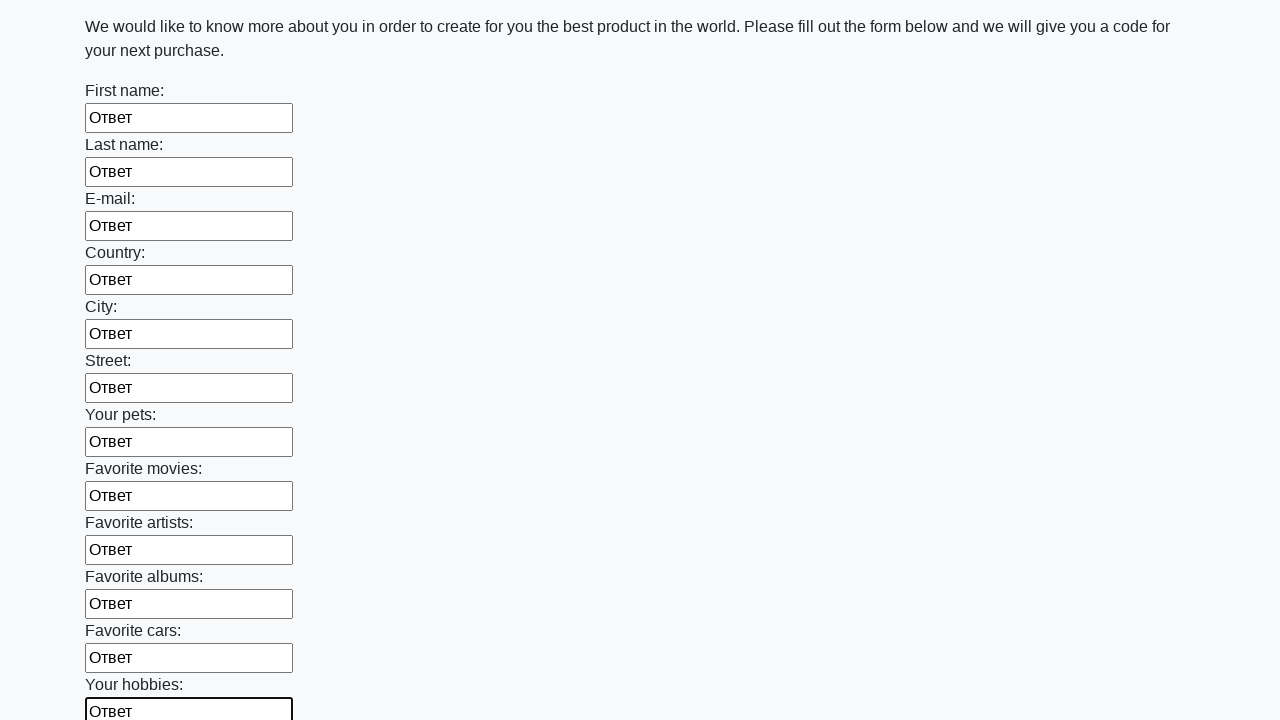

Filled input field with 'Ответ' on input >> nth=12
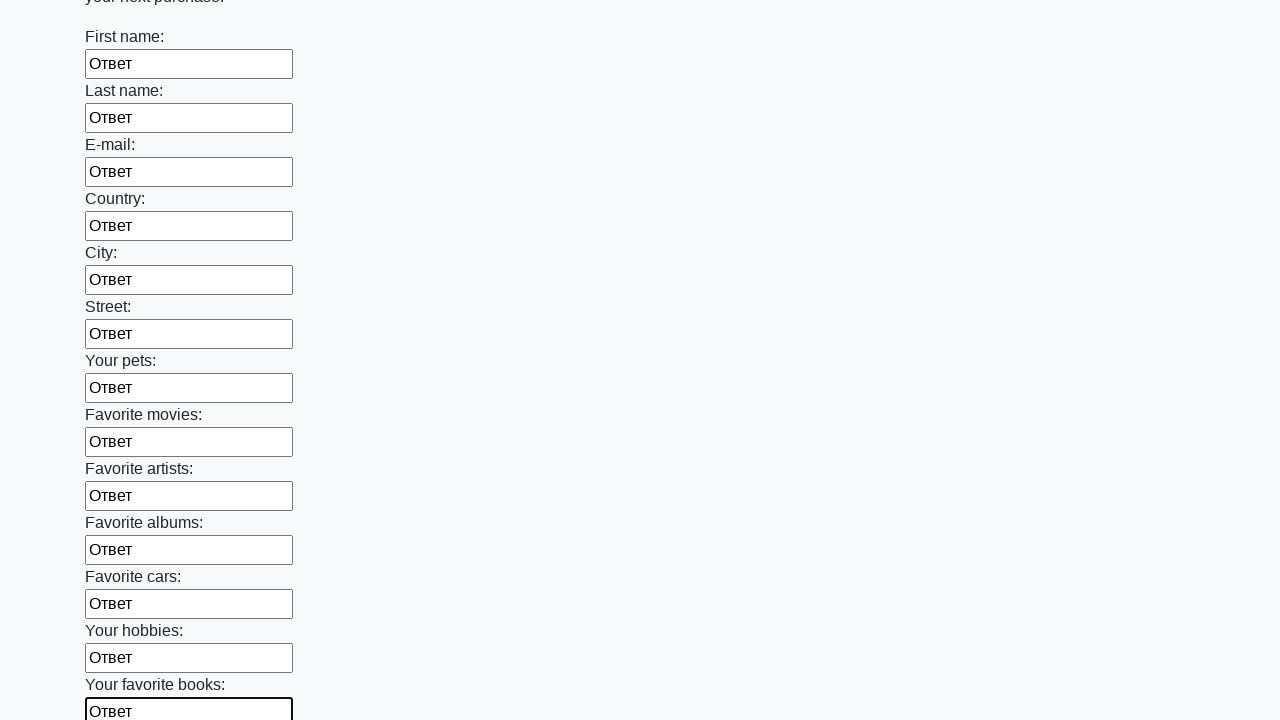

Filled input field with 'Ответ' on input >> nth=13
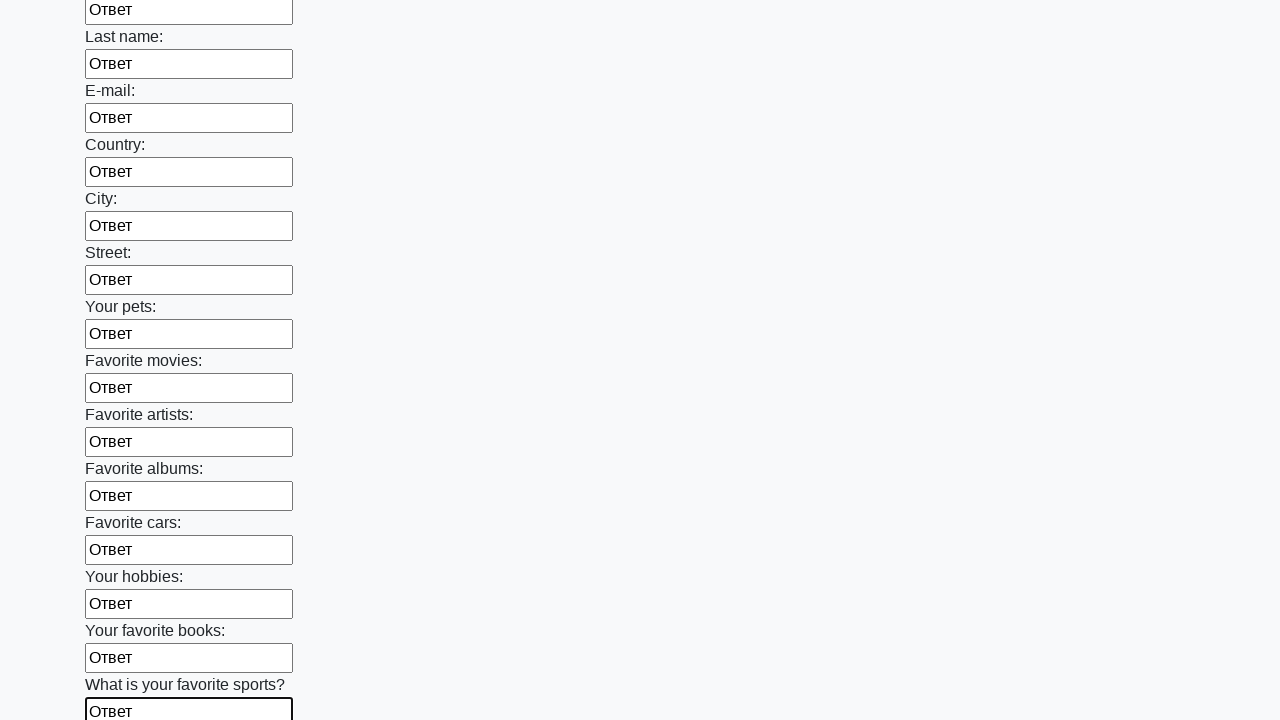

Filled input field with 'Ответ' on input >> nth=14
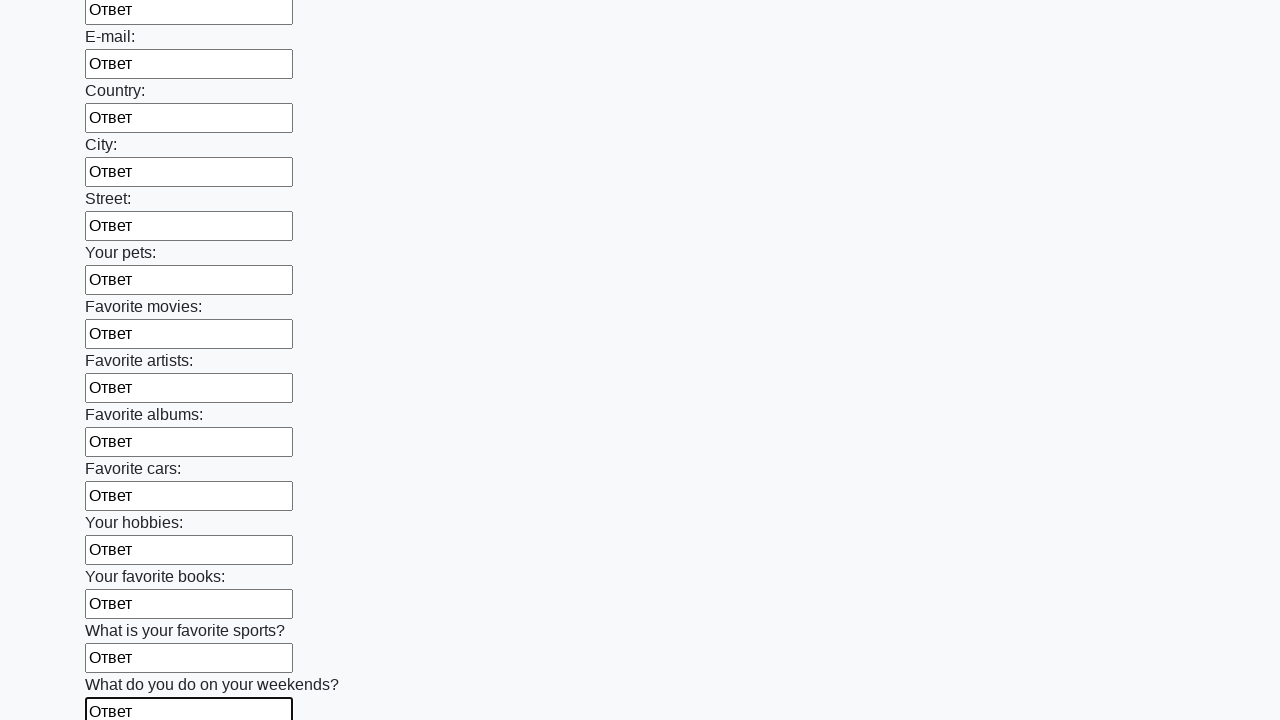

Filled input field with 'Ответ' on input >> nth=15
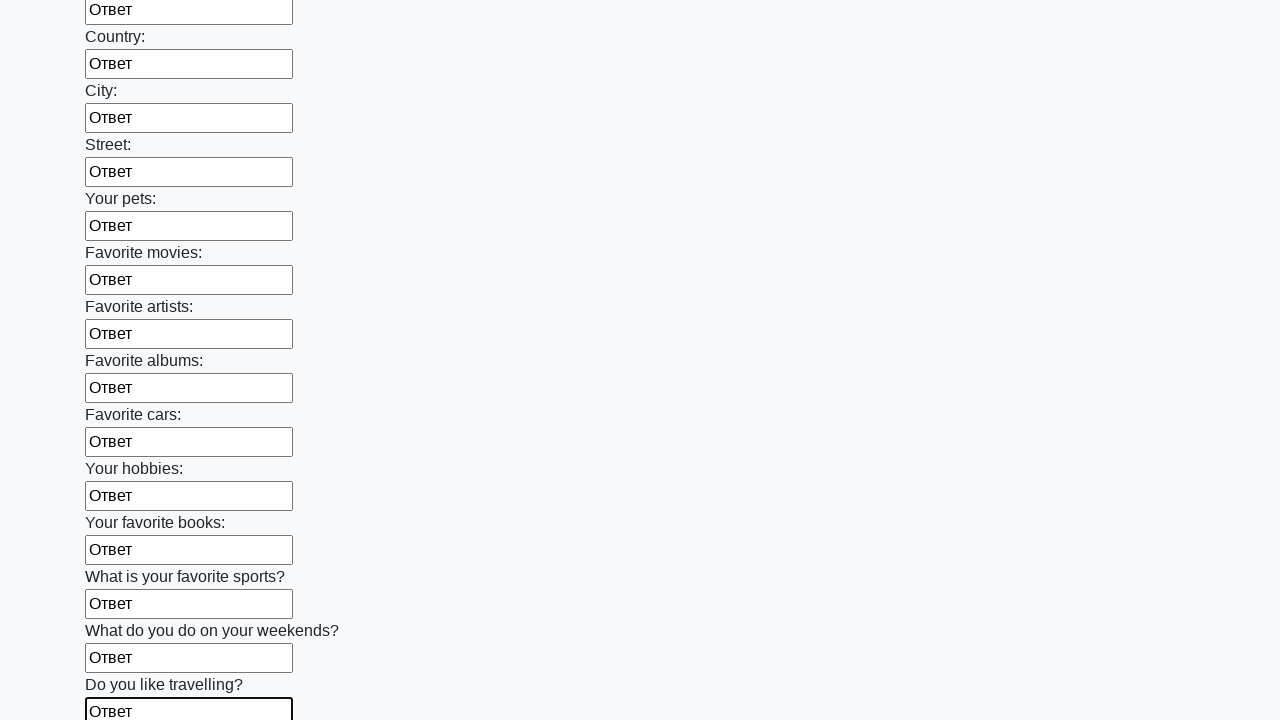

Filled input field with 'Ответ' on input >> nth=16
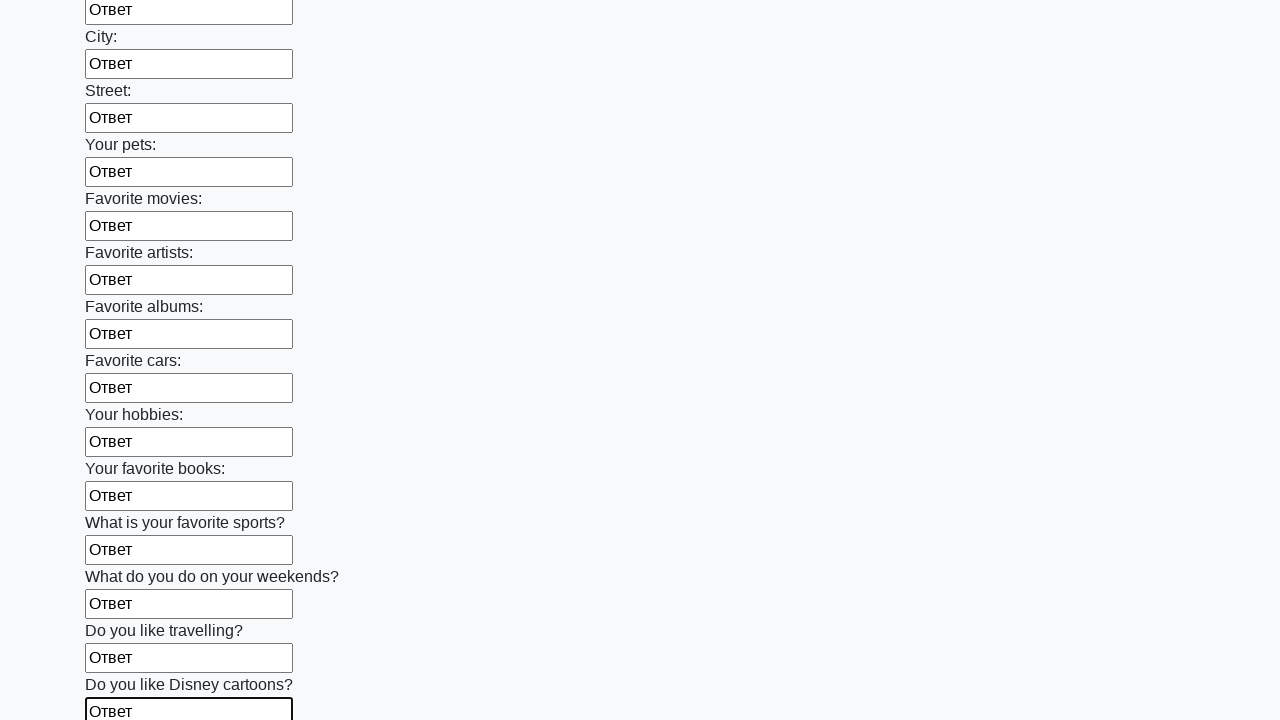

Filled input field with 'Ответ' on input >> nth=17
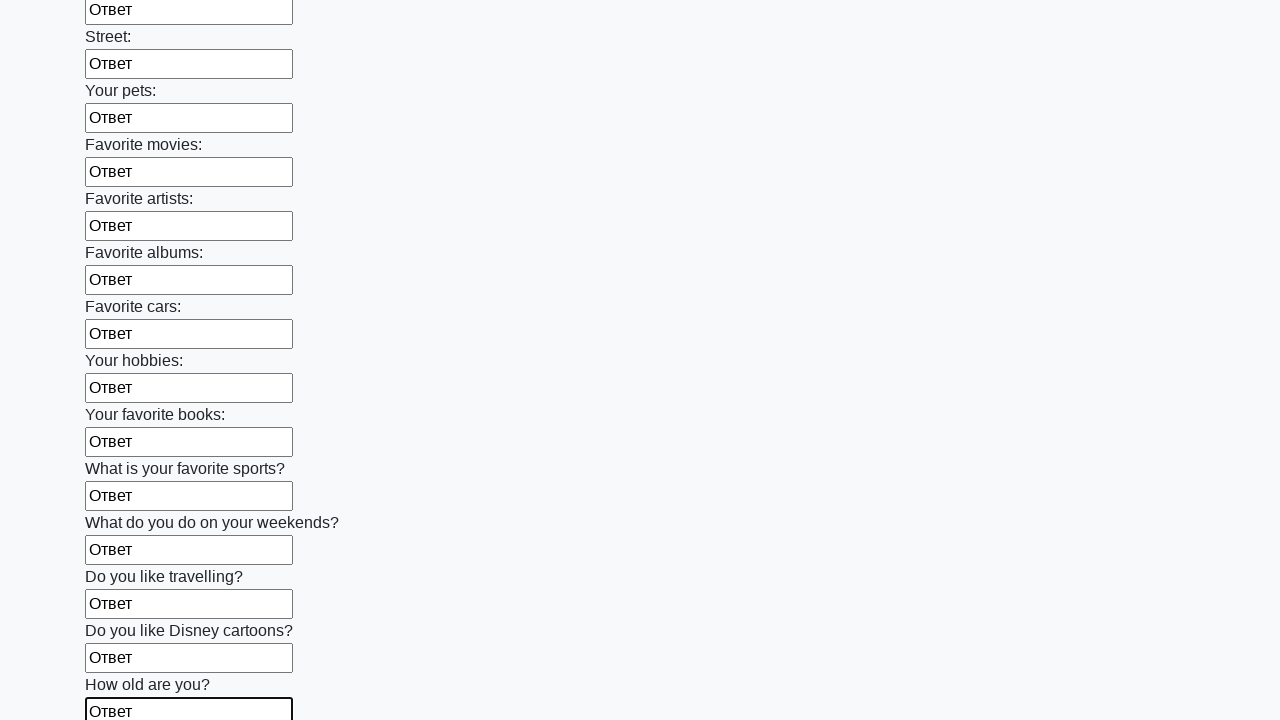

Filled input field with 'Ответ' on input >> nth=18
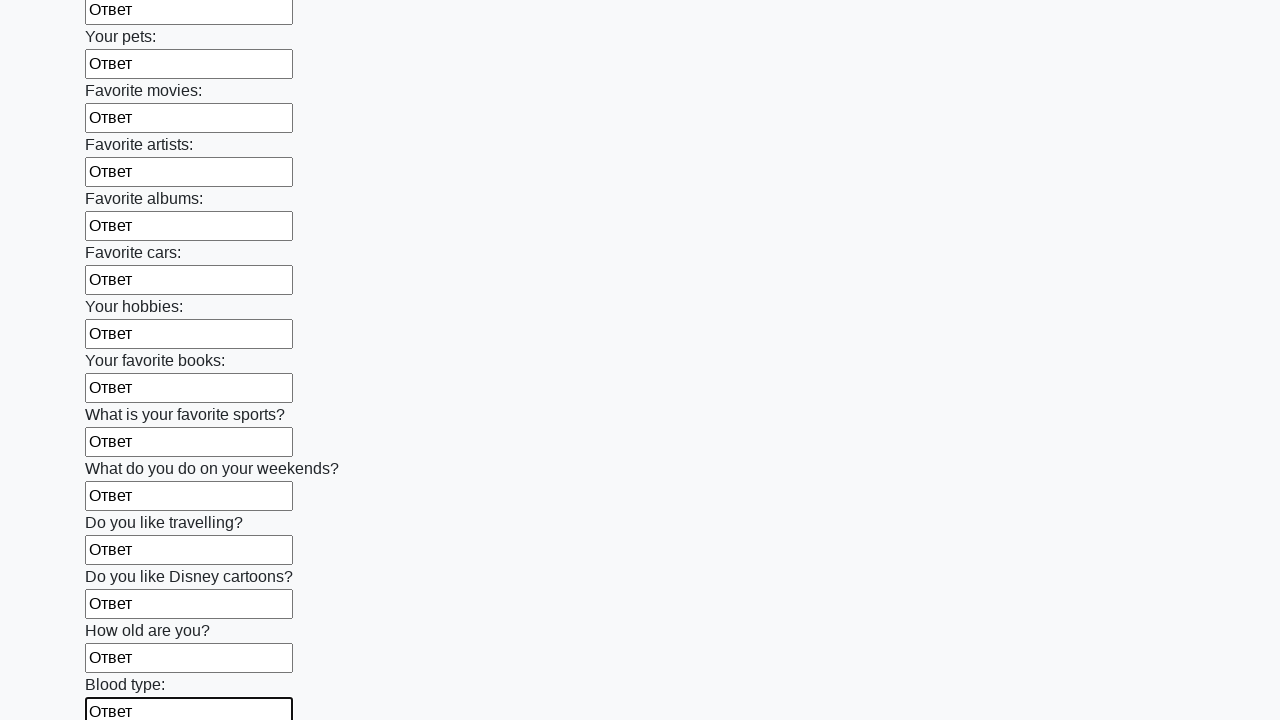

Filled input field with 'Ответ' on input >> nth=19
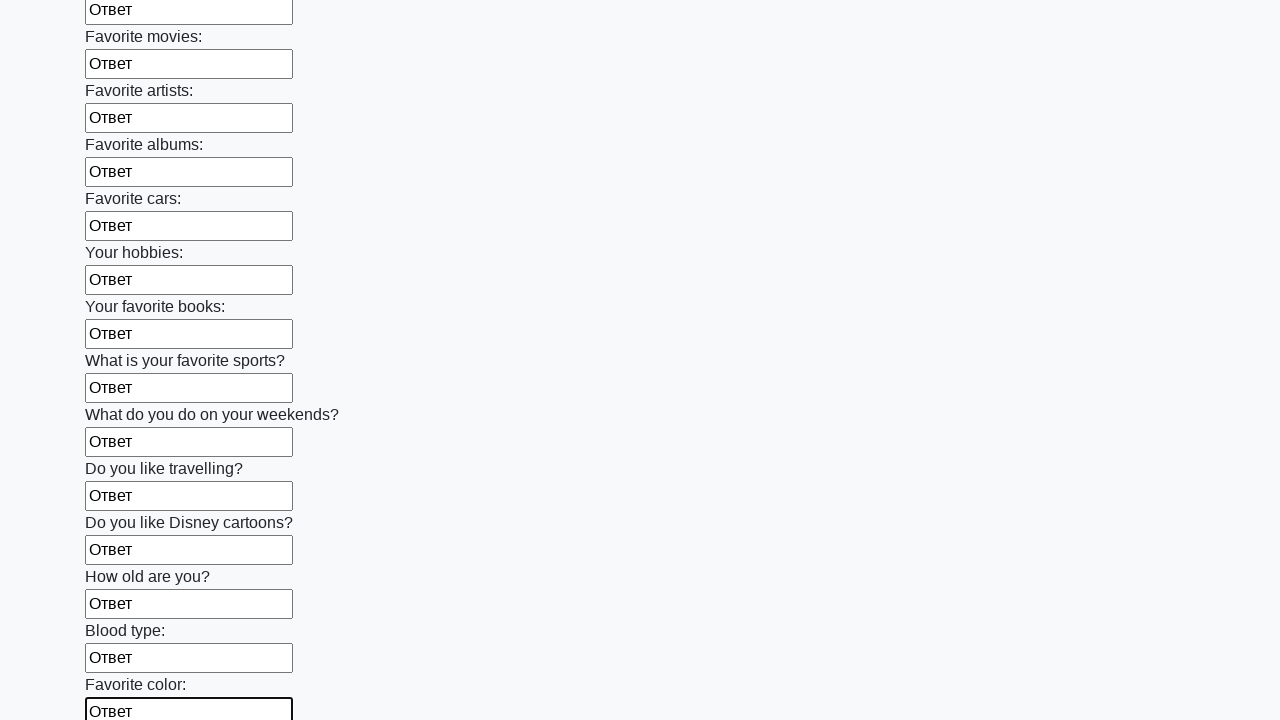

Filled input field with 'Ответ' on input >> nth=20
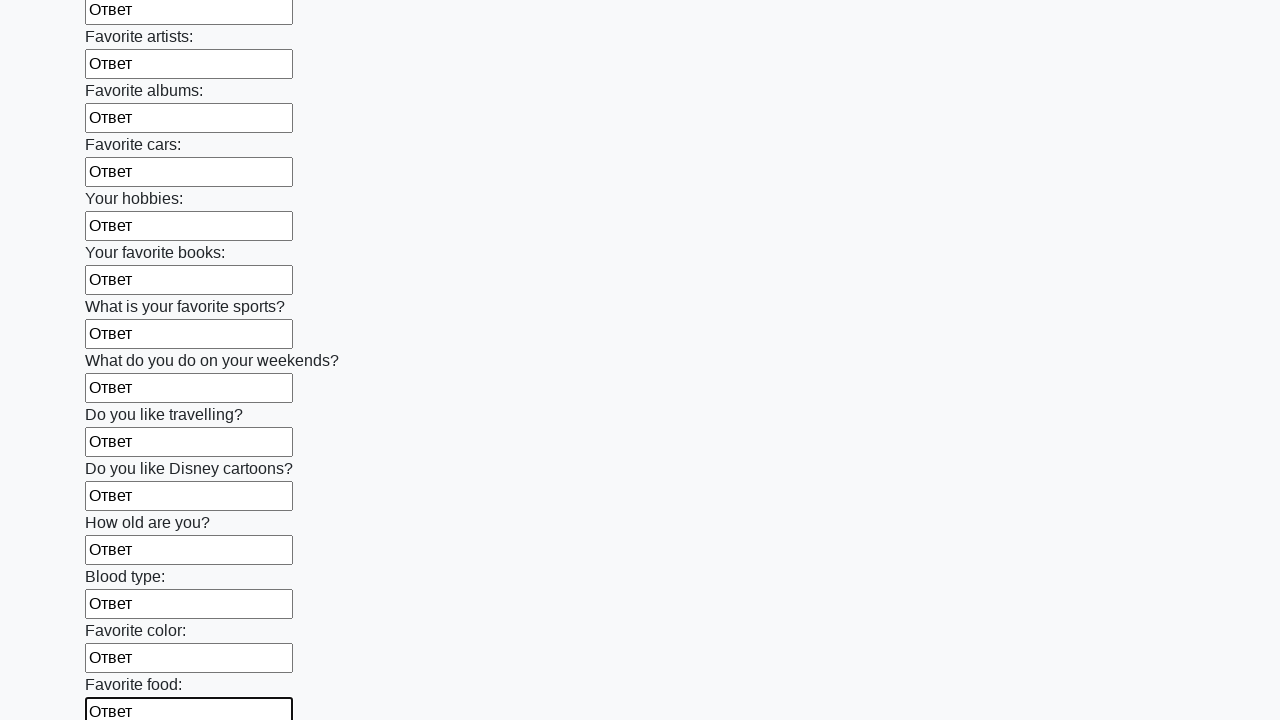

Filled input field with 'Ответ' on input >> nth=21
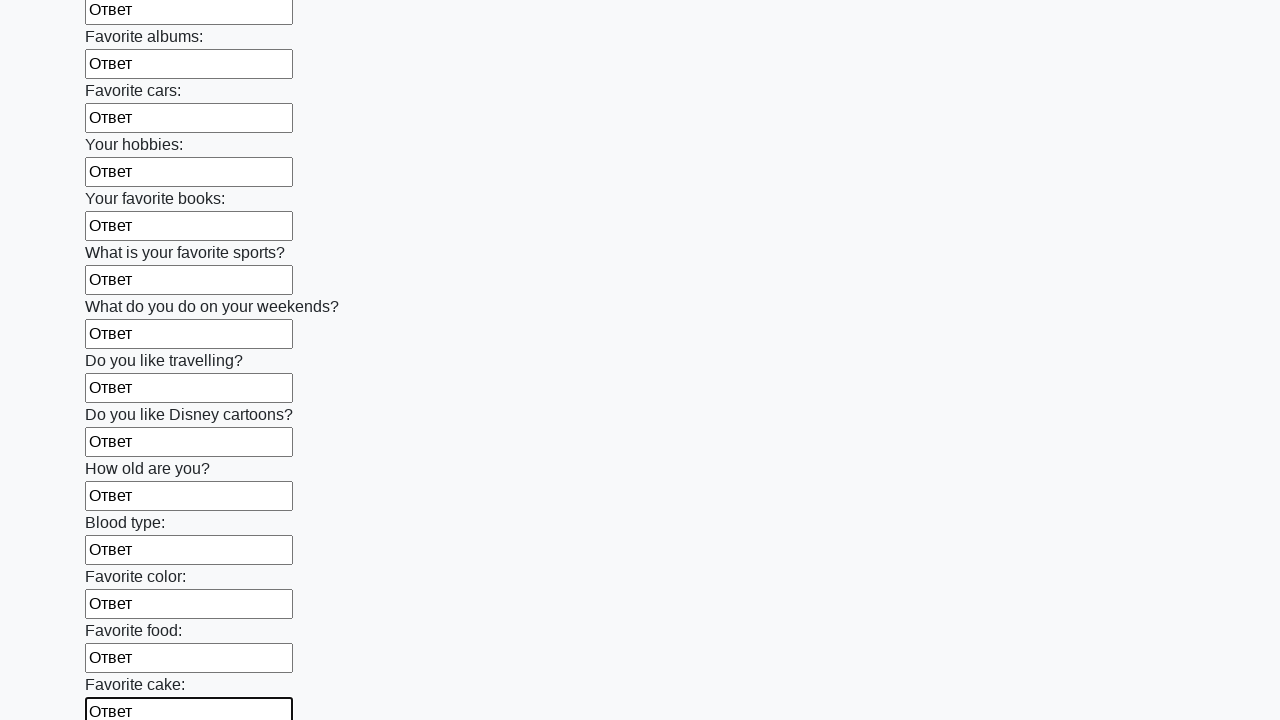

Filled input field with 'Ответ' on input >> nth=22
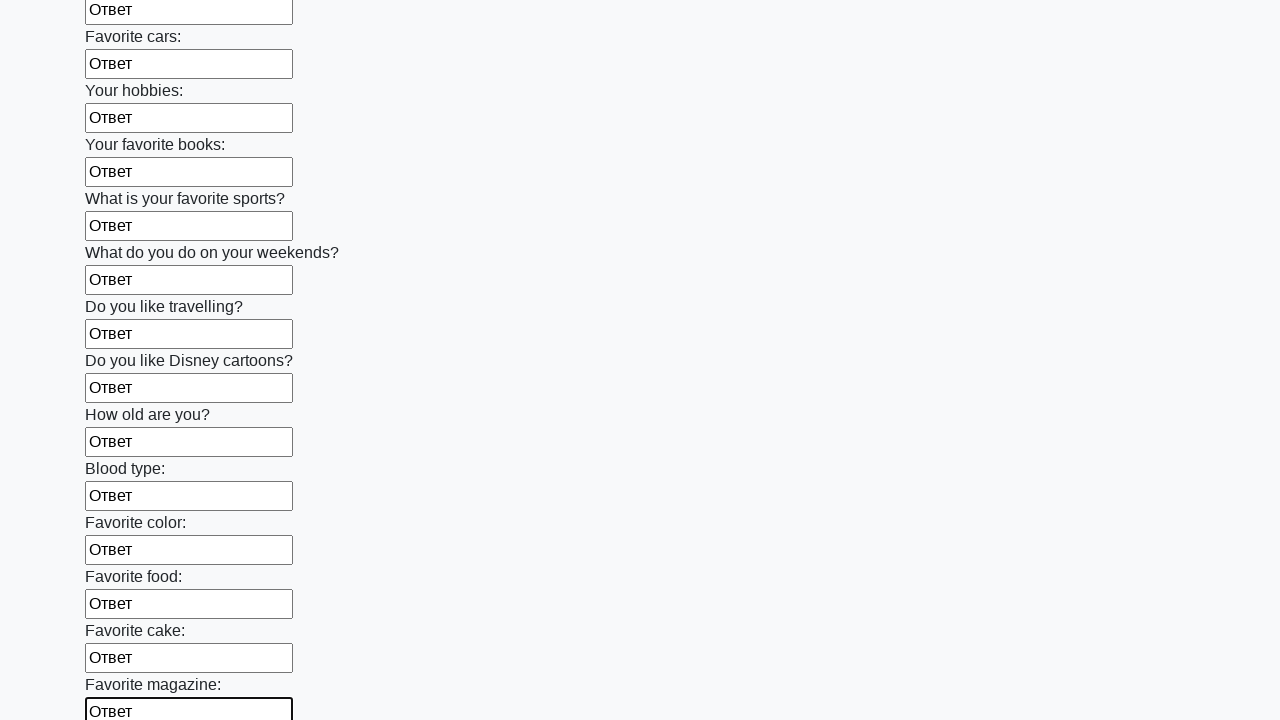

Filled input field with 'Ответ' on input >> nth=23
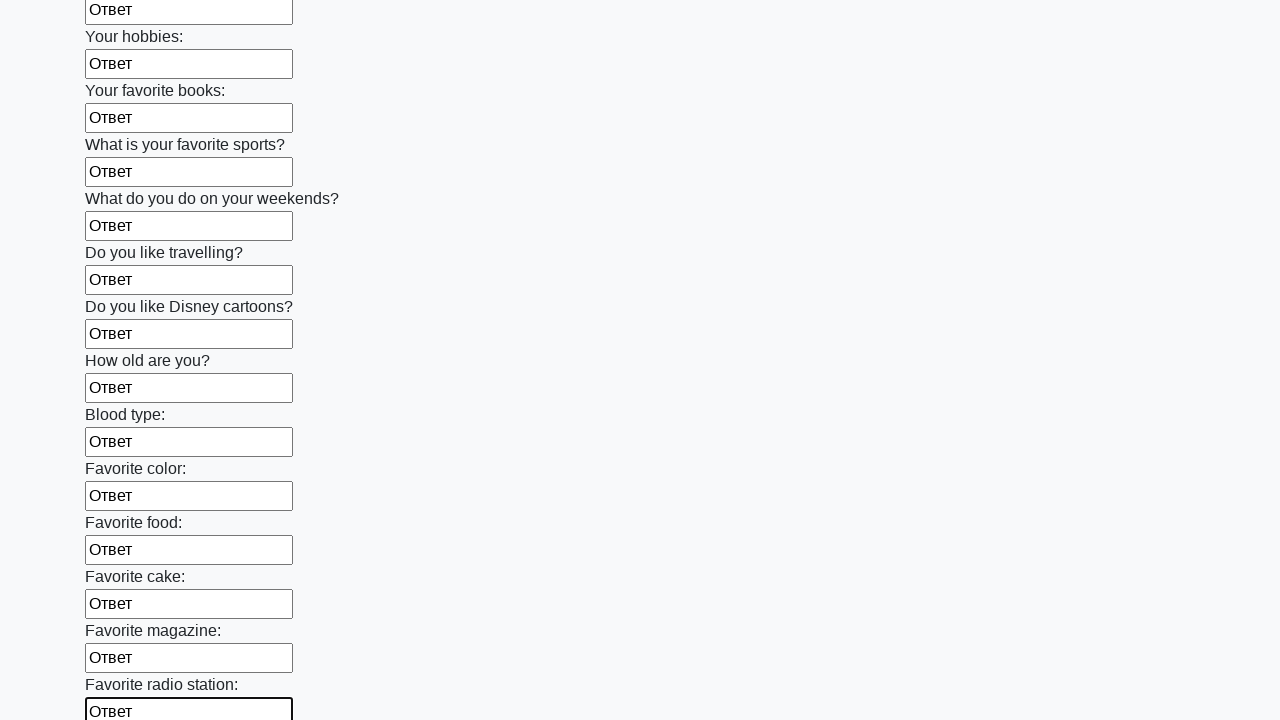

Filled input field with 'Ответ' on input >> nth=24
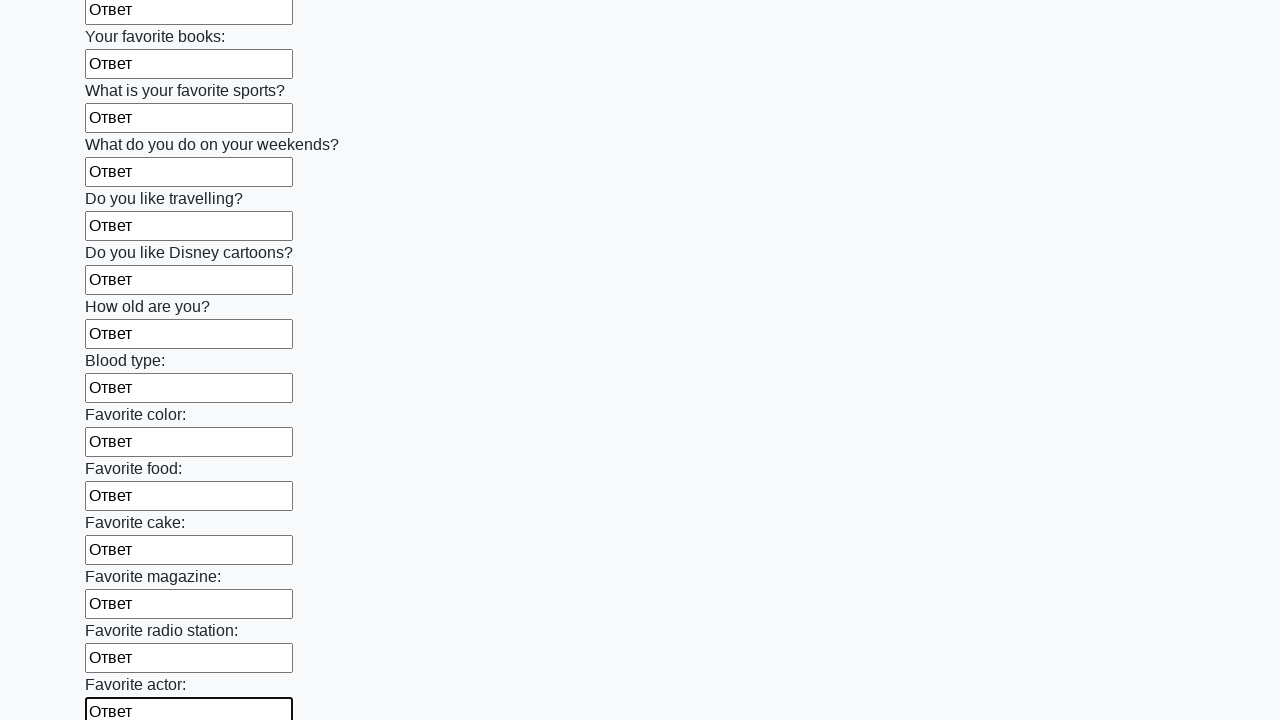

Filled input field with 'Ответ' on input >> nth=25
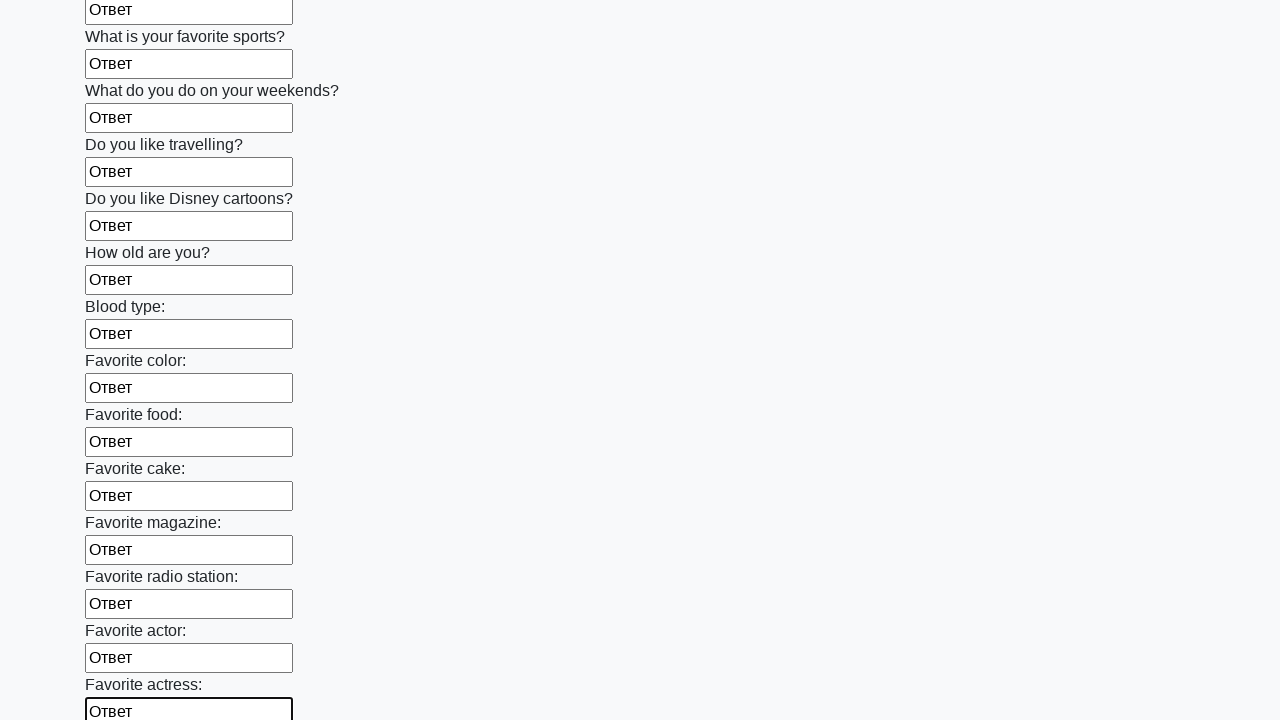

Filled input field with 'Ответ' on input >> nth=26
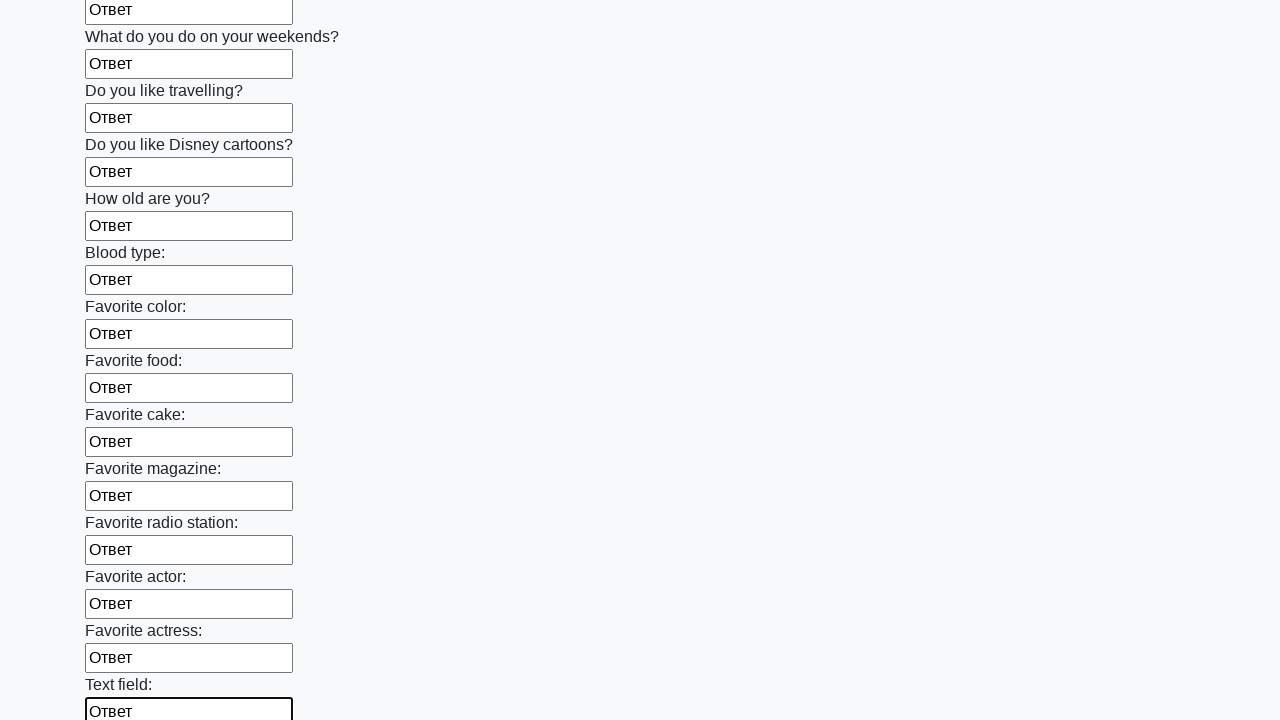

Filled input field with 'Ответ' on input >> nth=27
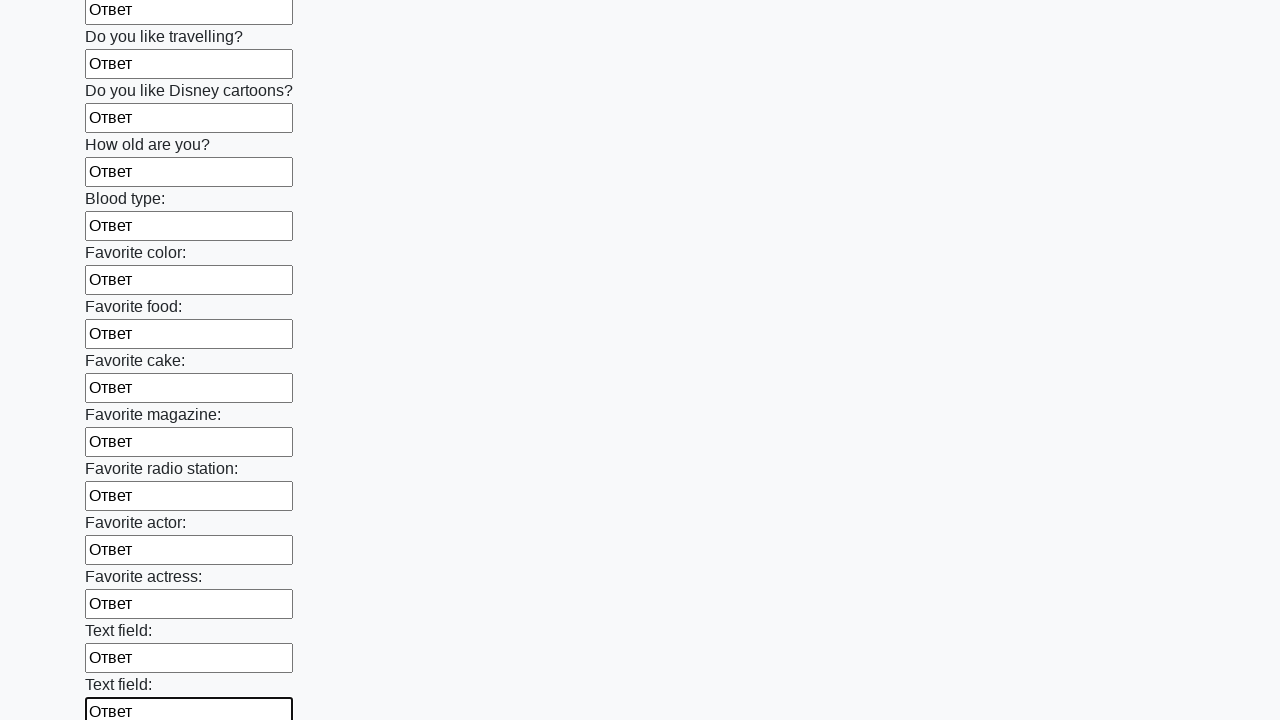

Filled input field with 'Ответ' on input >> nth=28
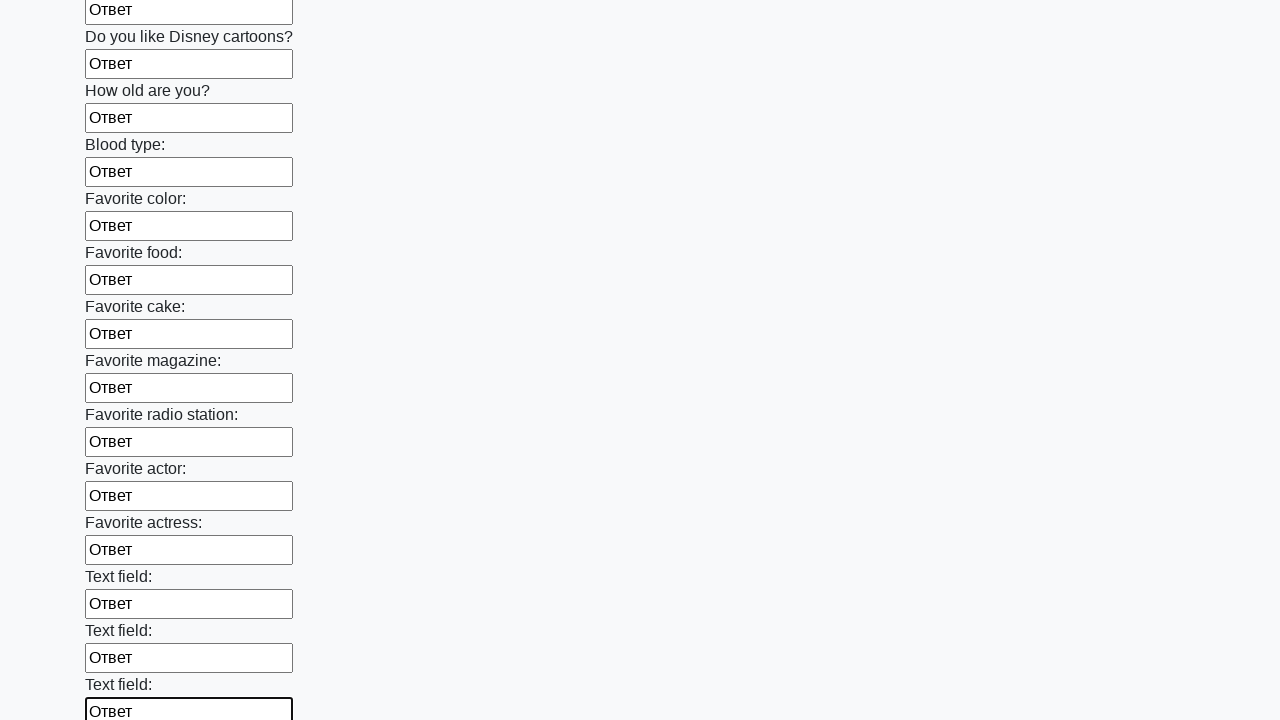

Filled input field with 'Ответ' on input >> nth=29
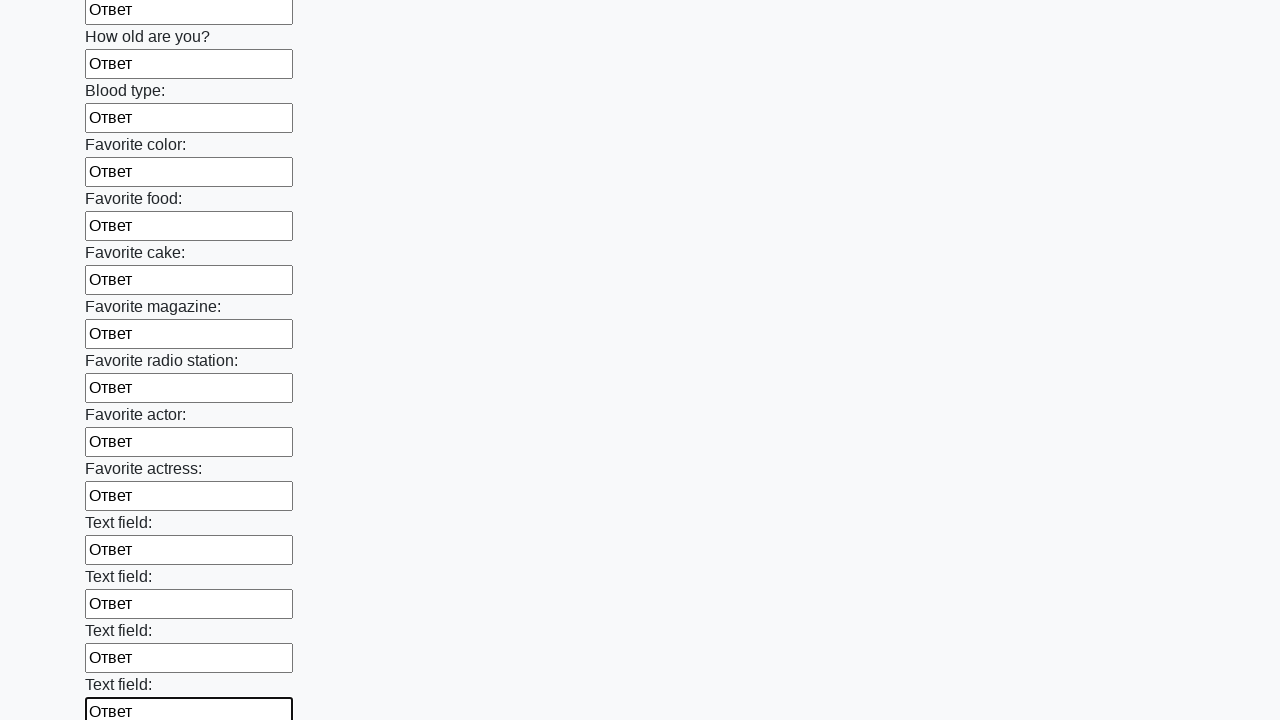

Filled input field with 'Ответ' on input >> nth=30
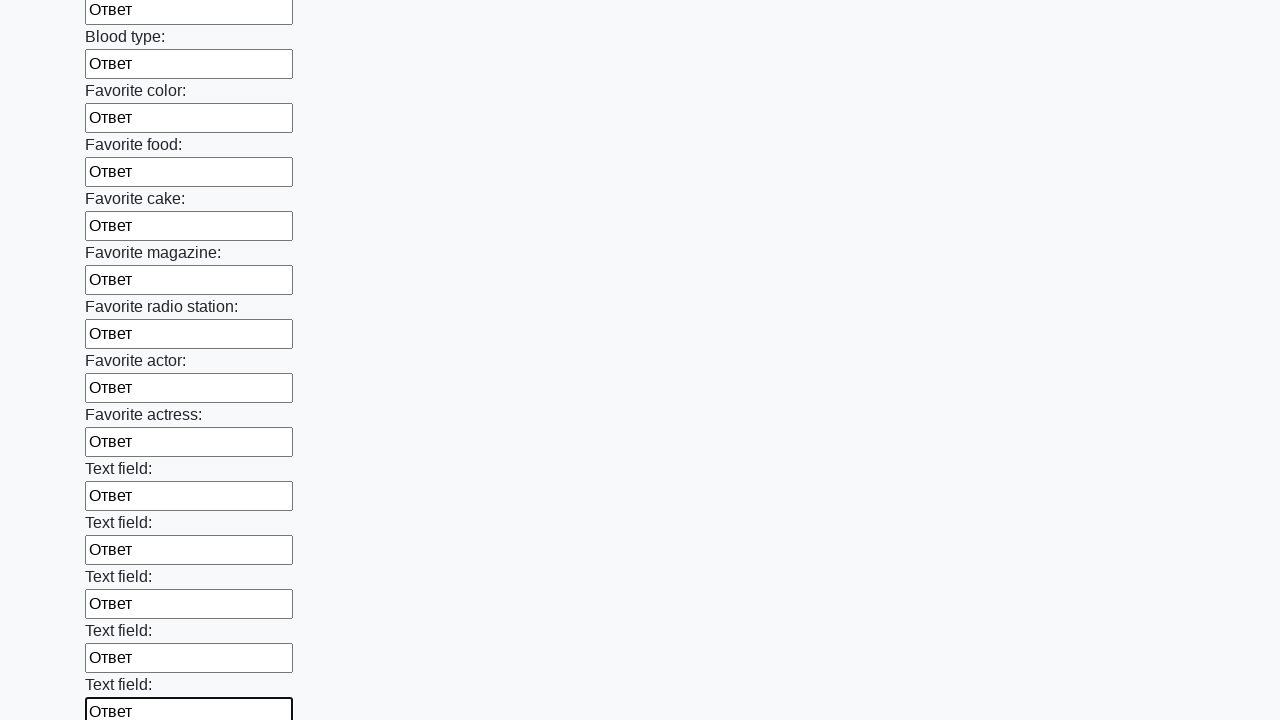

Filled input field with 'Ответ' on input >> nth=31
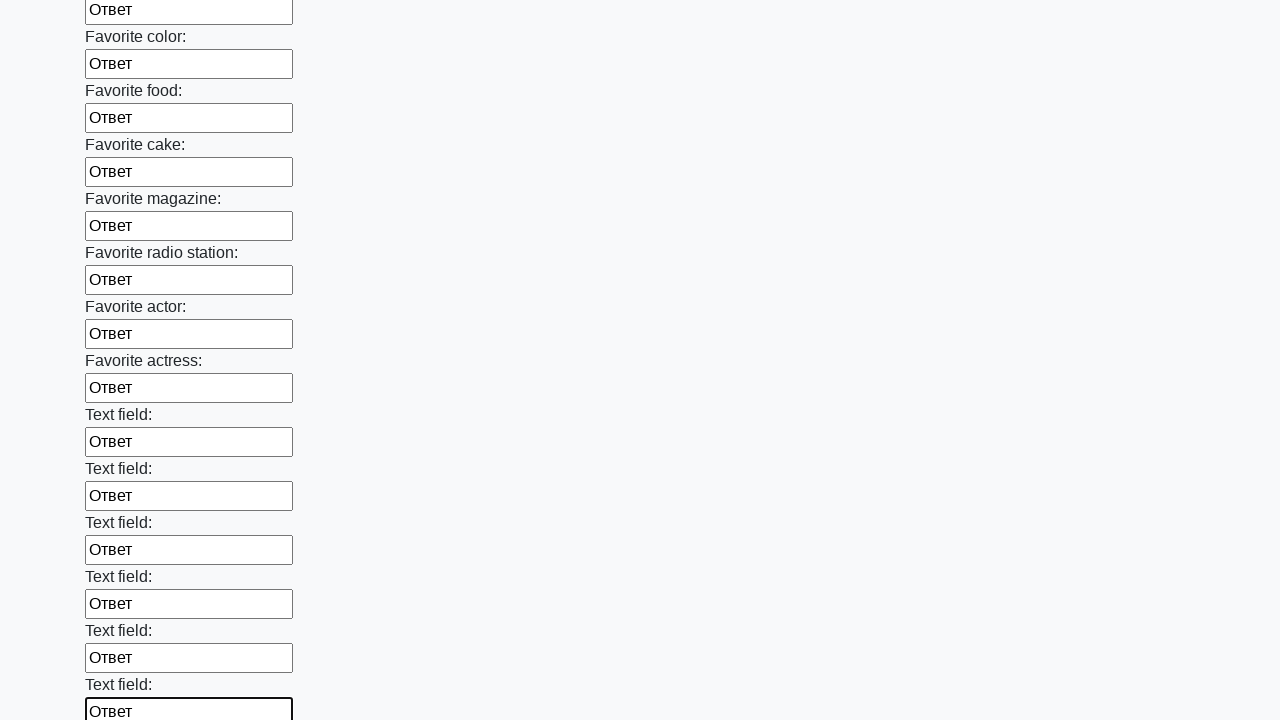

Filled input field with 'Ответ' on input >> nth=32
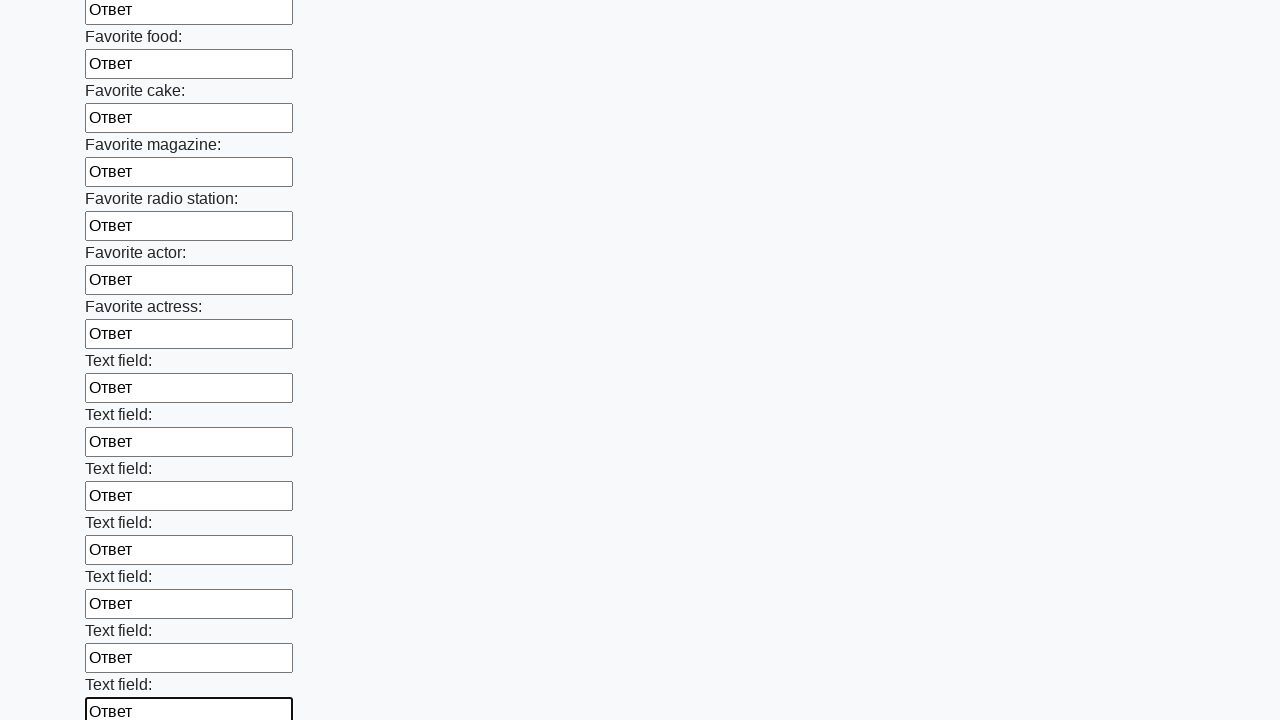

Filled input field with 'Ответ' on input >> nth=33
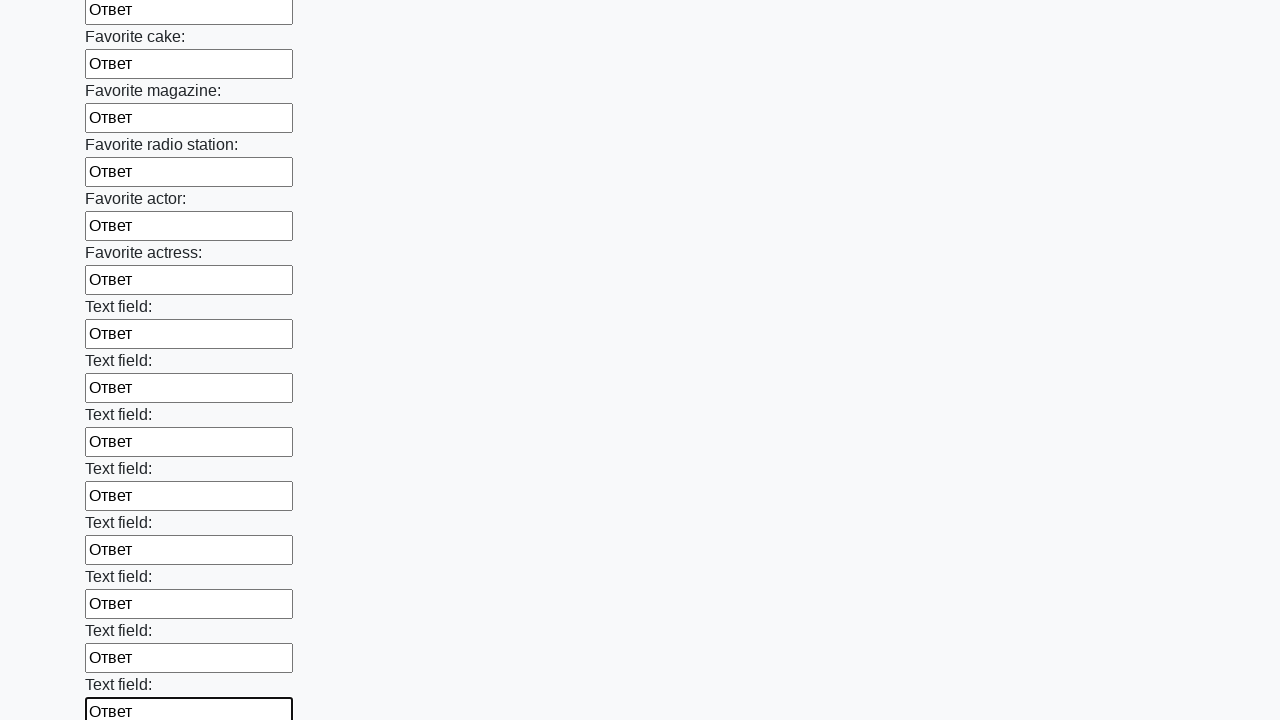

Filled input field with 'Ответ' on input >> nth=34
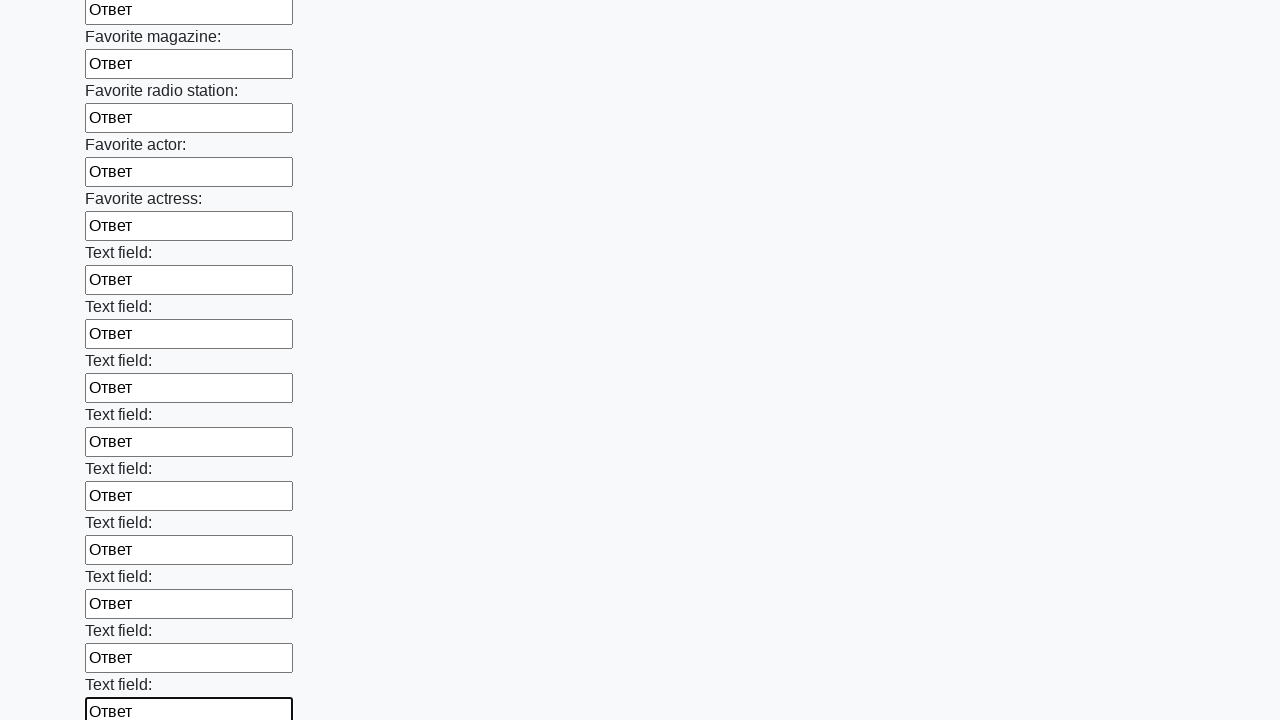

Filled input field with 'Ответ' on input >> nth=35
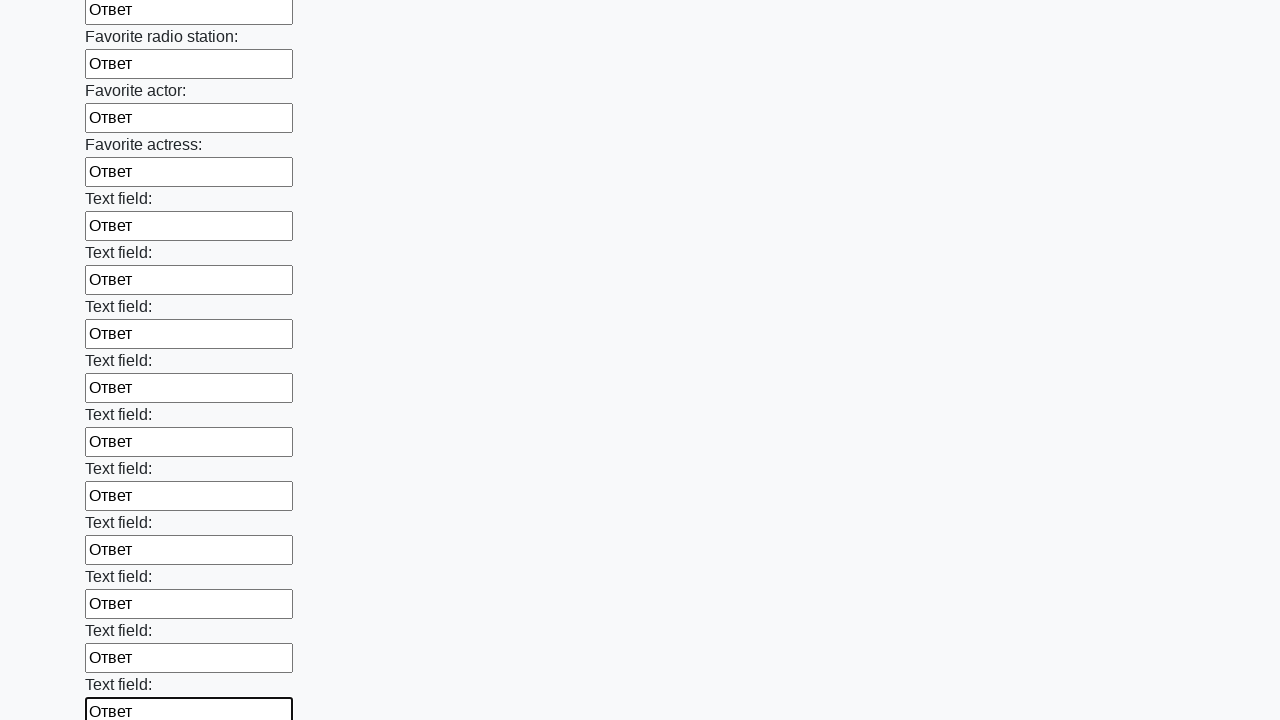

Filled input field with 'Ответ' on input >> nth=36
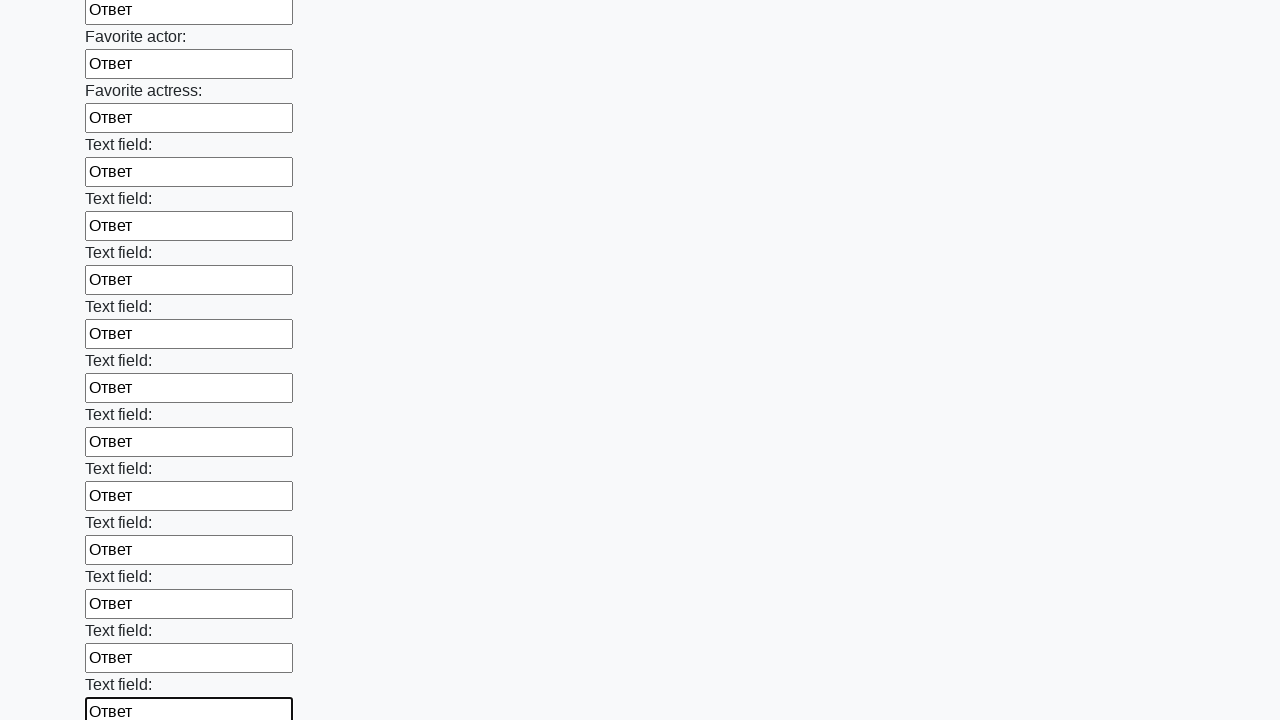

Filled input field with 'Ответ' on input >> nth=37
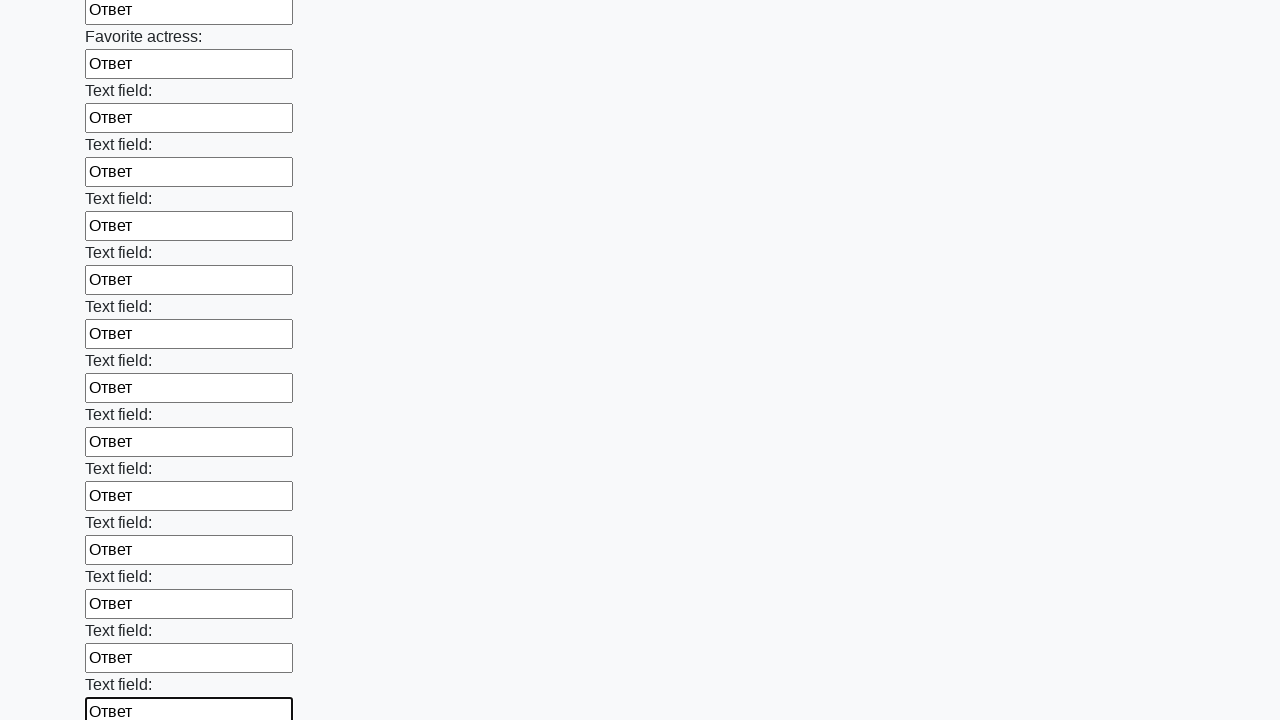

Filled input field with 'Ответ' on input >> nth=38
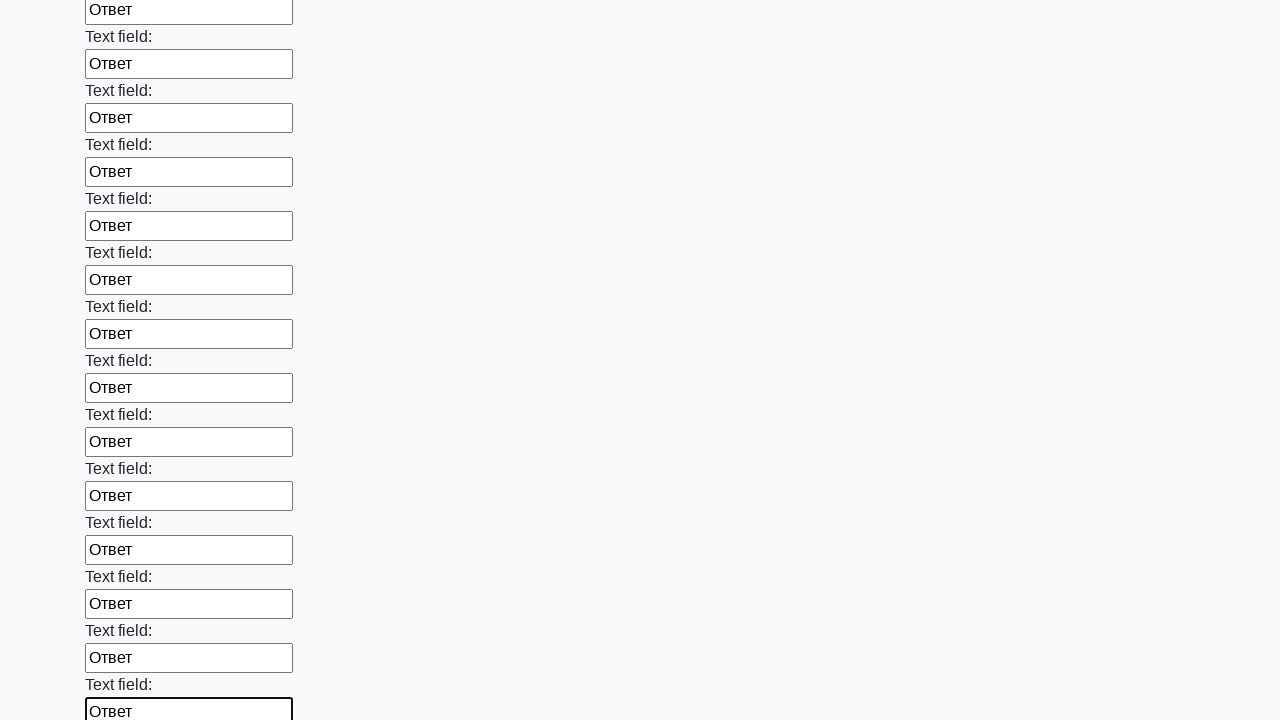

Filled input field with 'Ответ' on input >> nth=39
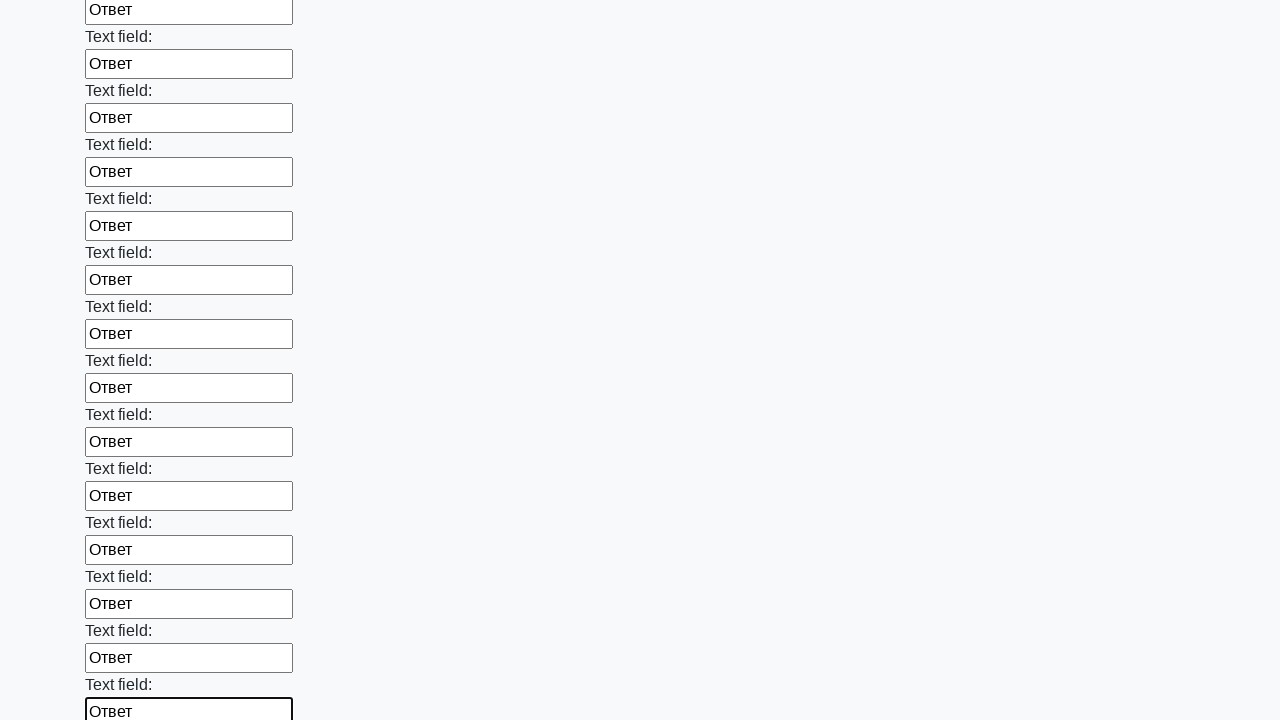

Filled input field with 'Ответ' on input >> nth=40
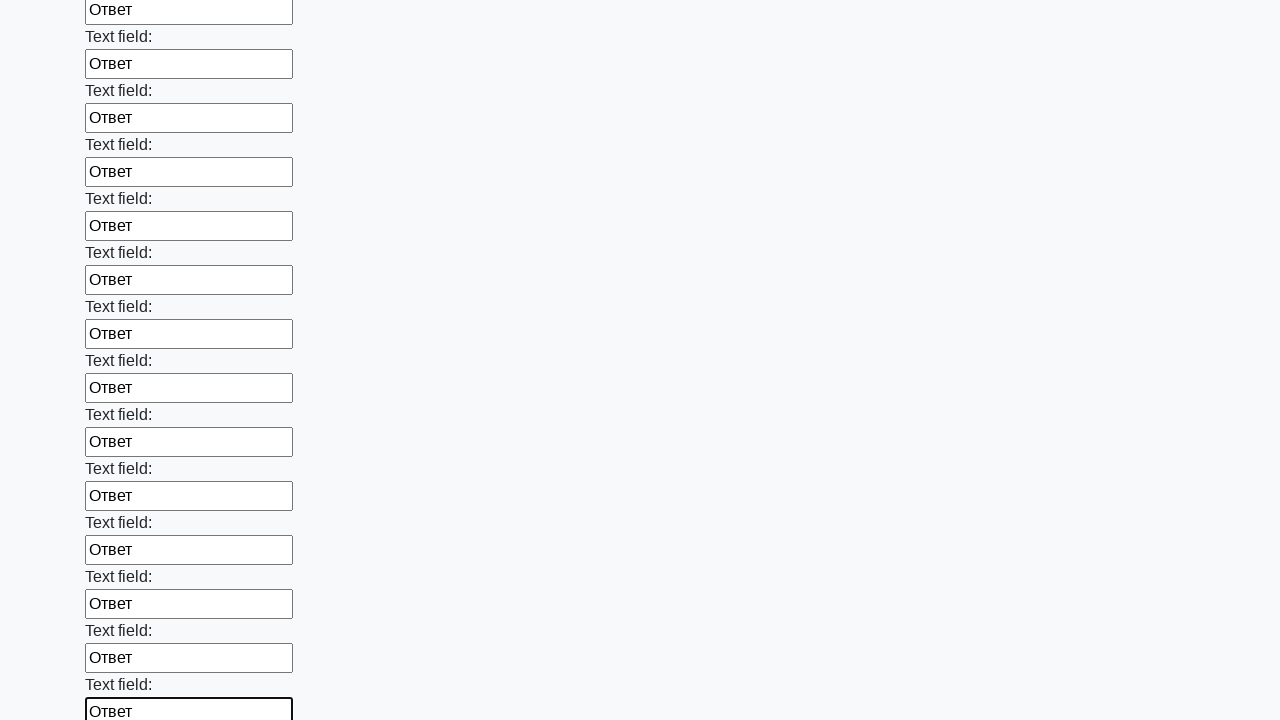

Filled input field with 'Ответ' on input >> nth=41
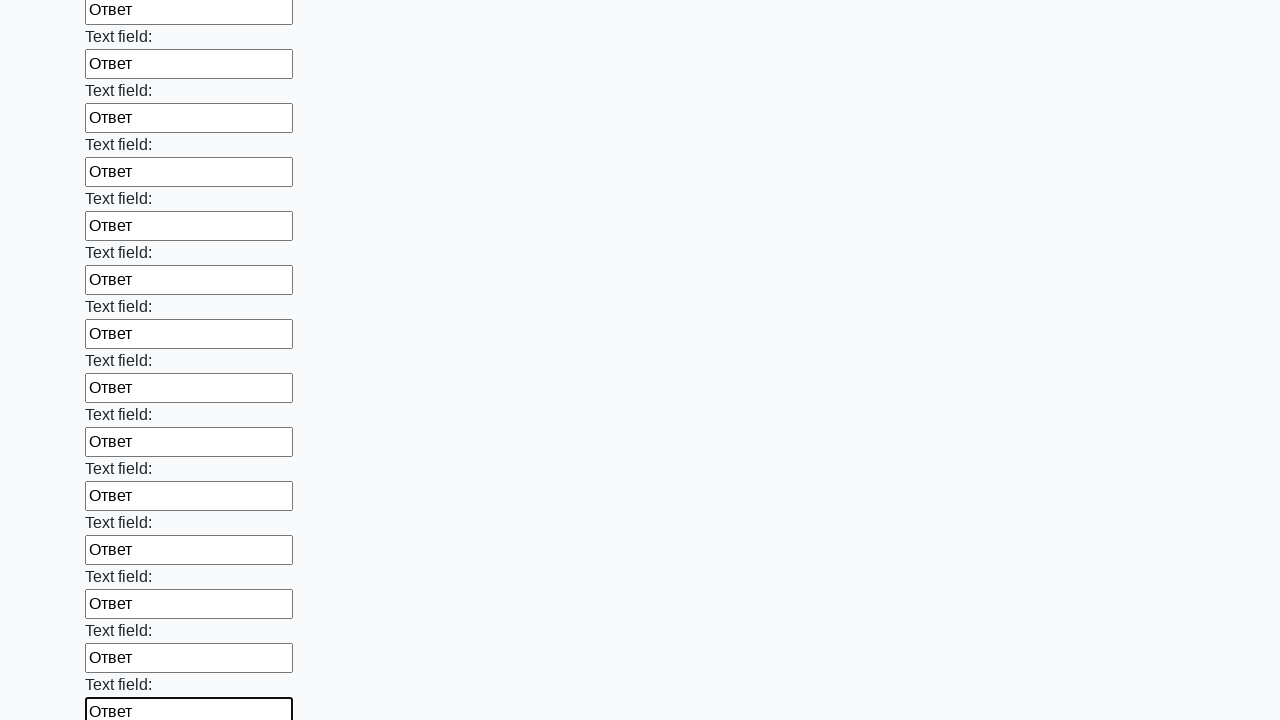

Filled input field with 'Ответ' on input >> nth=42
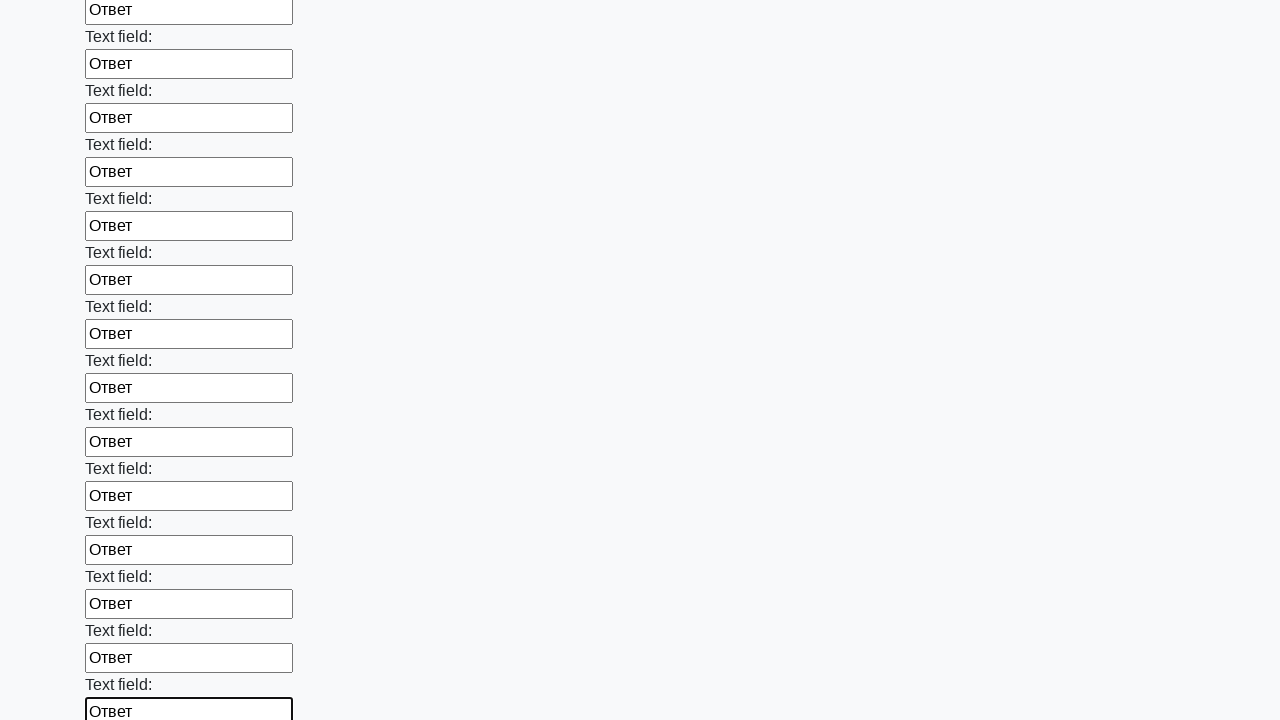

Filled input field with 'Ответ' on input >> nth=43
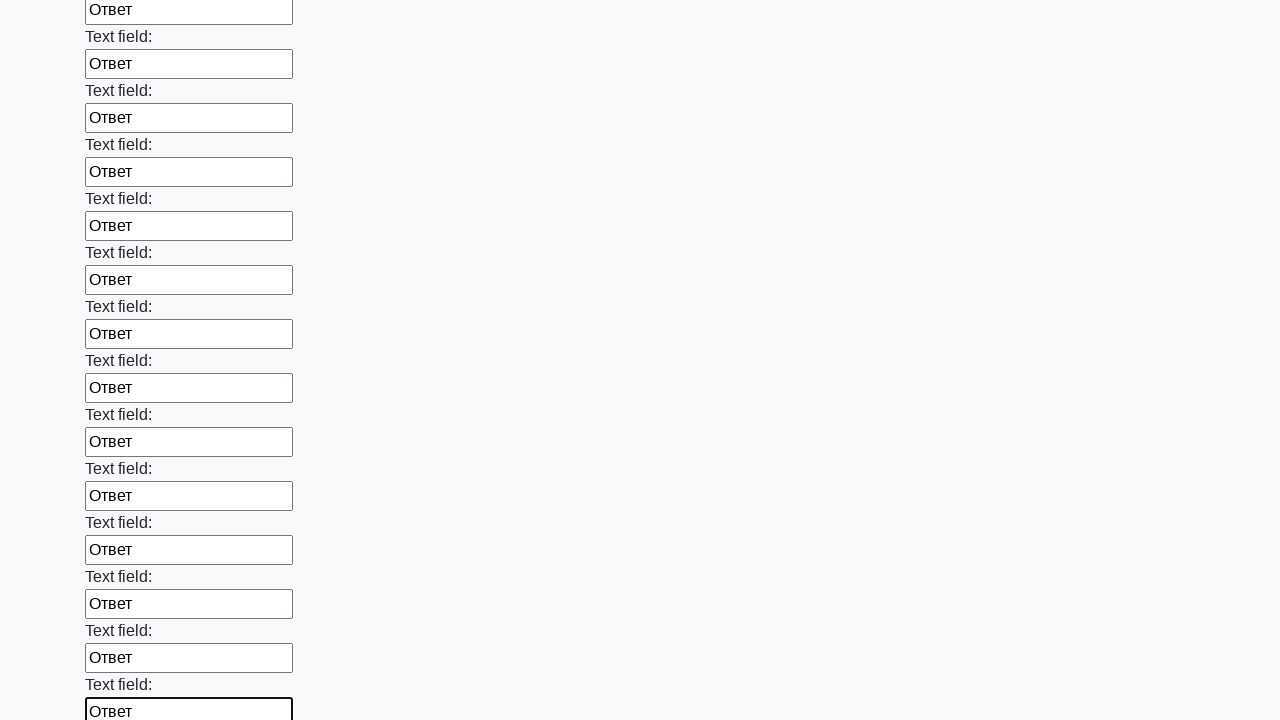

Filled input field with 'Ответ' on input >> nth=44
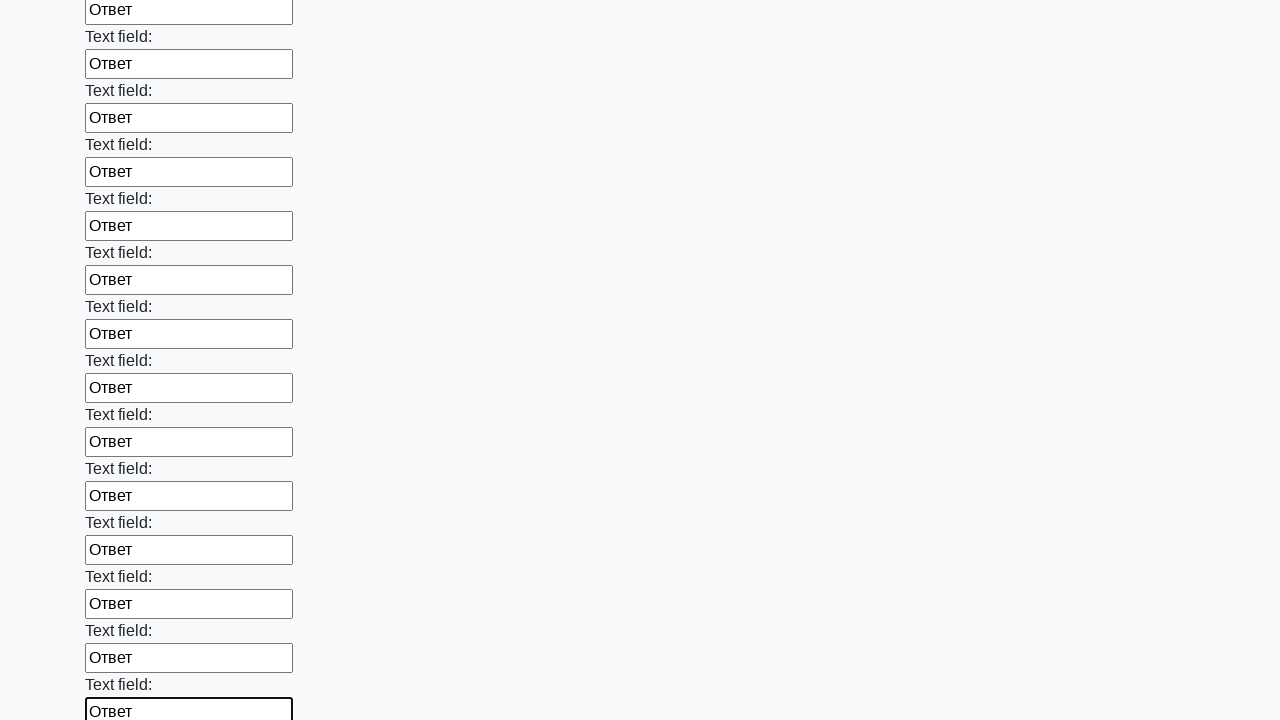

Filled input field with 'Ответ' on input >> nth=45
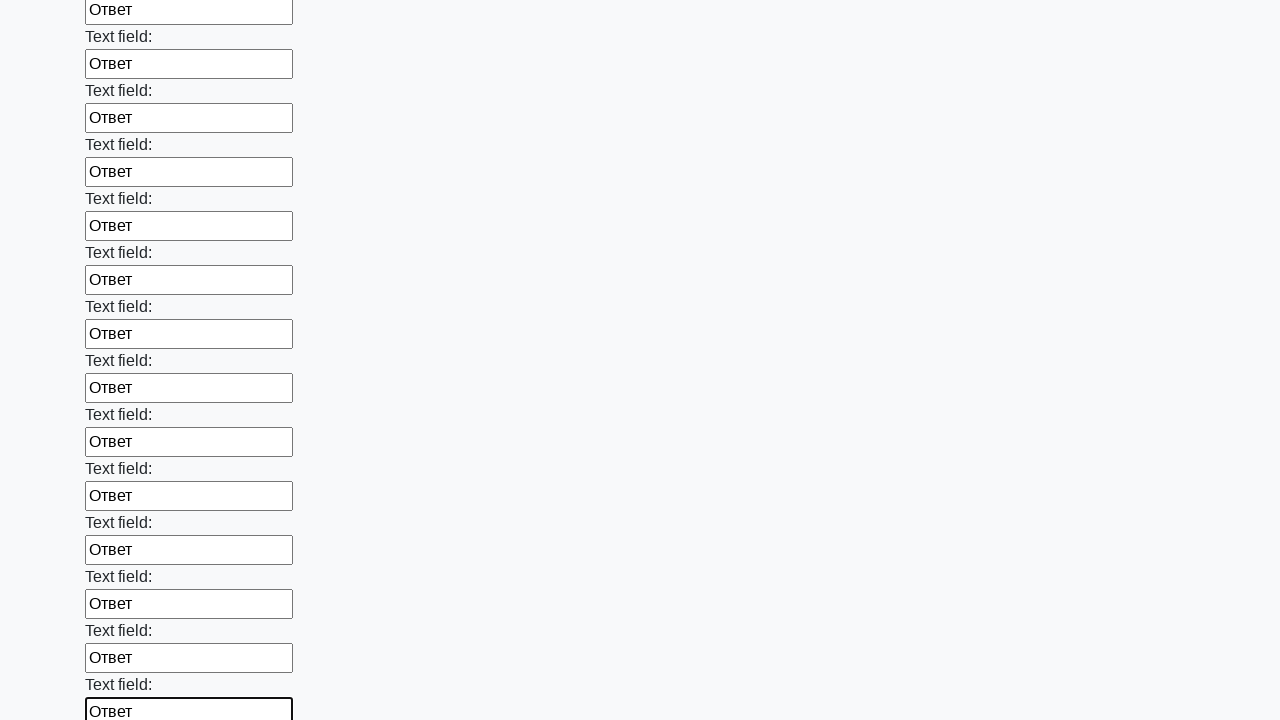

Filled input field with 'Ответ' on input >> nth=46
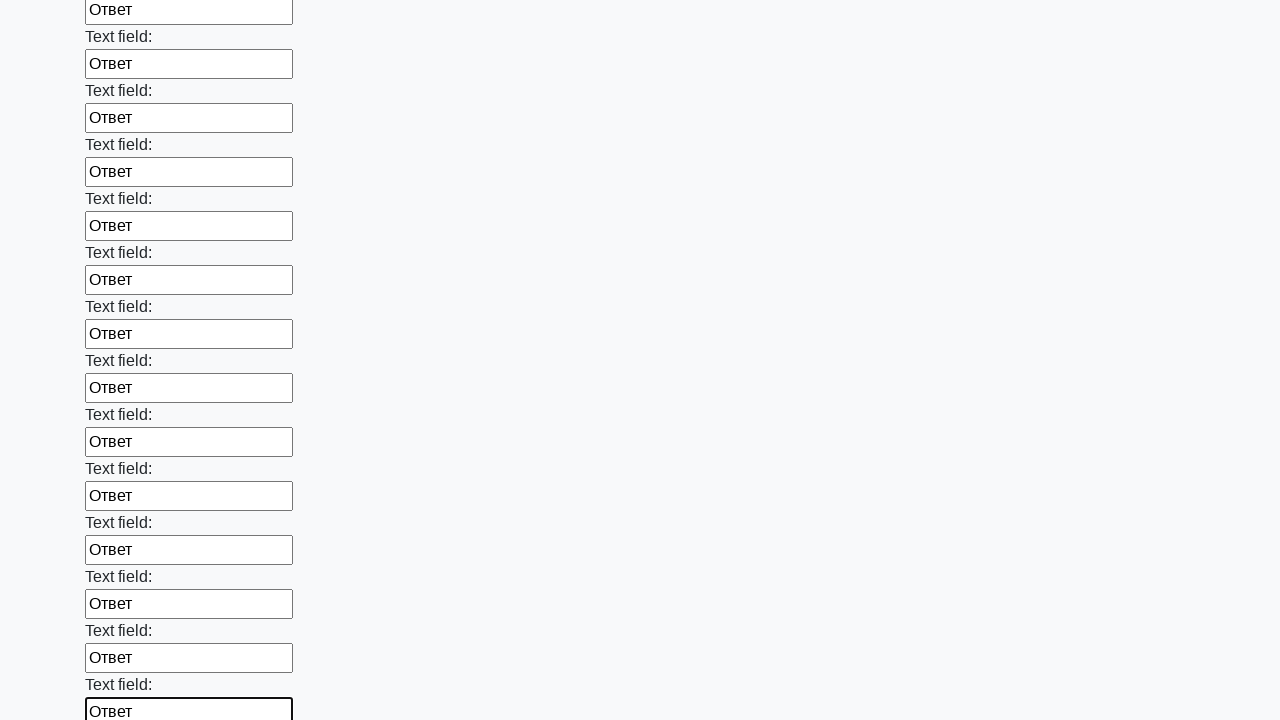

Filled input field with 'Ответ' on input >> nth=47
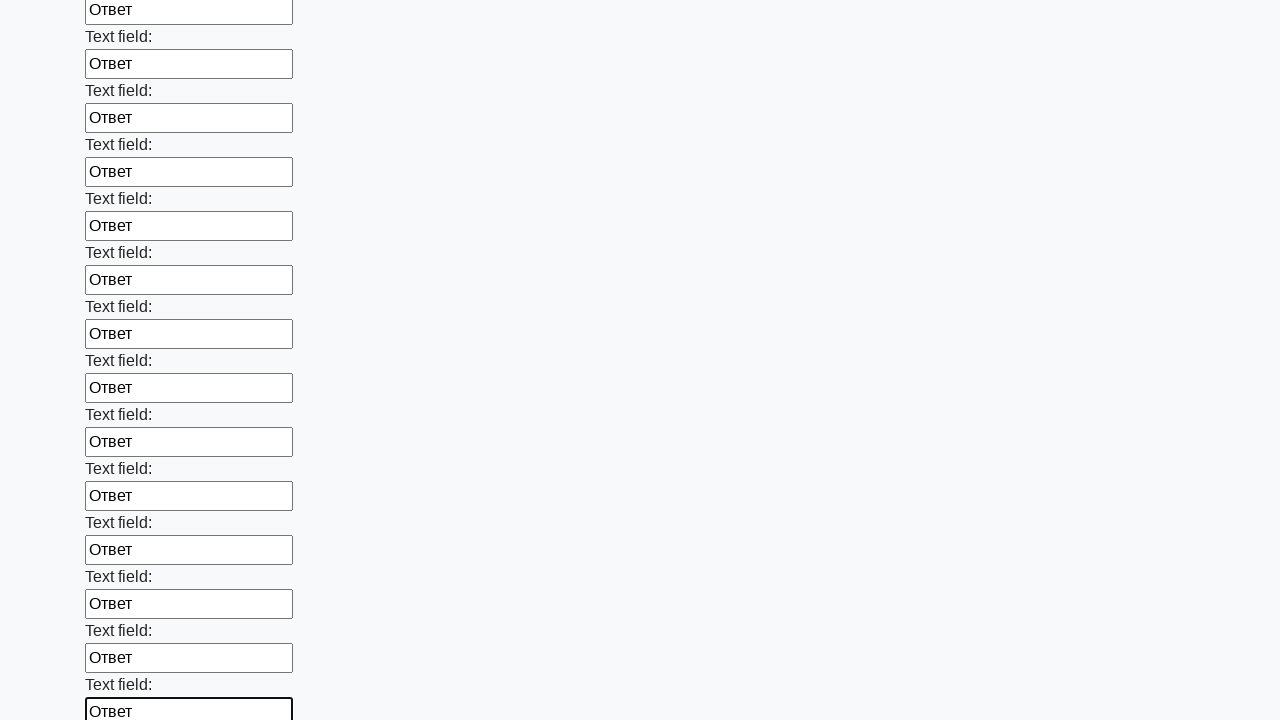

Filled input field with 'Ответ' on input >> nth=48
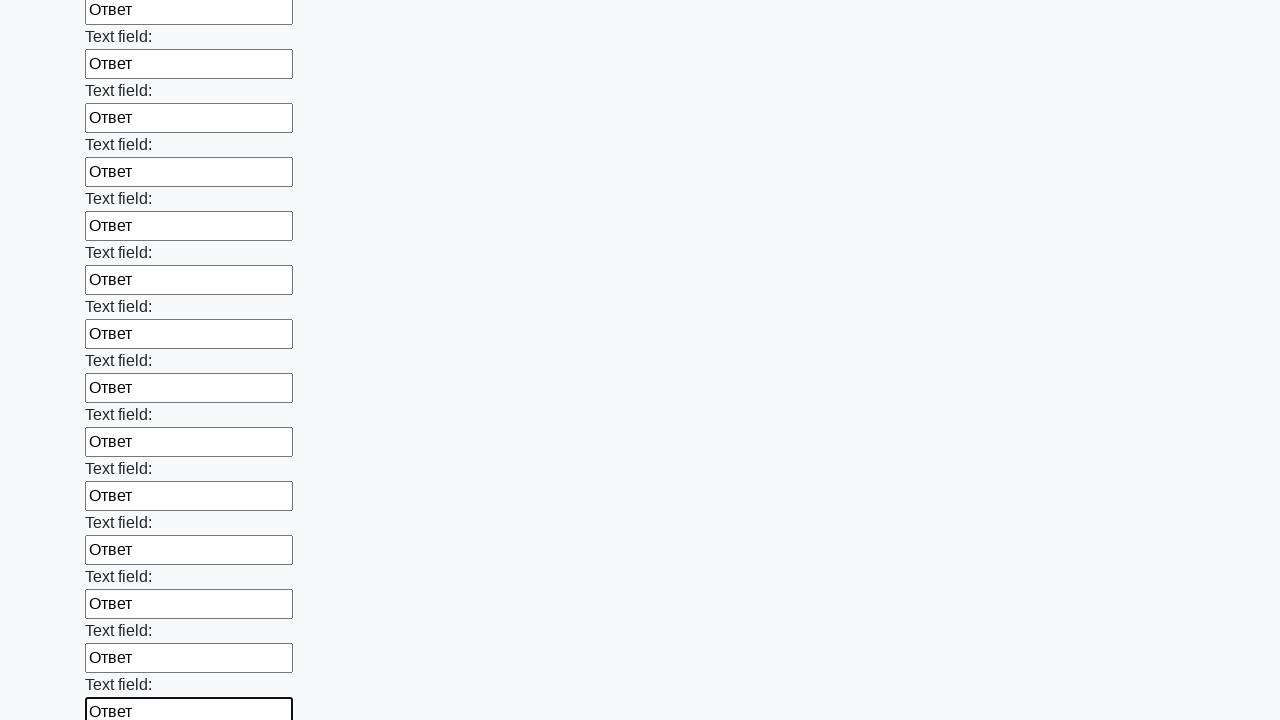

Filled input field with 'Ответ' on input >> nth=49
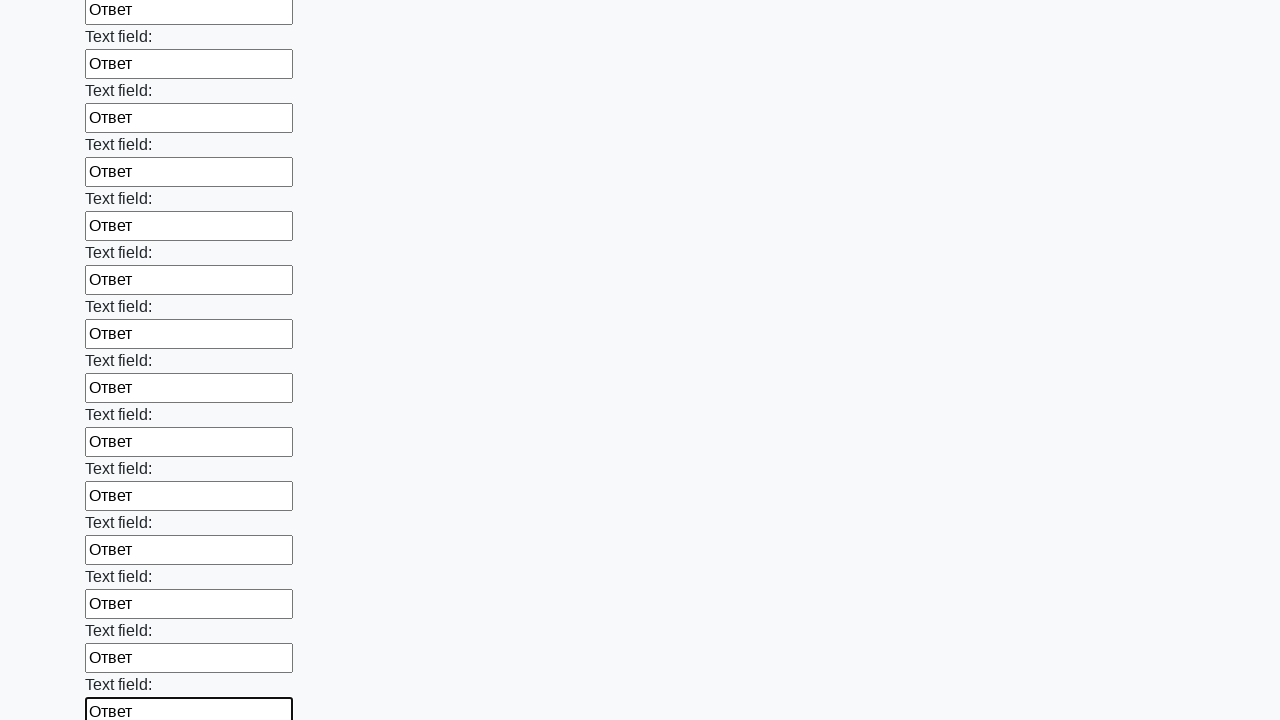

Filled input field with 'Ответ' on input >> nth=50
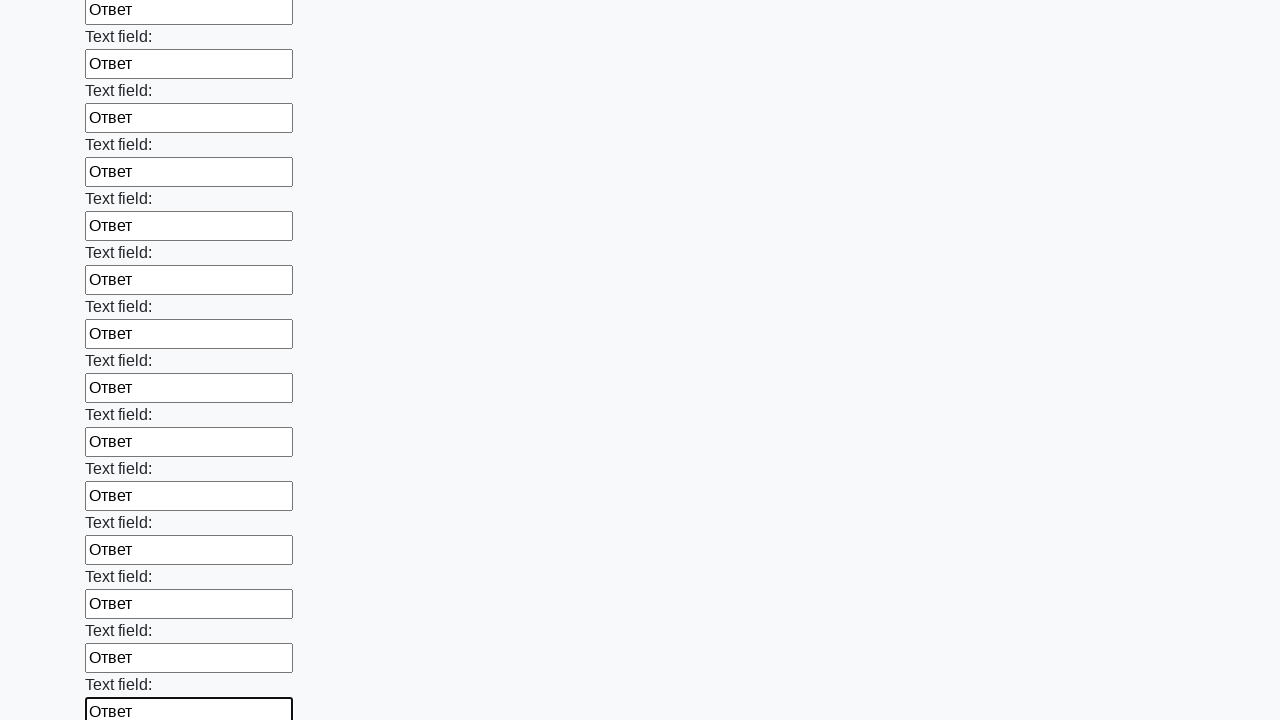

Filled input field with 'Ответ' on input >> nth=51
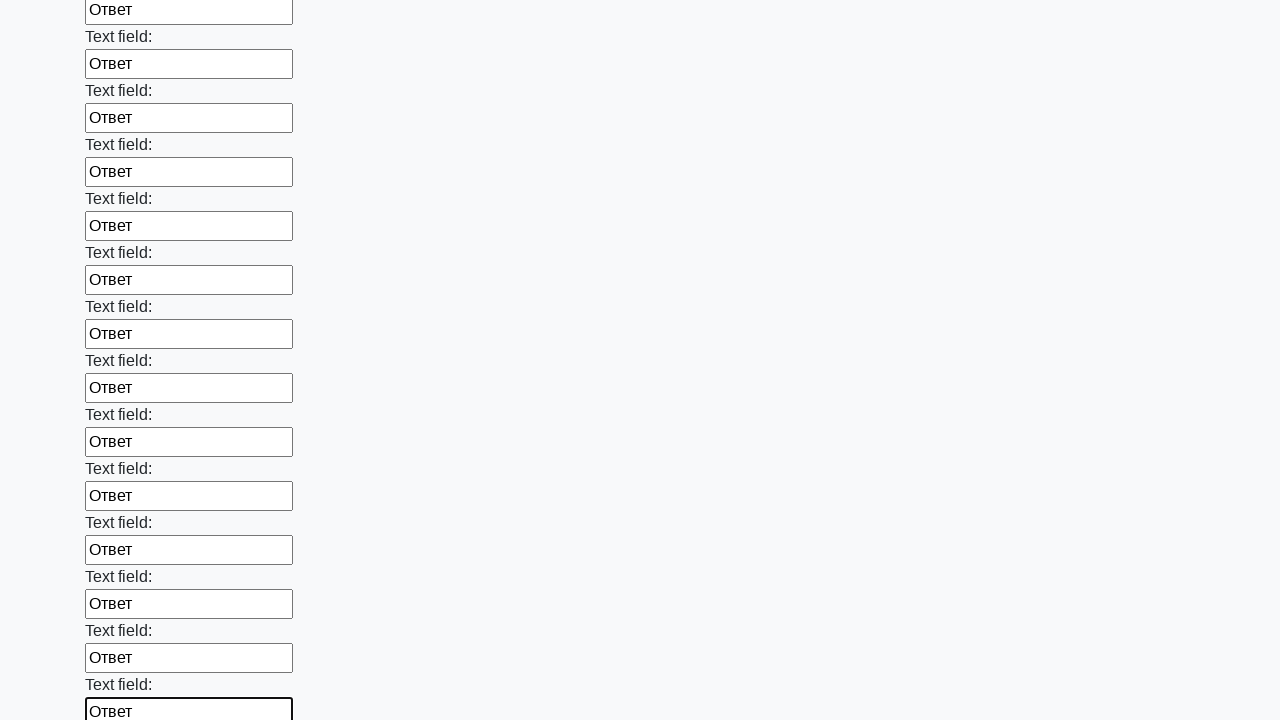

Filled input field with 'Ответ' on input >> nth=52
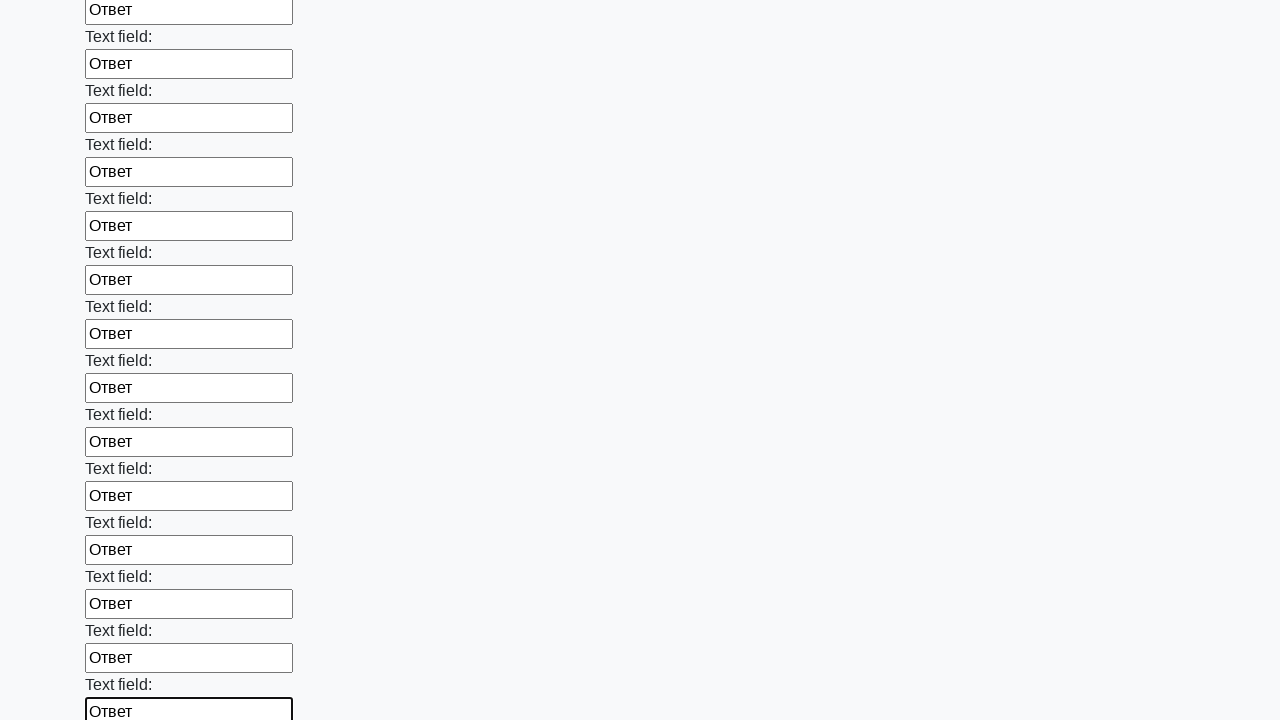

Filled input field with 'Ответ' on input >> nth=53
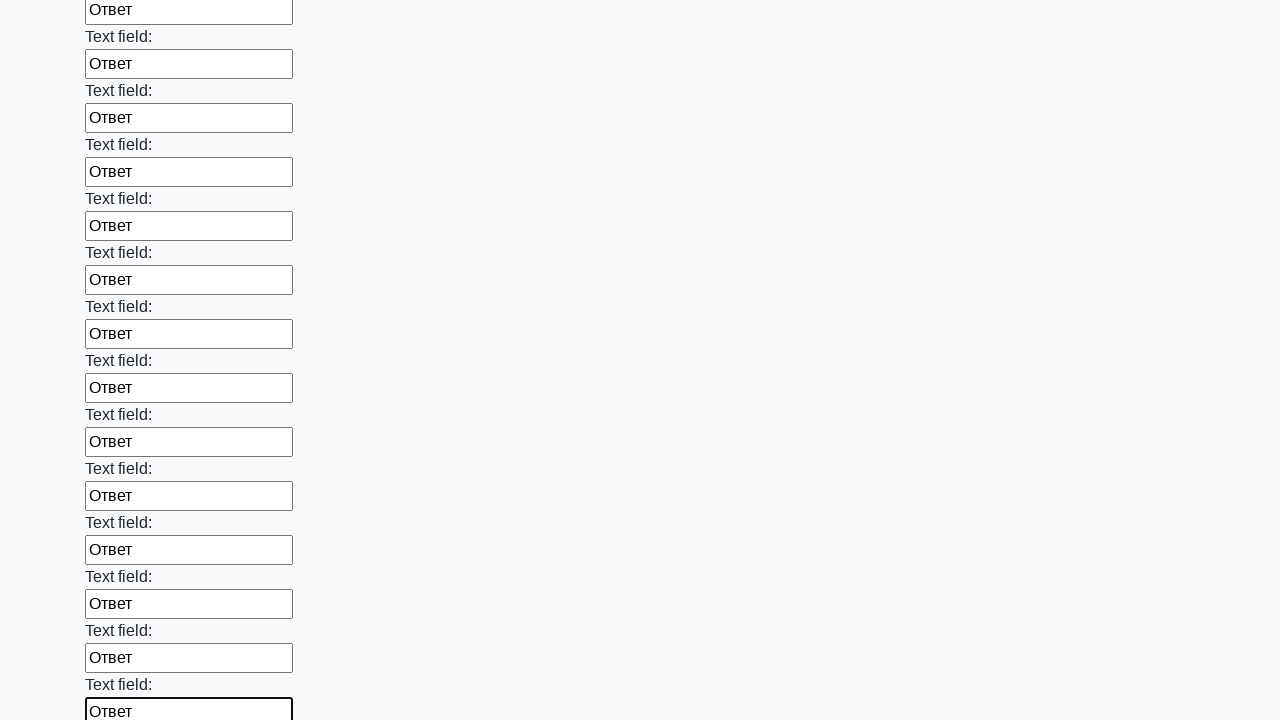

Filled input field with 'Ответ' on input >> nth=54
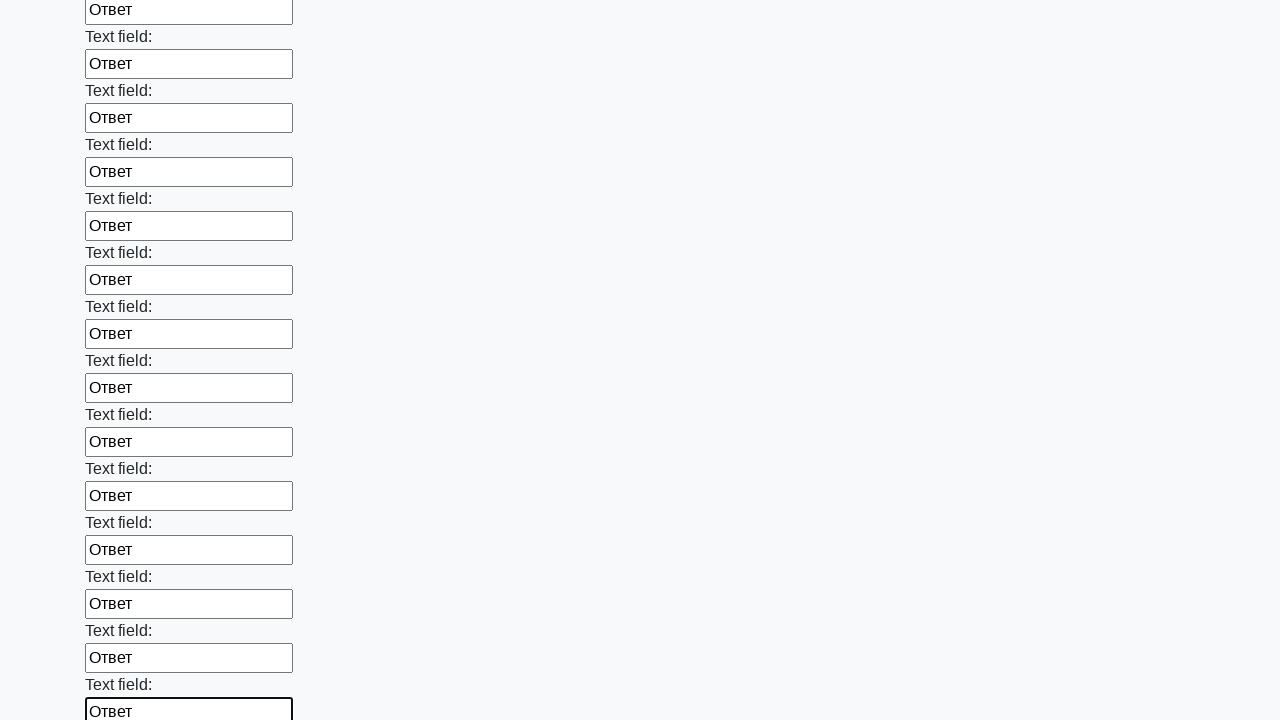

Filled input field with 'Ответ' on input >> nth=55
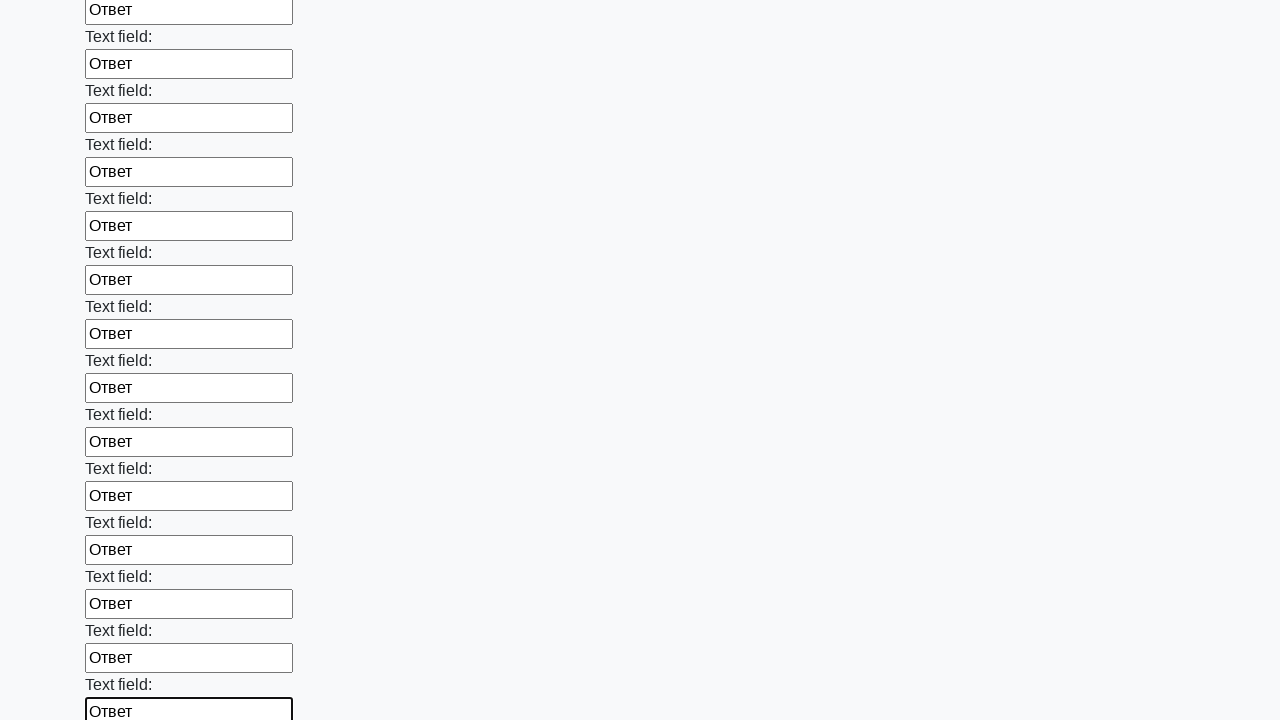

Filled input field with 'Ответ' on input >> nth=56
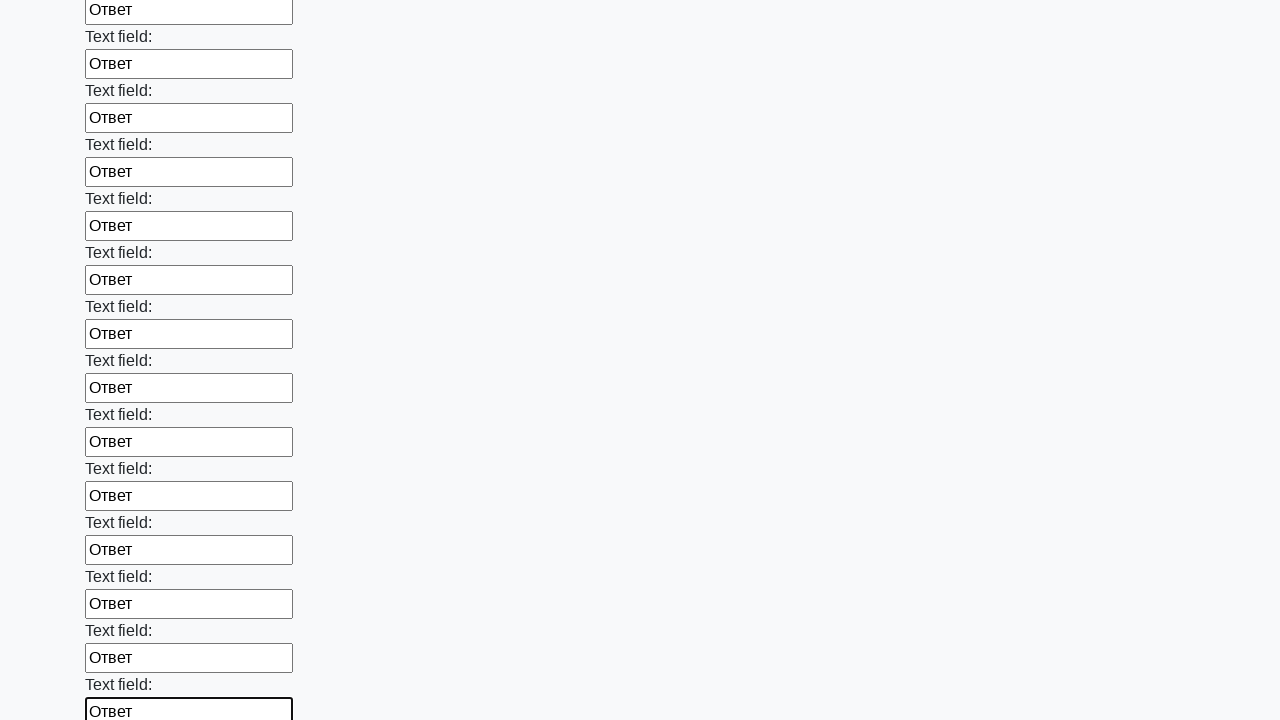

Filled input field with 'Ответ' on input >> nth=57
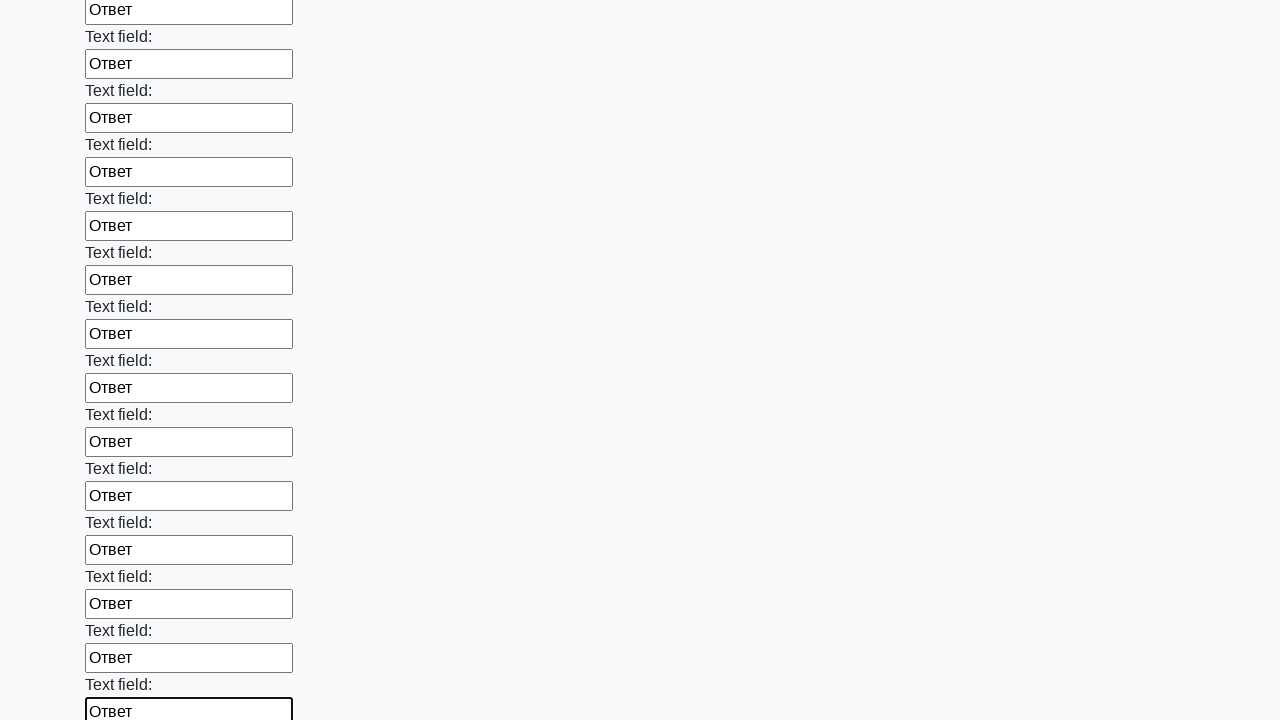

Filled input field with 'Ответ' on input >> nth=58
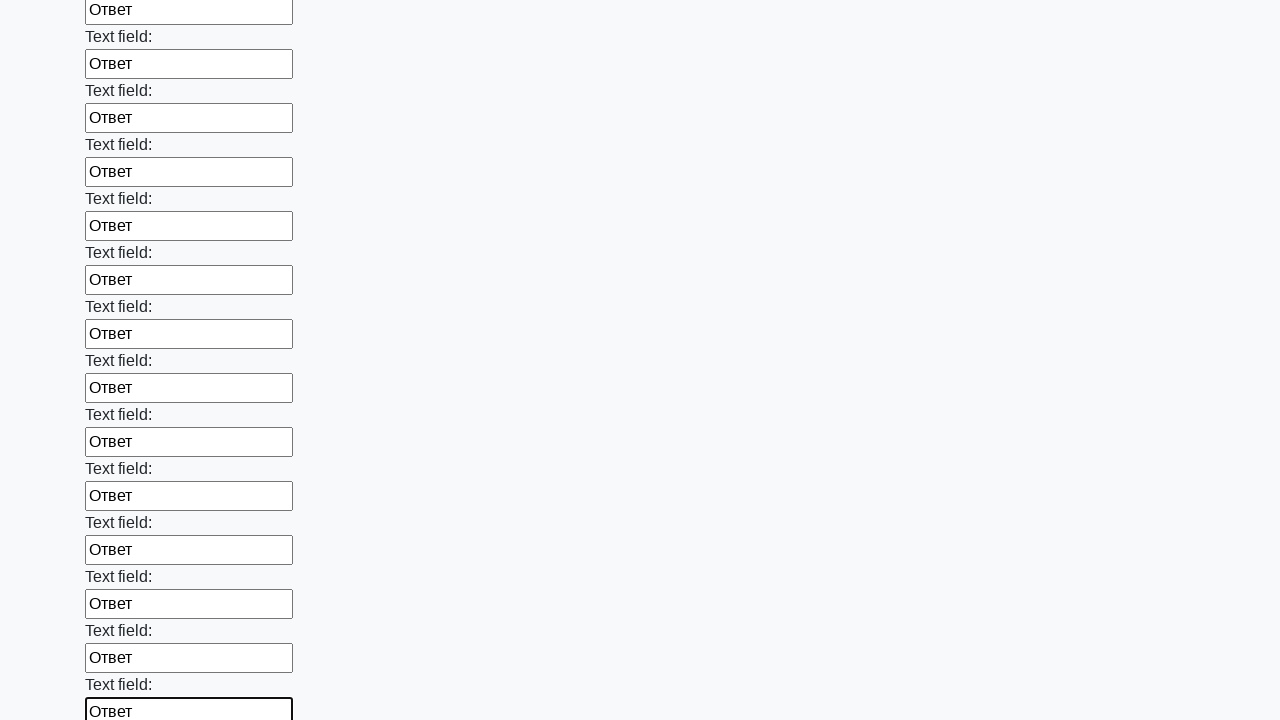

Filled input field with 'Ответ' on input >> nth=59
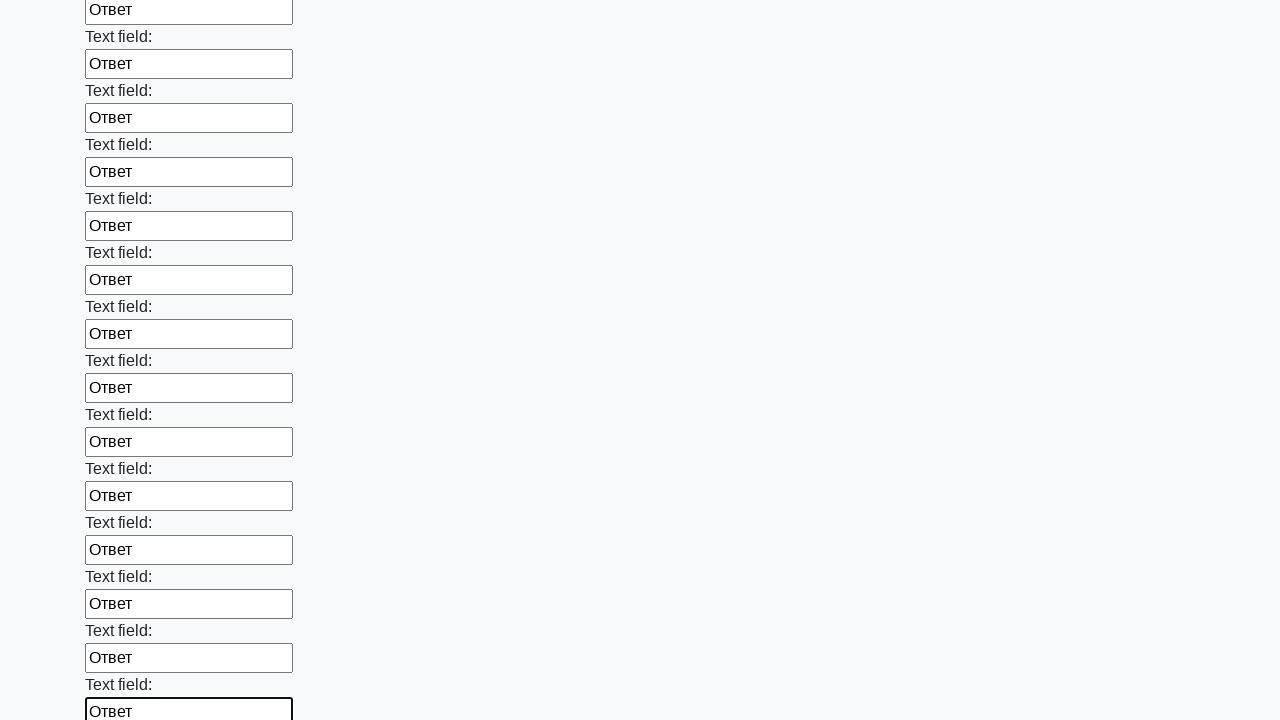

Filled input field with 'Ответ' on input >> nth=60
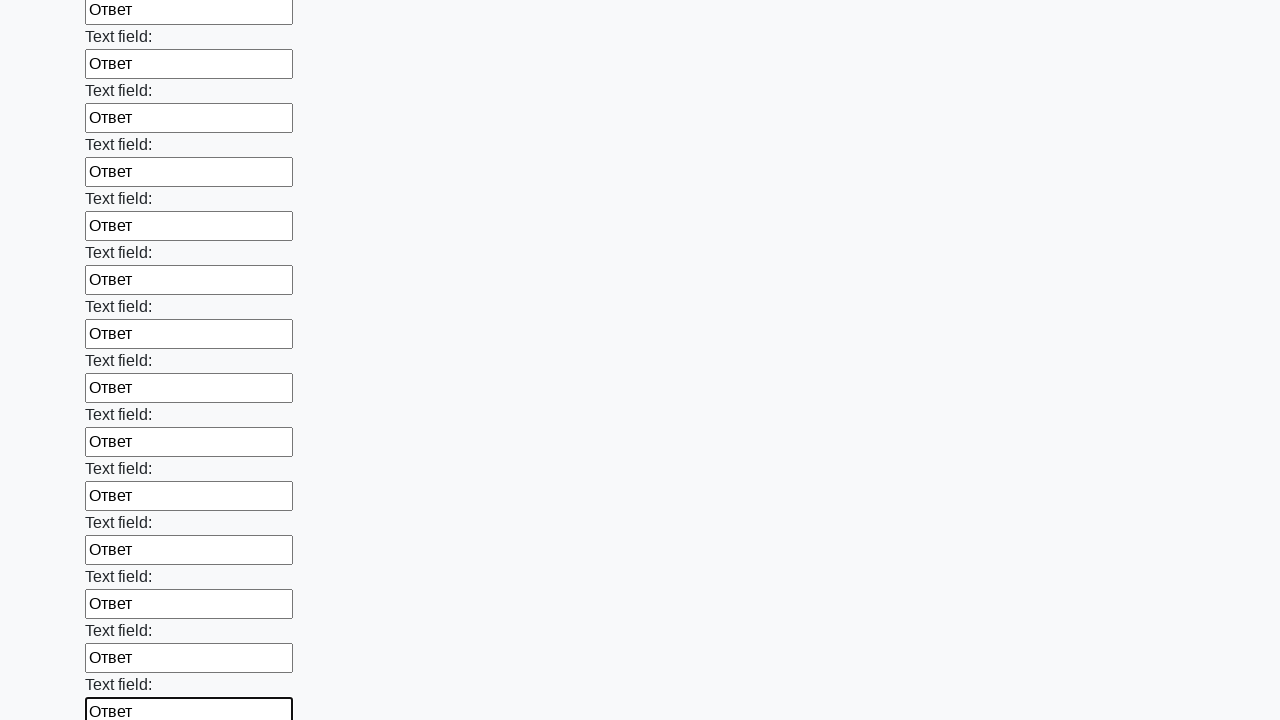

Filled input field with 'Ответ' on input >> nth=61
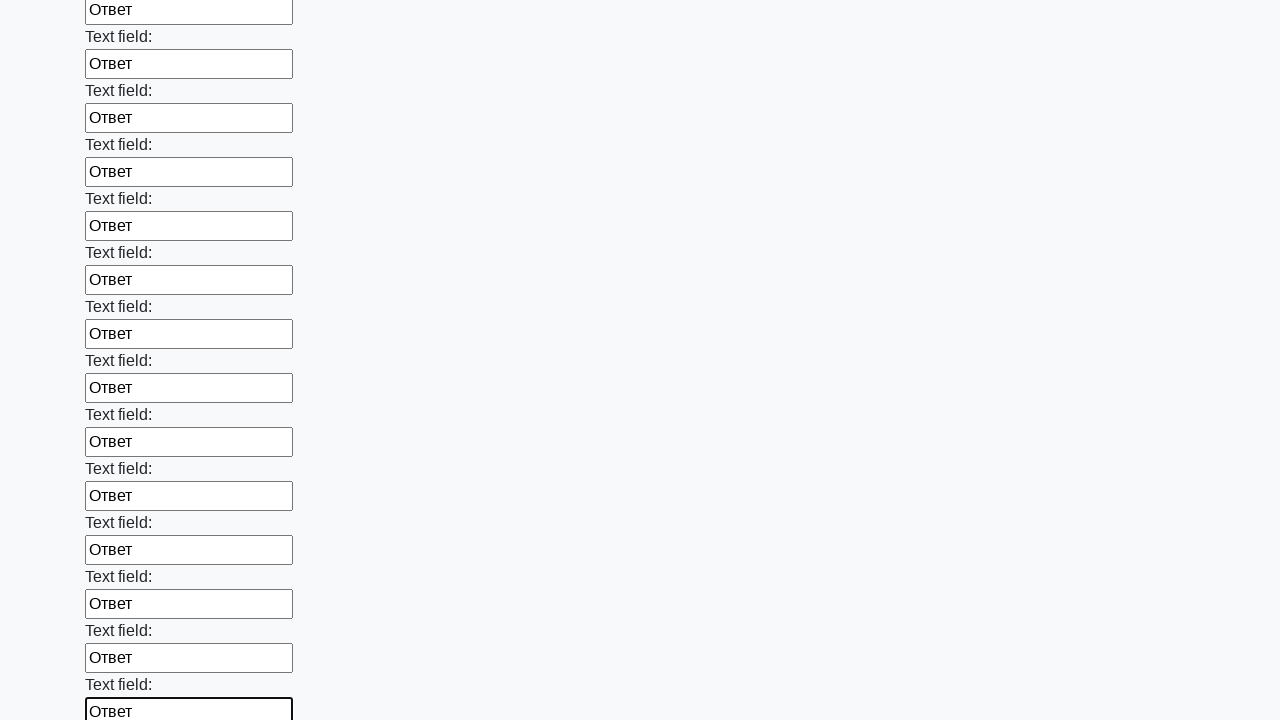

Filled input field with 'Ответ' on input >> nth=62
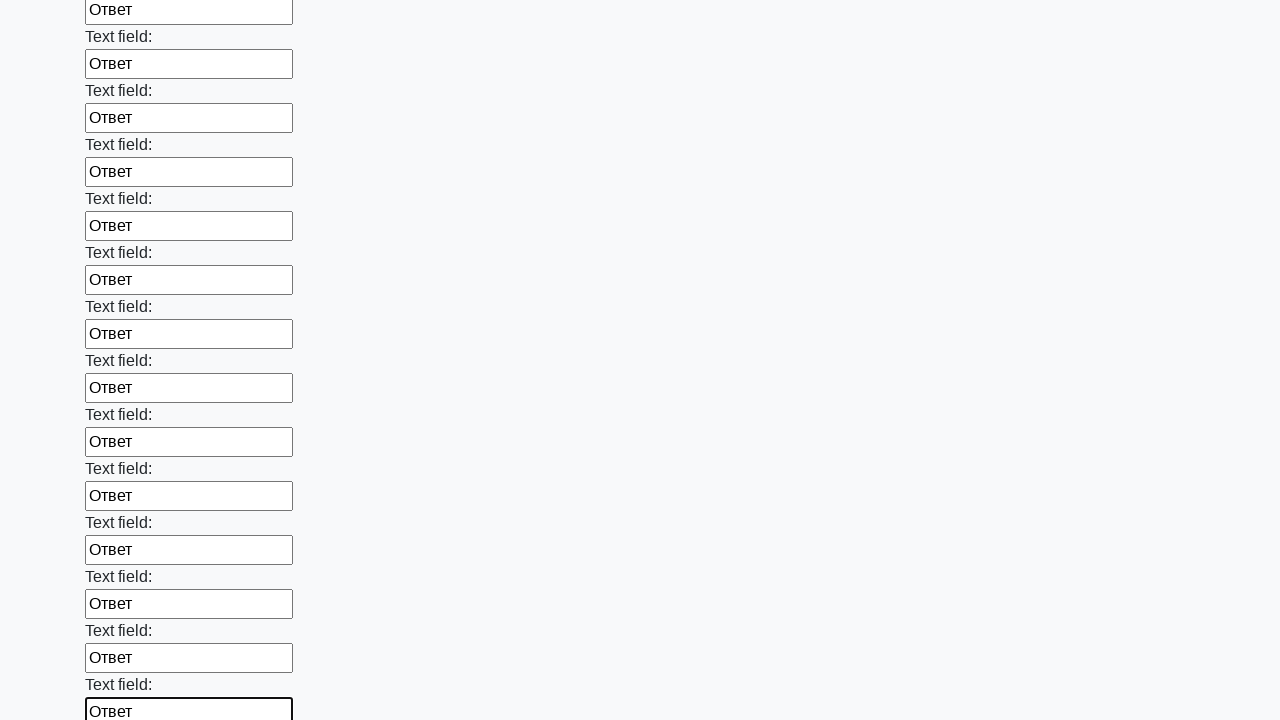

Filled input field with 'Ответ' on input >> nth=63
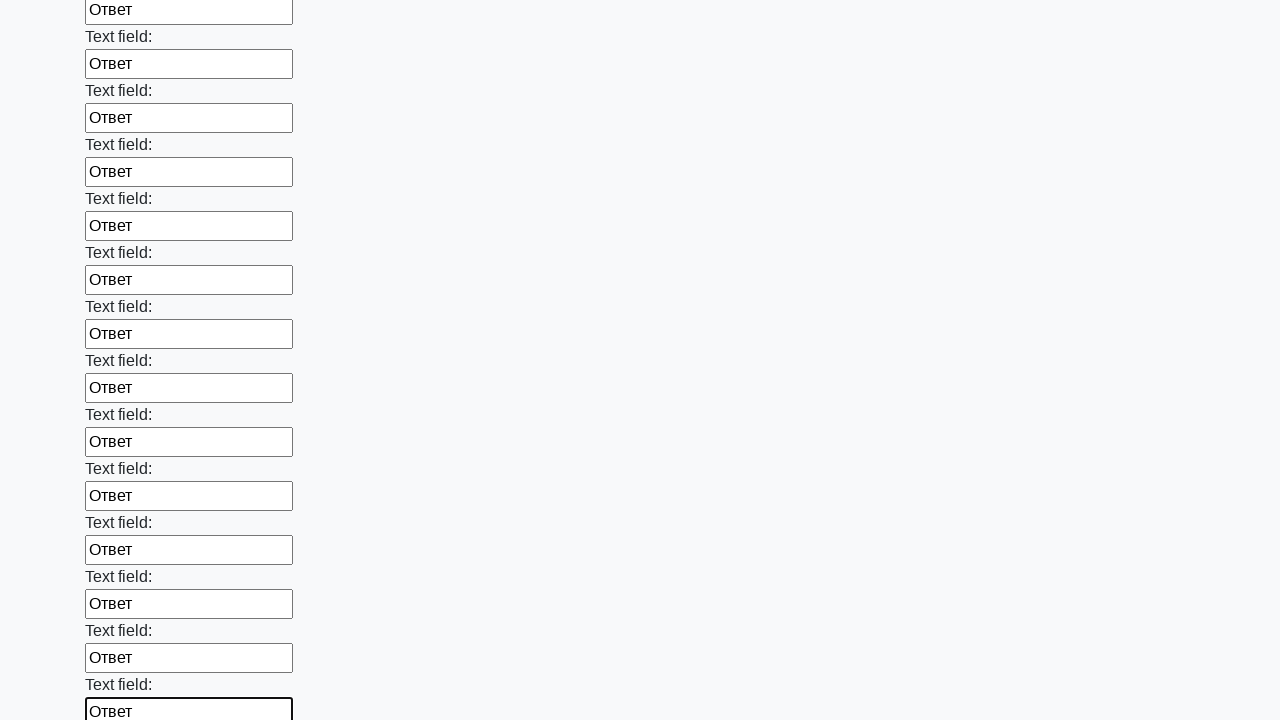

Filled input field with 'Ответ' on input >> nth=64
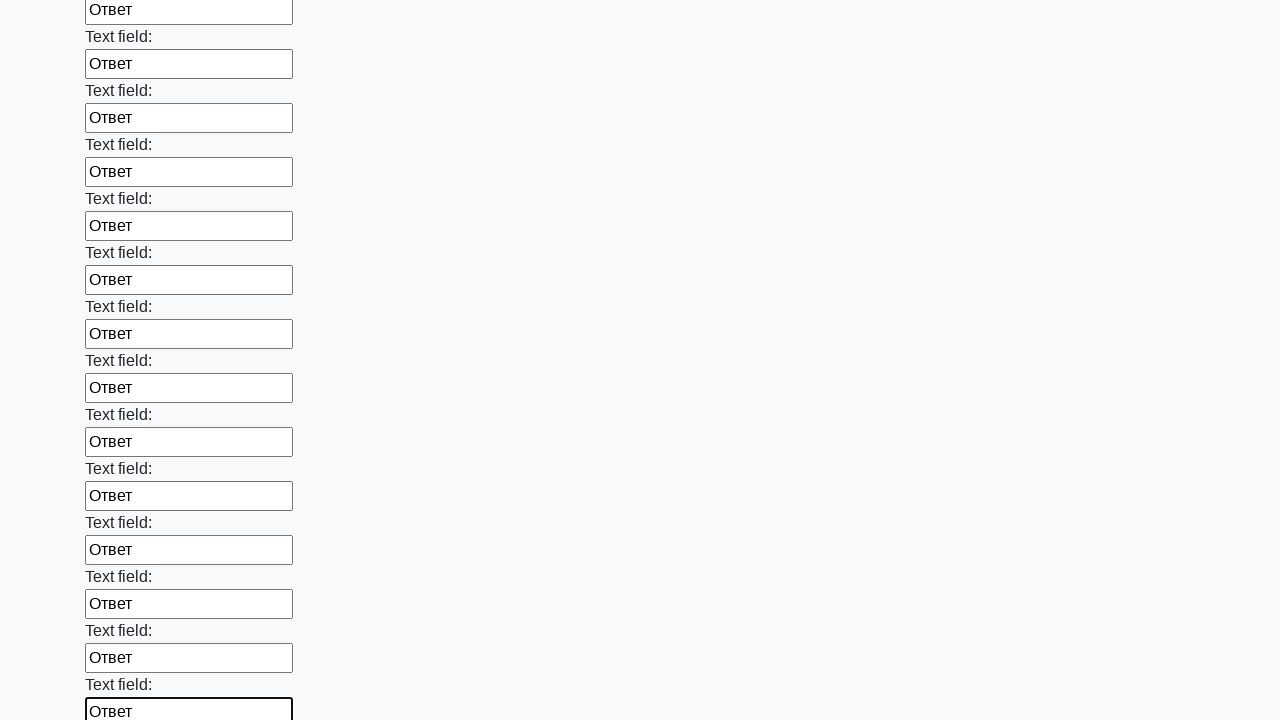

Filled input field with 'Ответ' on input >> nth=65
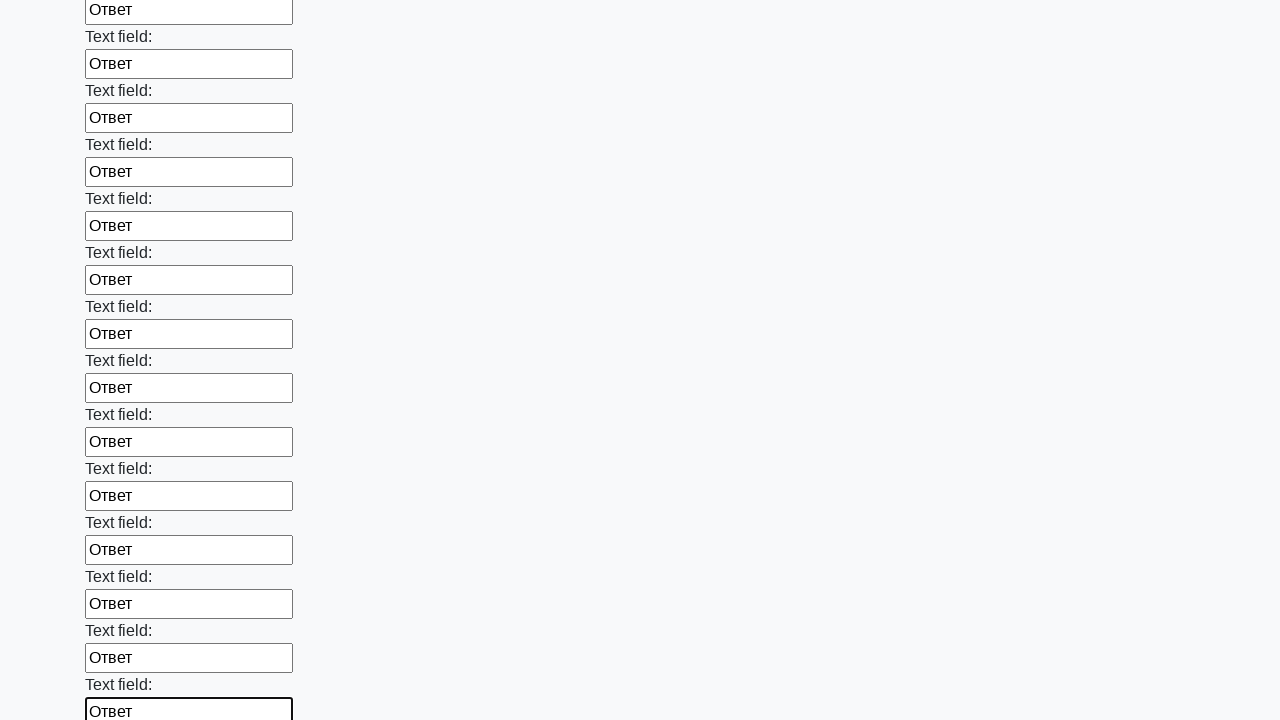

Filled input field with 'Ответ' on input >> nth=66
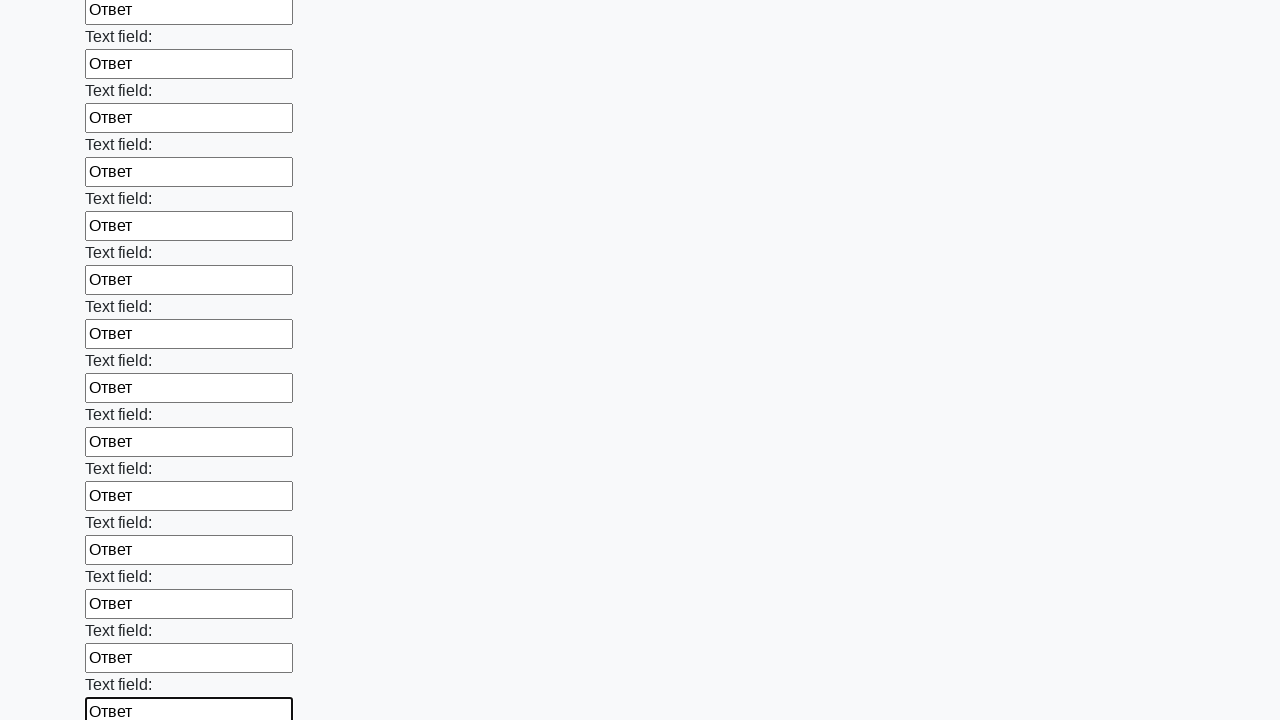

Filled input field with 'Ответ' on input >> nth=67
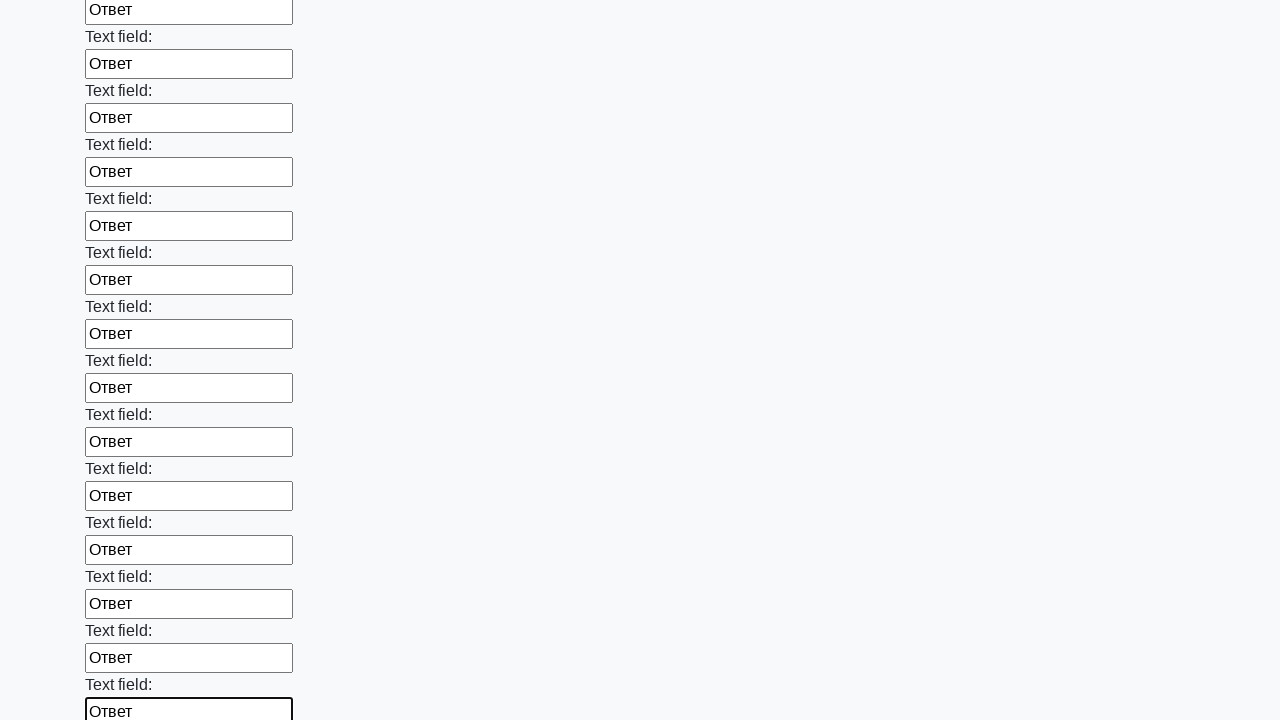

Filled input field with 'Ответ' on input >> nth=68
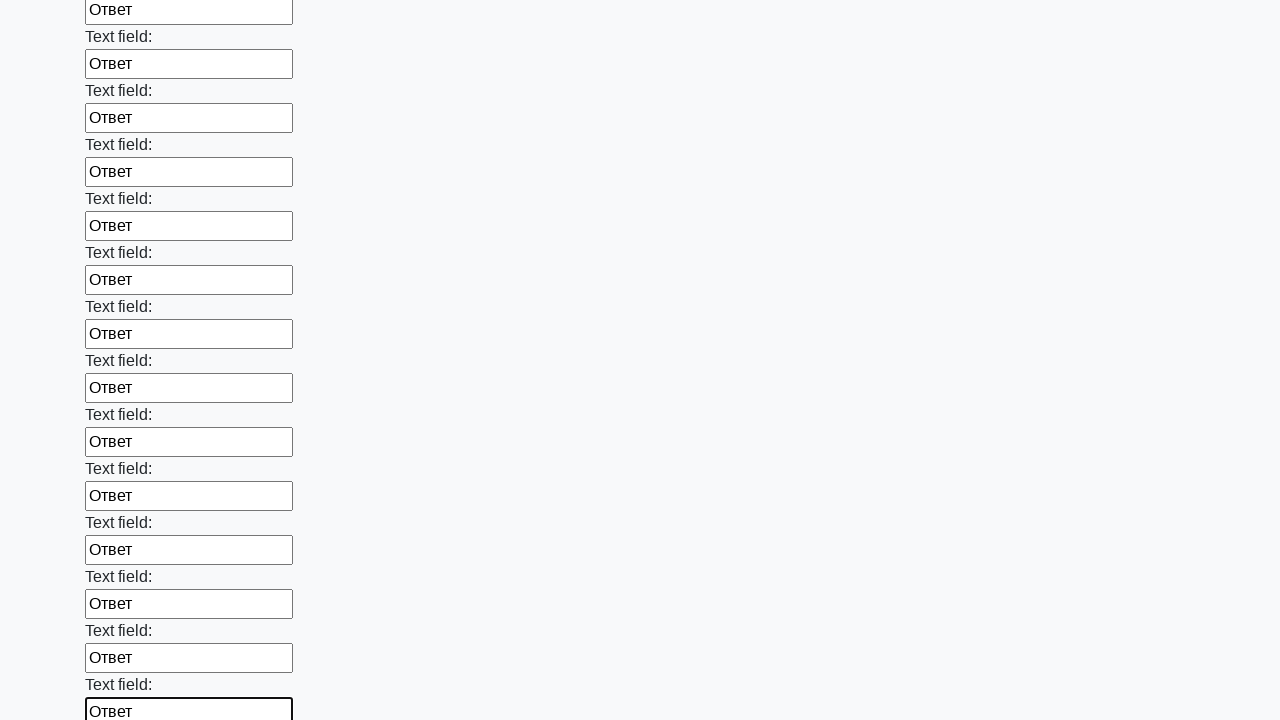

Filled input field with 'Ответ' on input >> nth=69
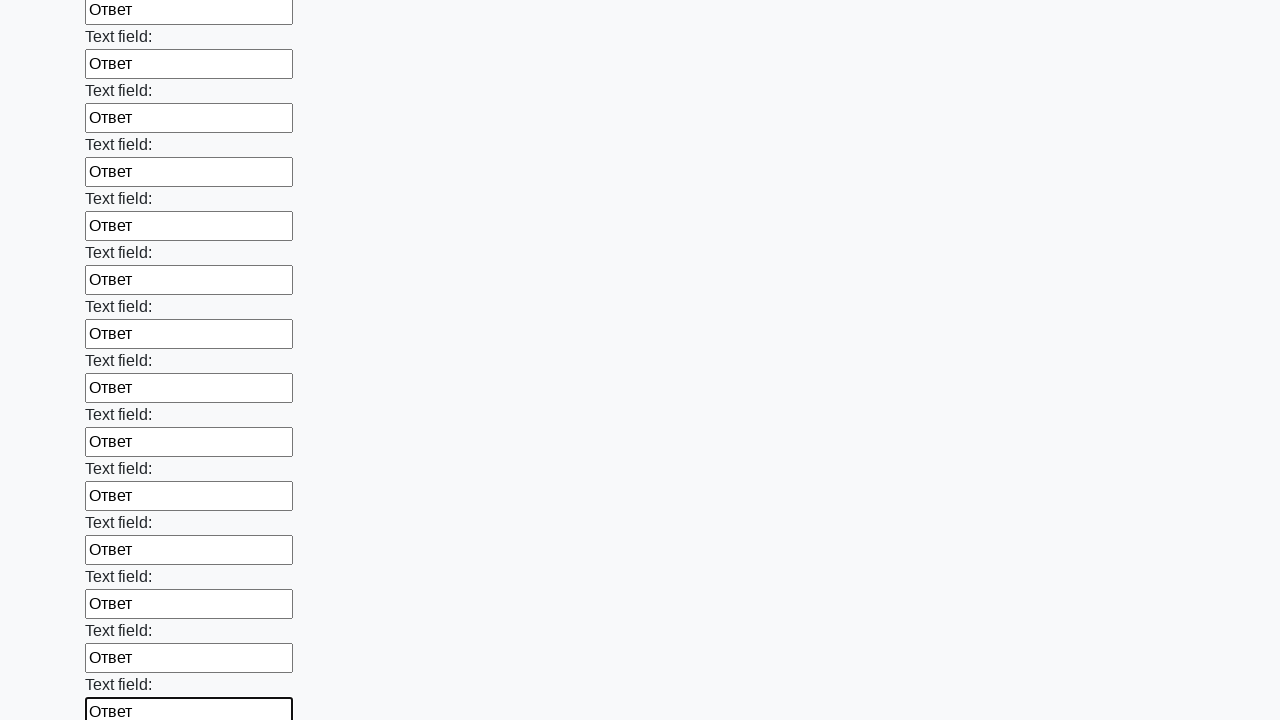

Filled input field with 'Ответ' on input >> nth=70
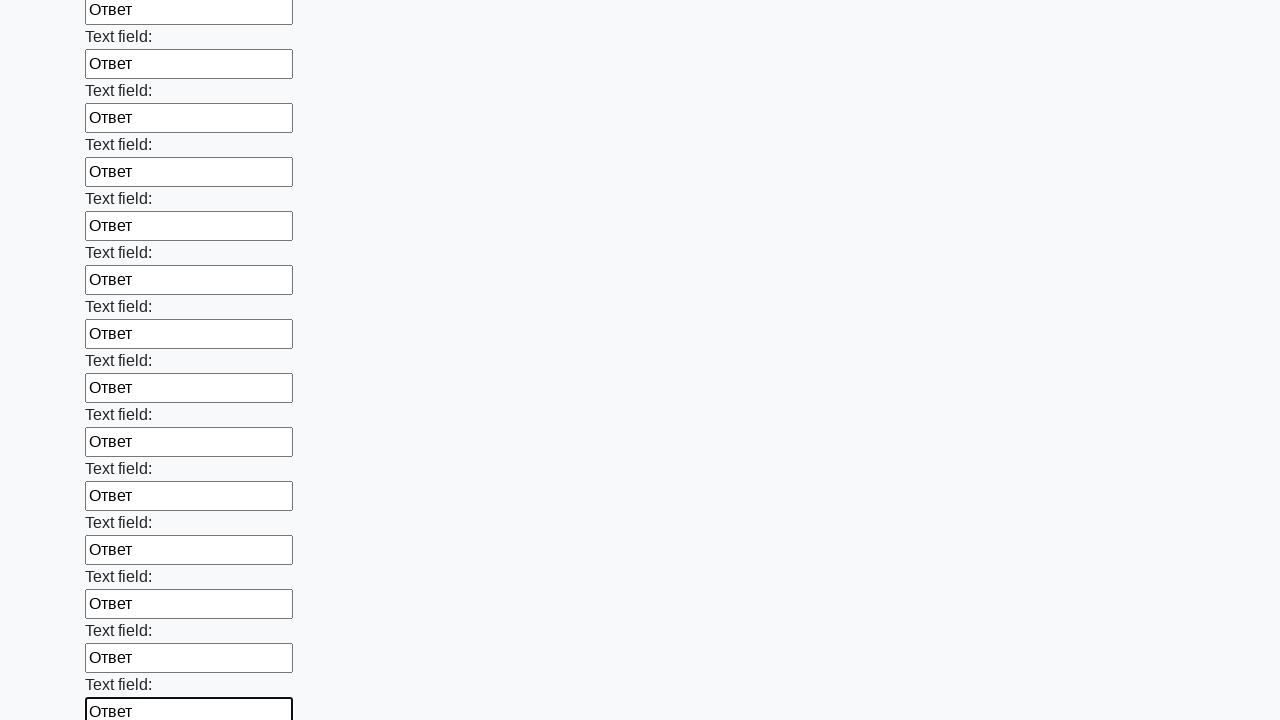

Filled input field with 'Ответ' on input >> nth=71
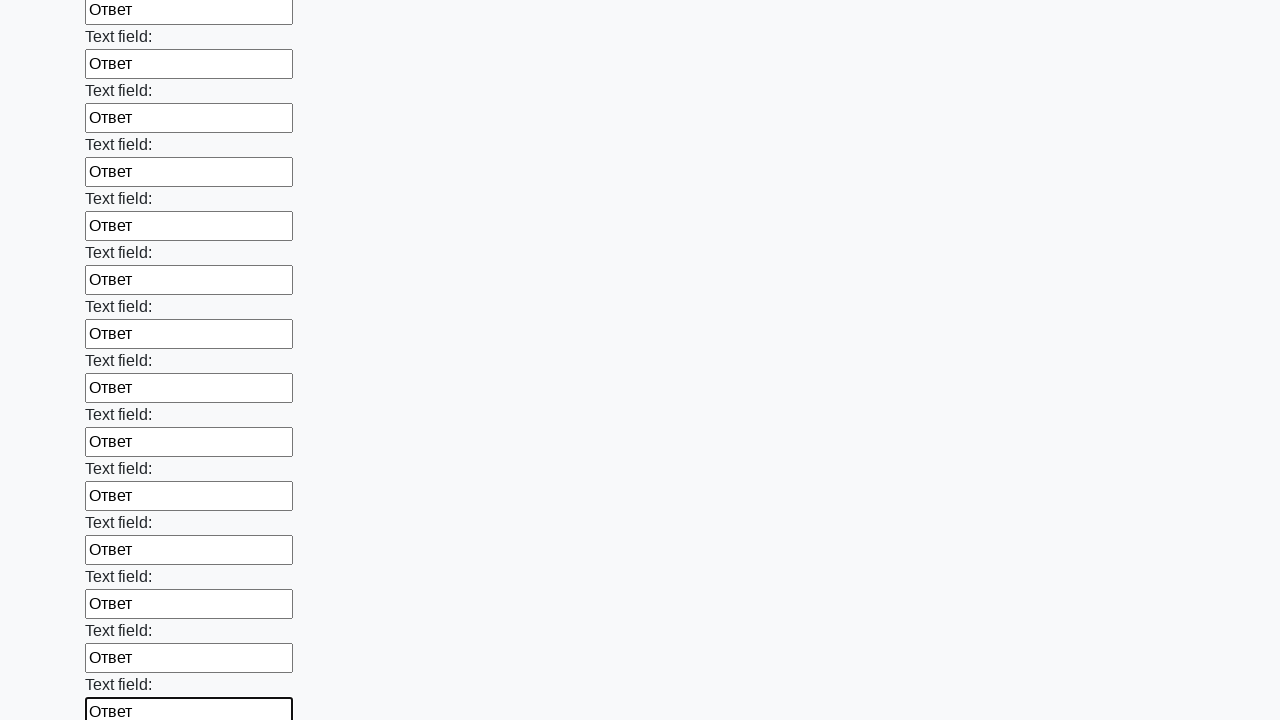

Filled input field with 'Ответ' on input >> nth=72
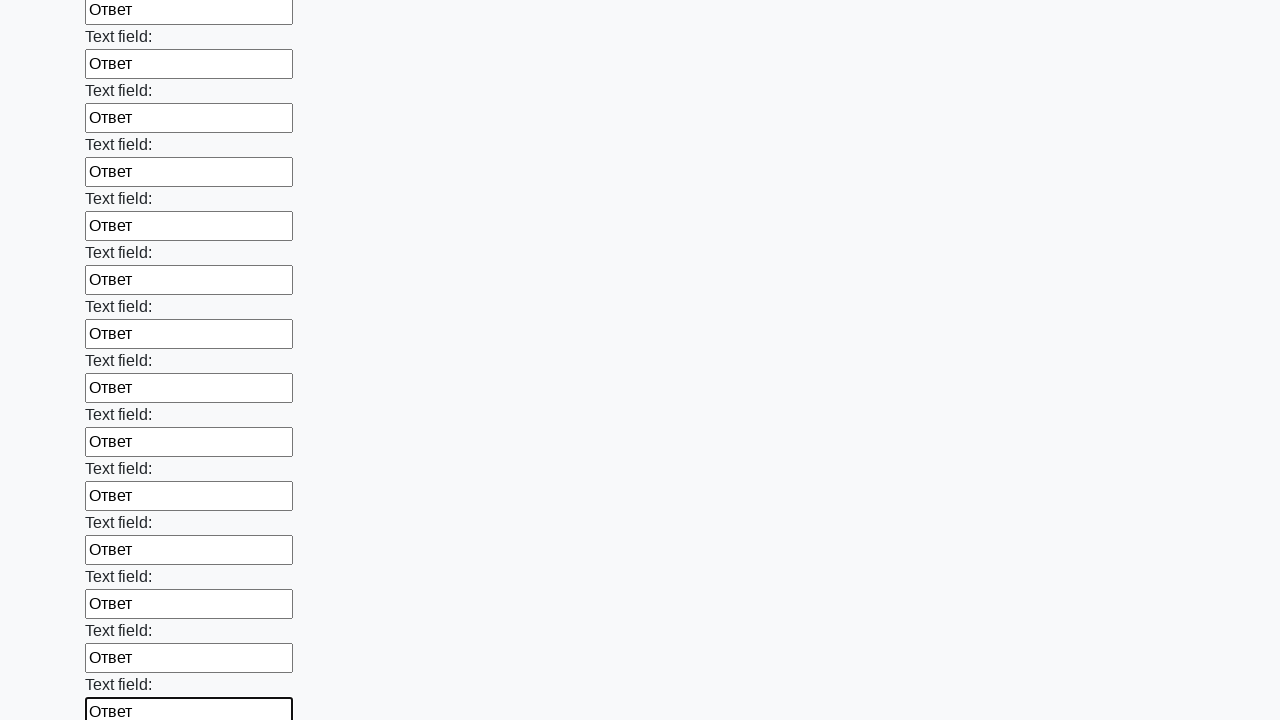

Filled input field with 'Ответ' on input >> nth=73
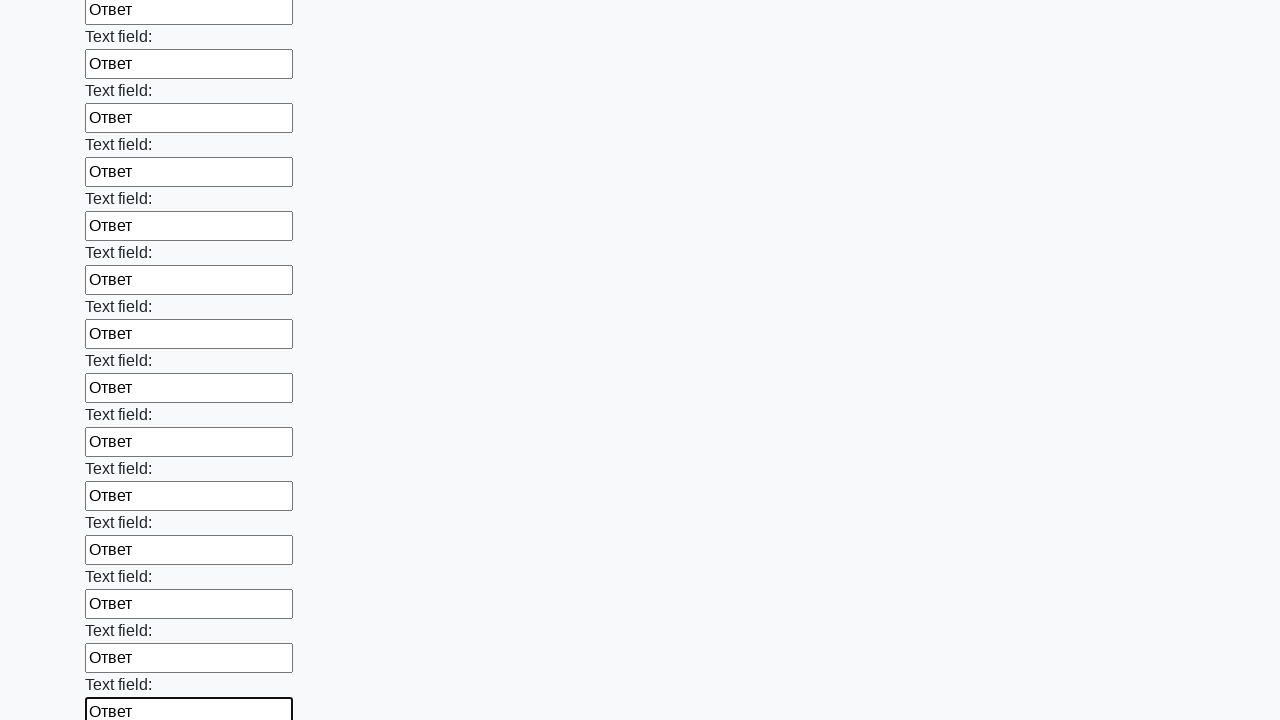

Filled input field with 'Ответ' on input >> nth=74
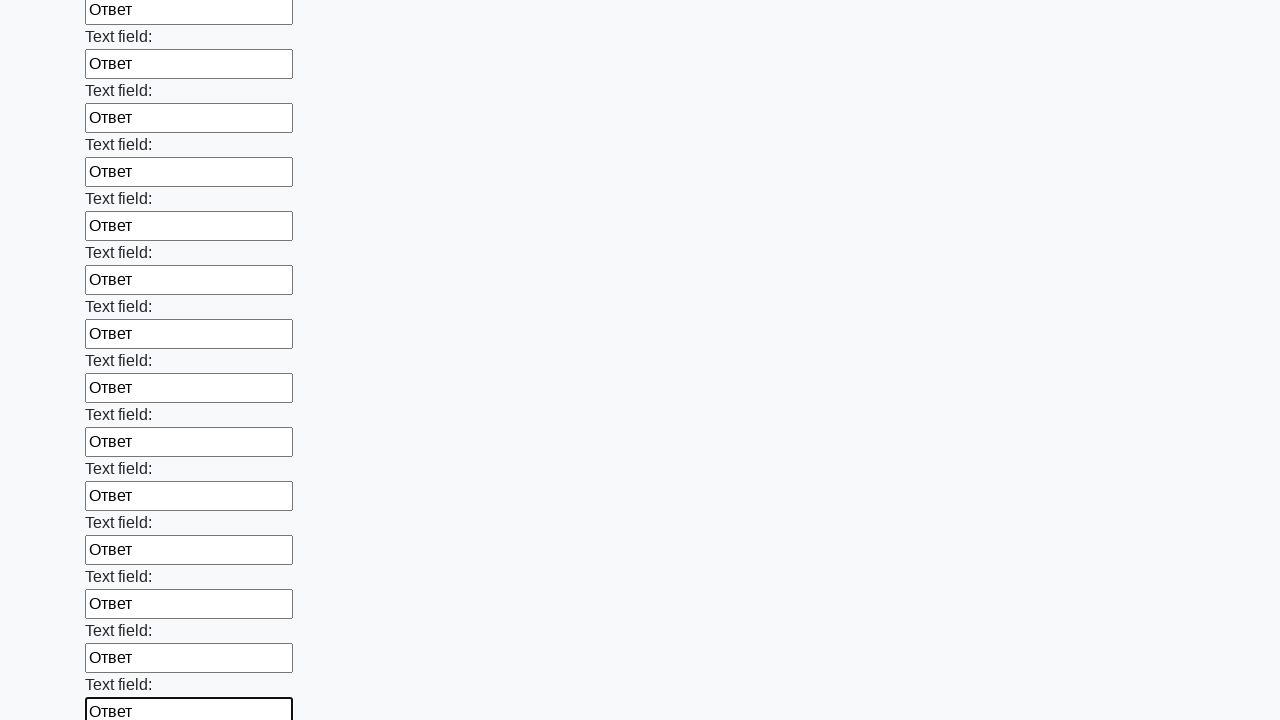

Filled input field with 'Ответ' on input >> nth=75
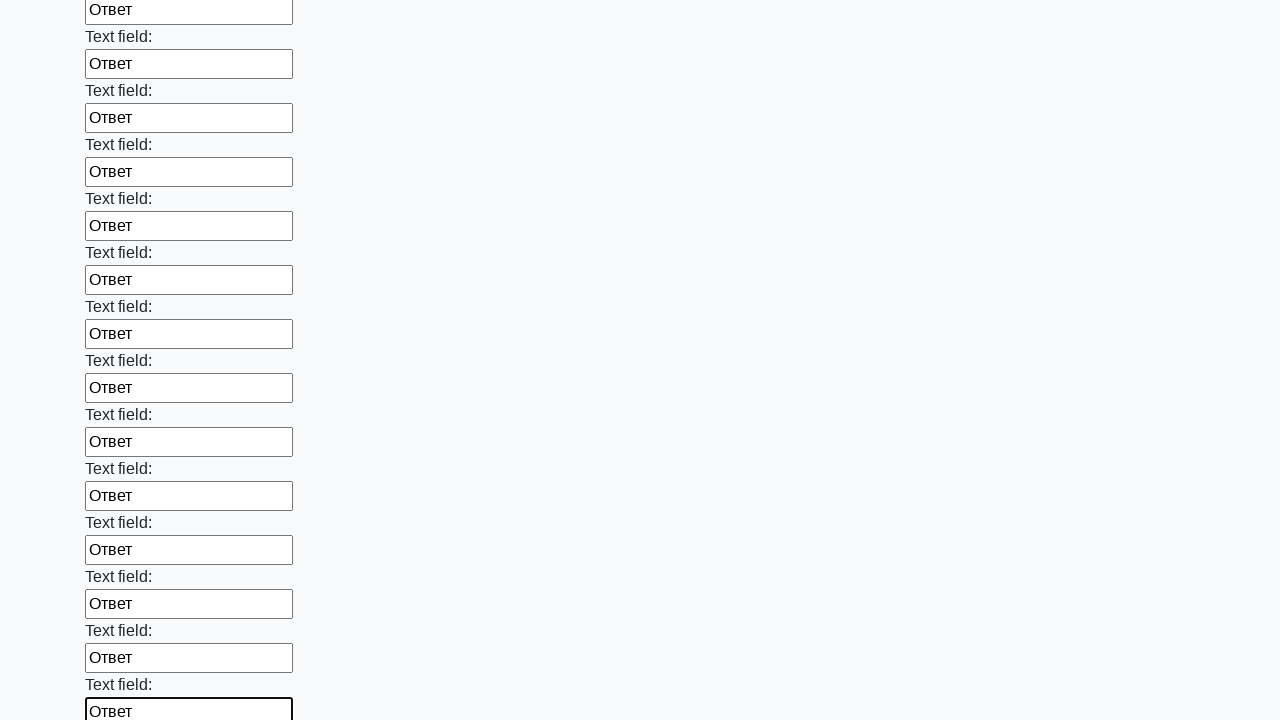

Filled input field with 'Ответ' on input >> nth=76
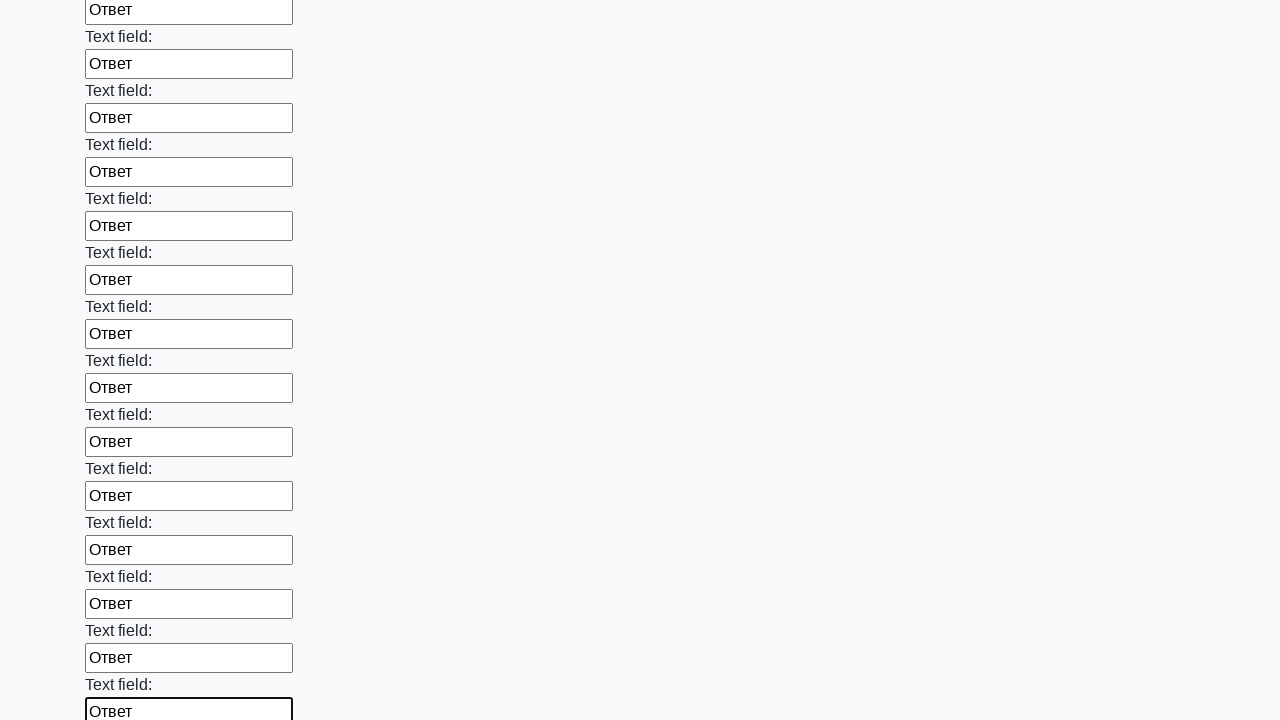

Filled input field with 'Ответ' on input >> nth=77
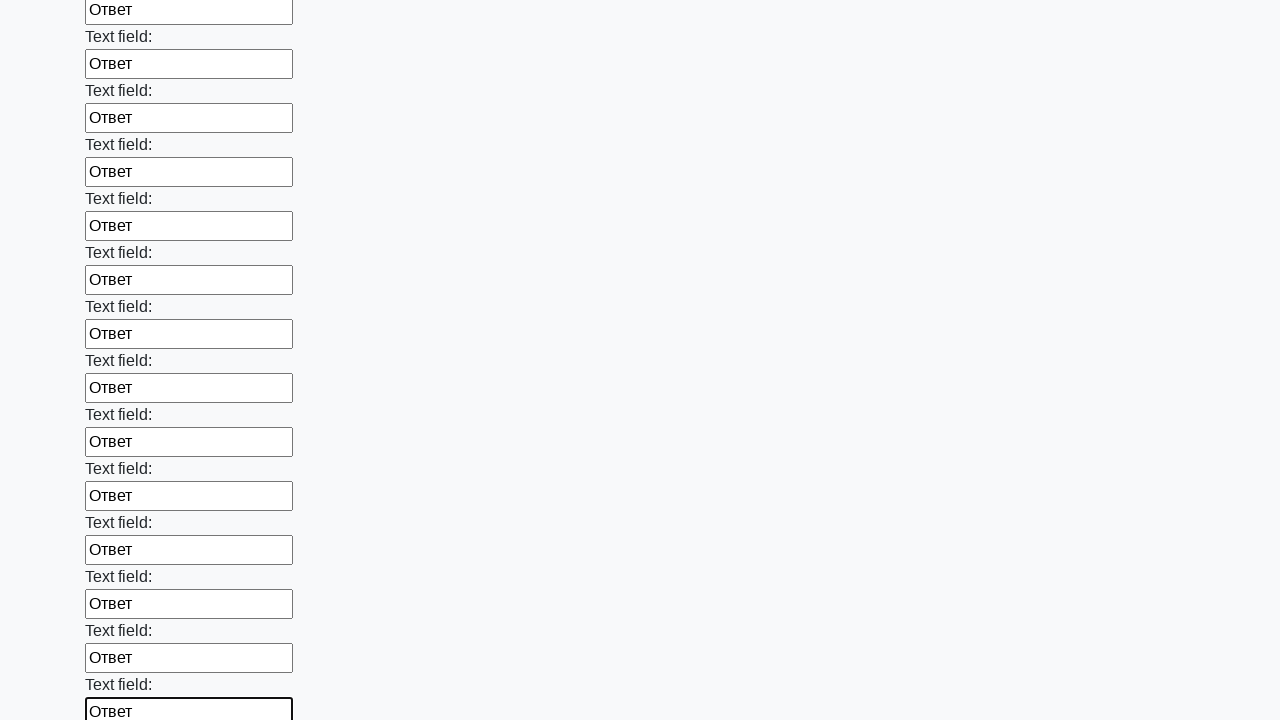

Filled input field with 'Ответ' on input >> nth=78
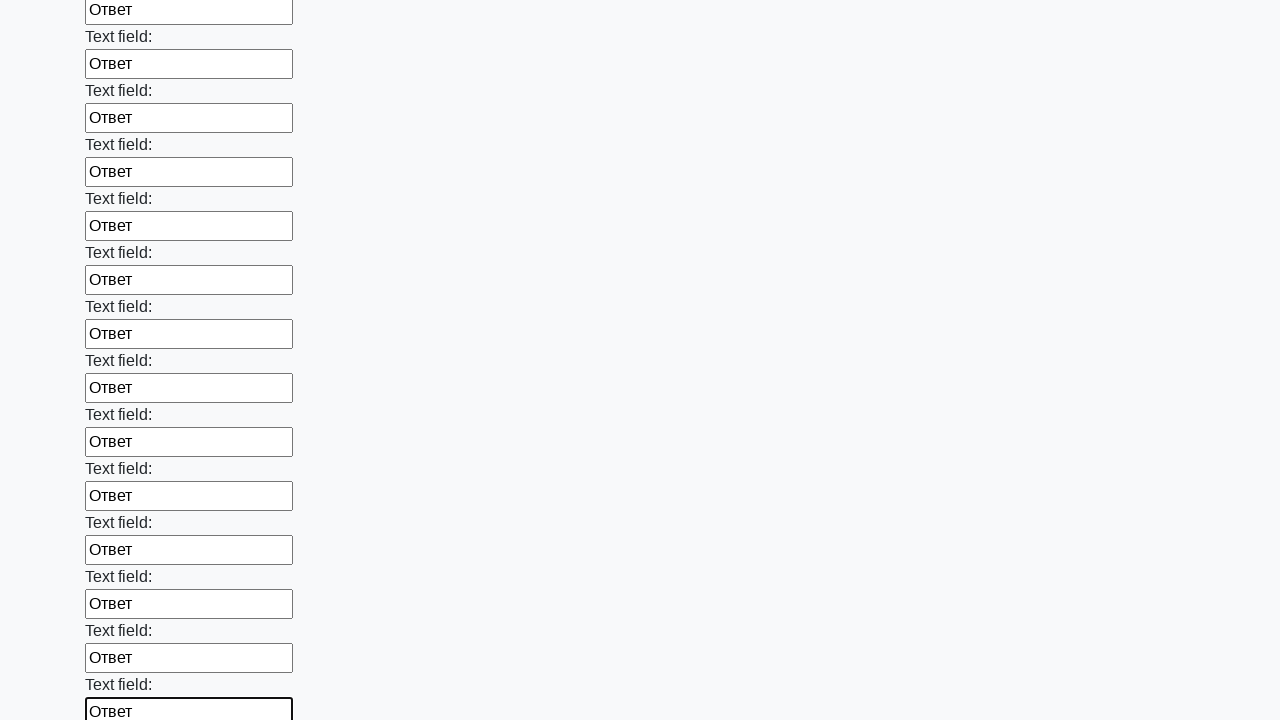

Filled input field with 'Ответ' on input >> nth=79
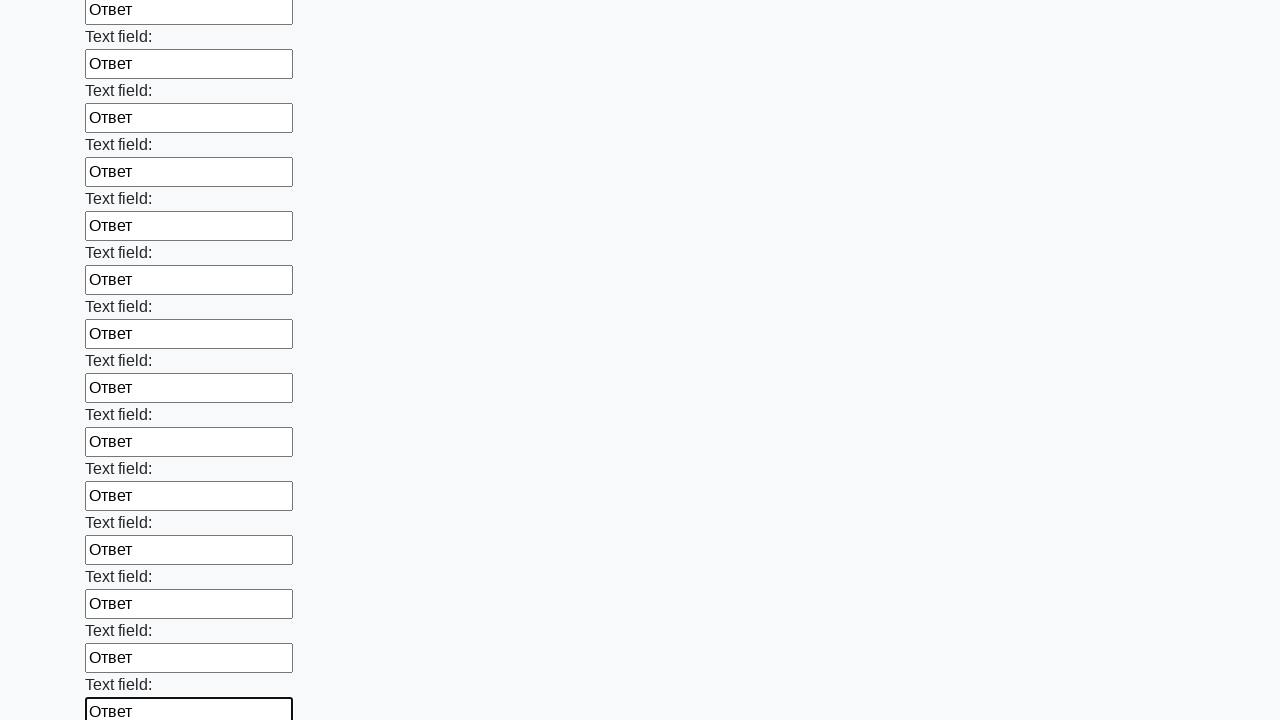

Filled input field with 'Ответ' on input >> nth=80
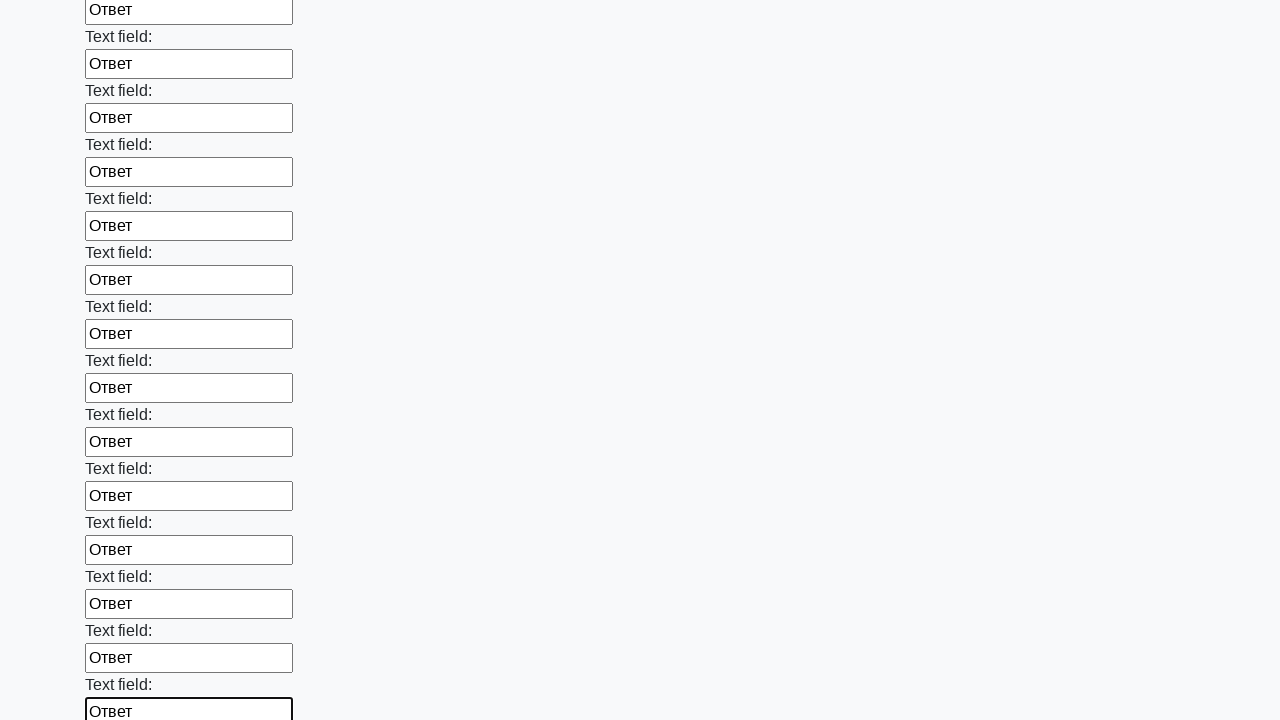

Filled input field with 'Ответ' on input >> nth=81
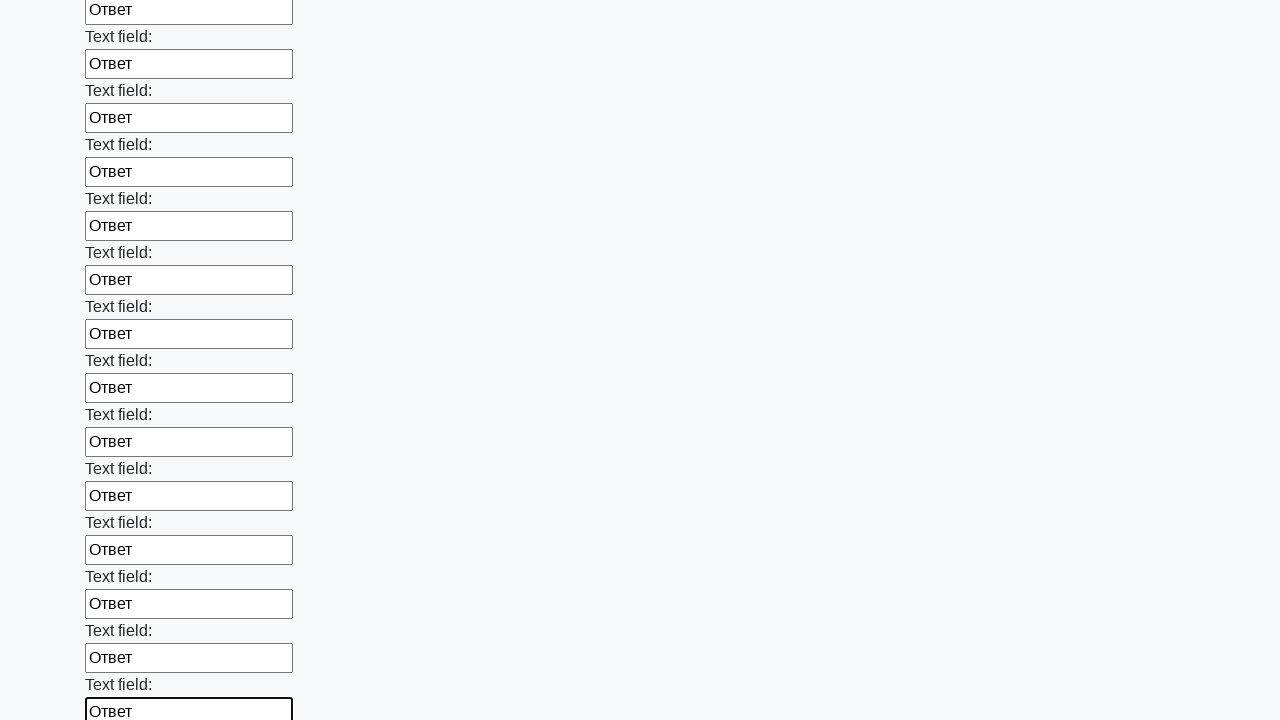

Filled input field with 'Ответ' on input >> nth=82
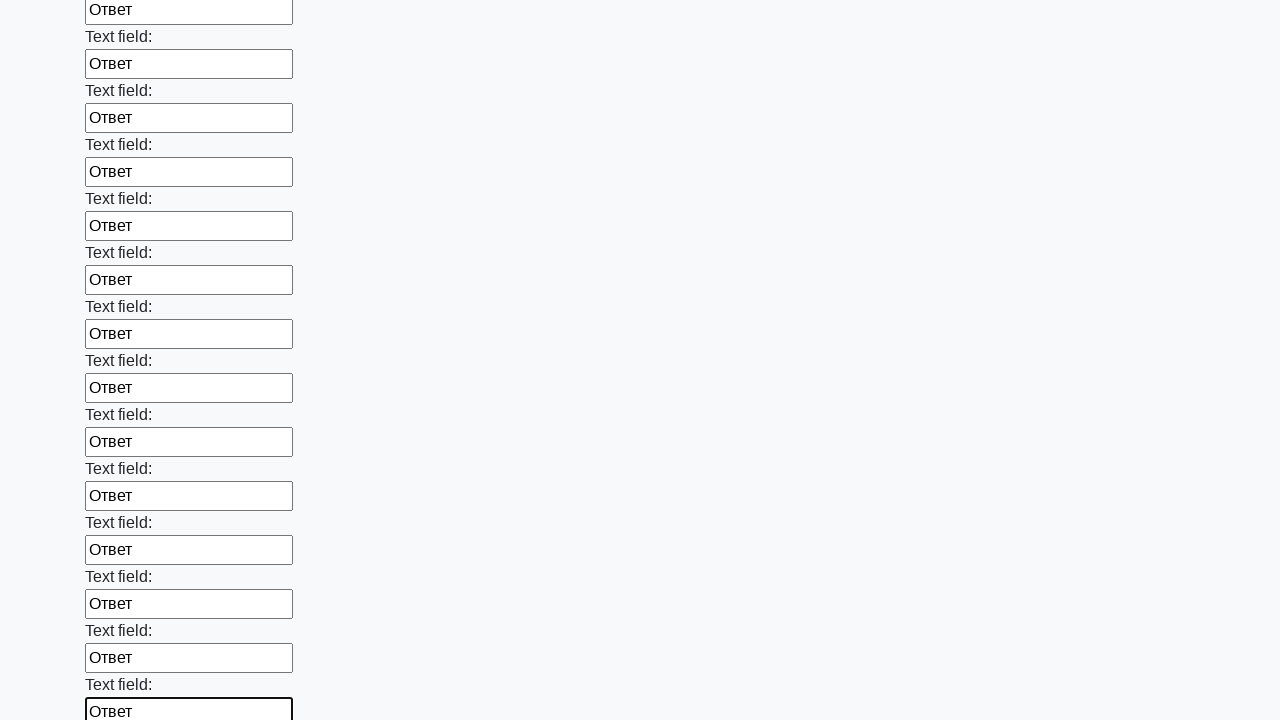

Filled input field with 'Ответ' on input >> nth=83
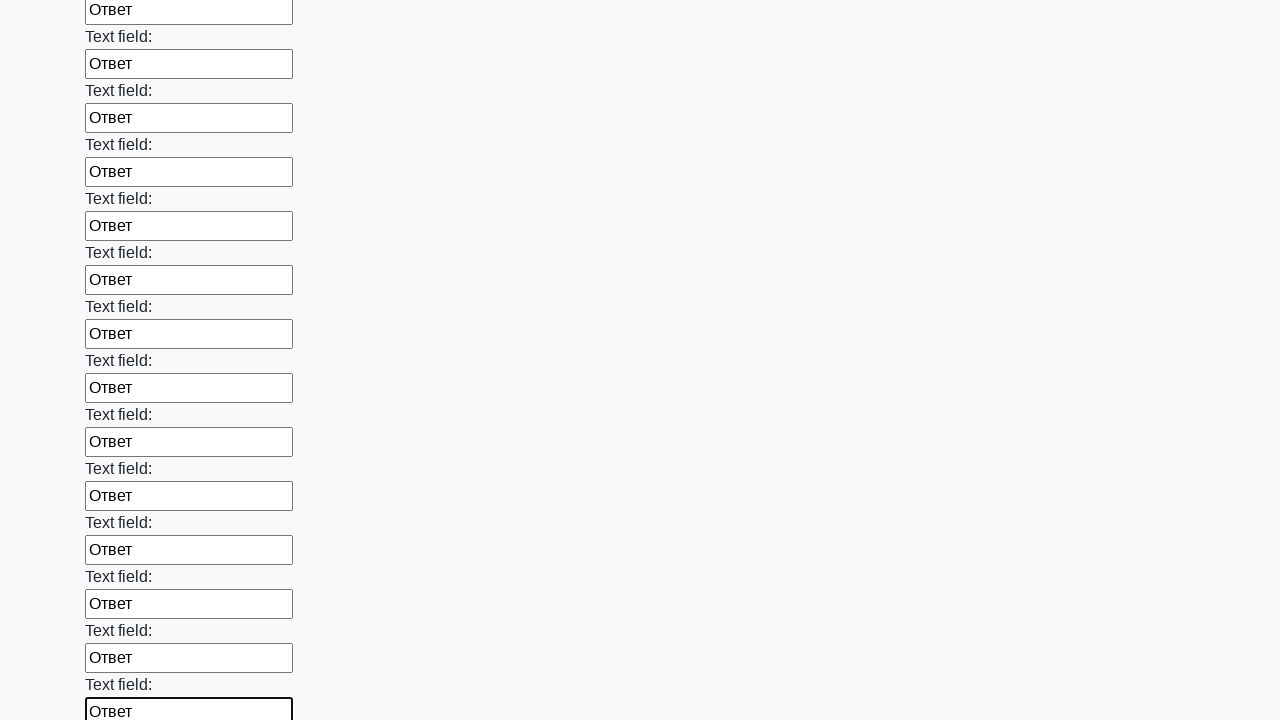

Filled input field with 'Ответ' on input >> nth=84
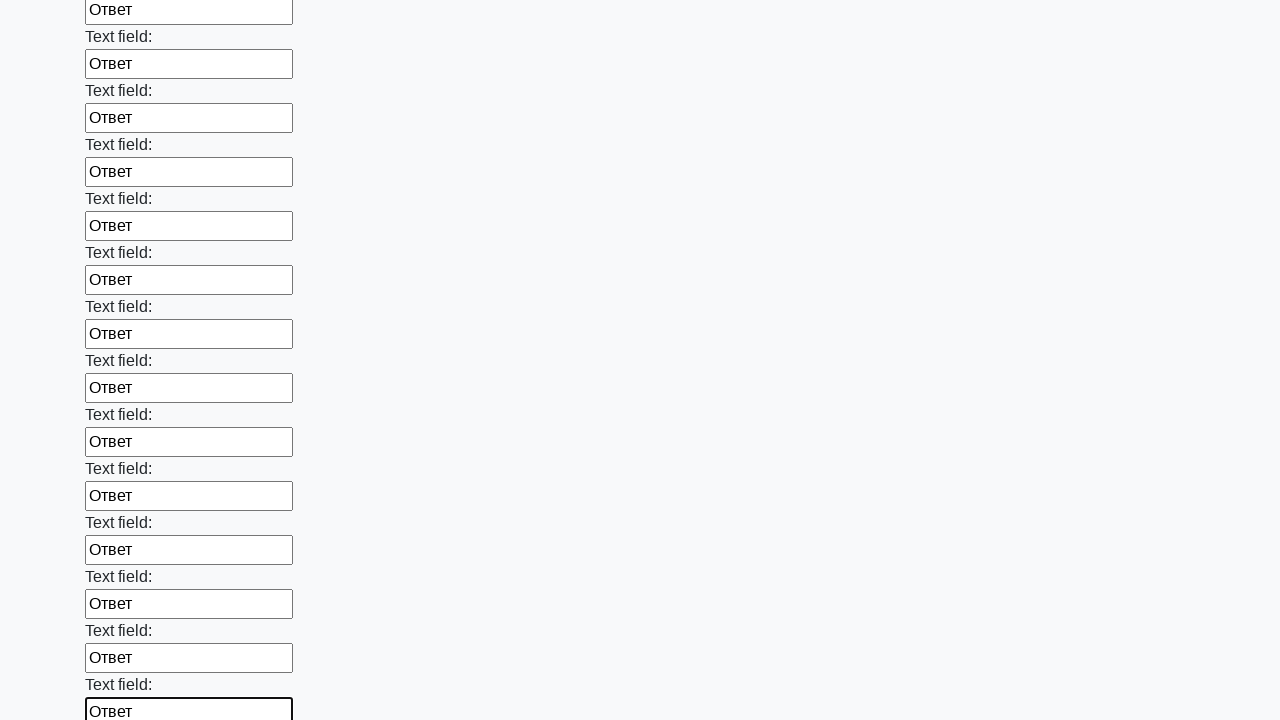

Filled input field with 'Ответ' on input >> nth=85
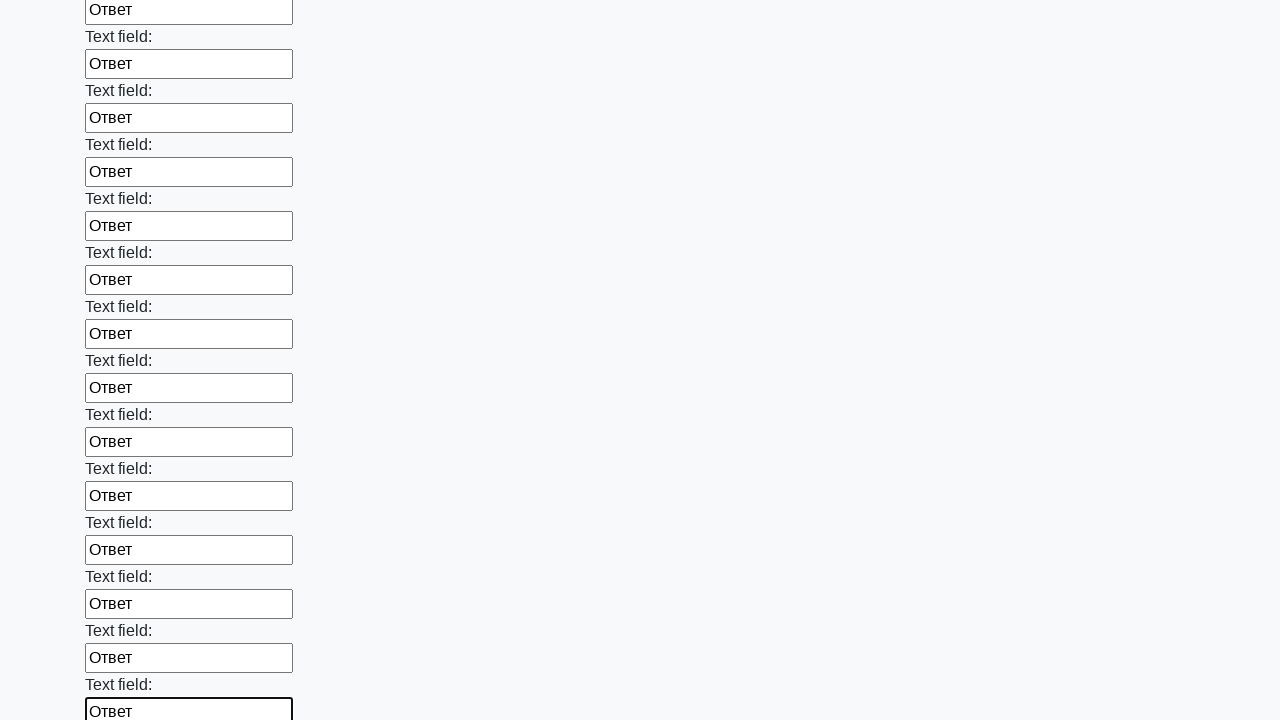

Filled input field with 'Ответ' on input >> nth=86
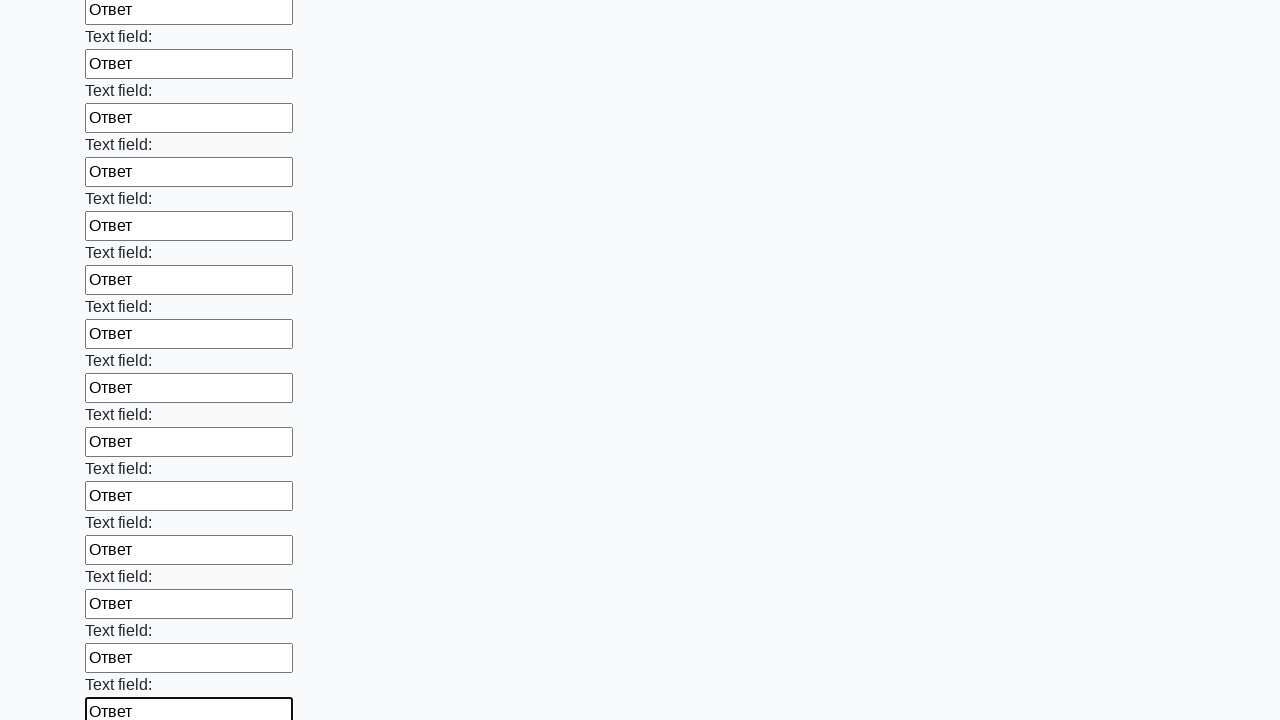

Filled input field with 'Ответ' on input >> nth=87
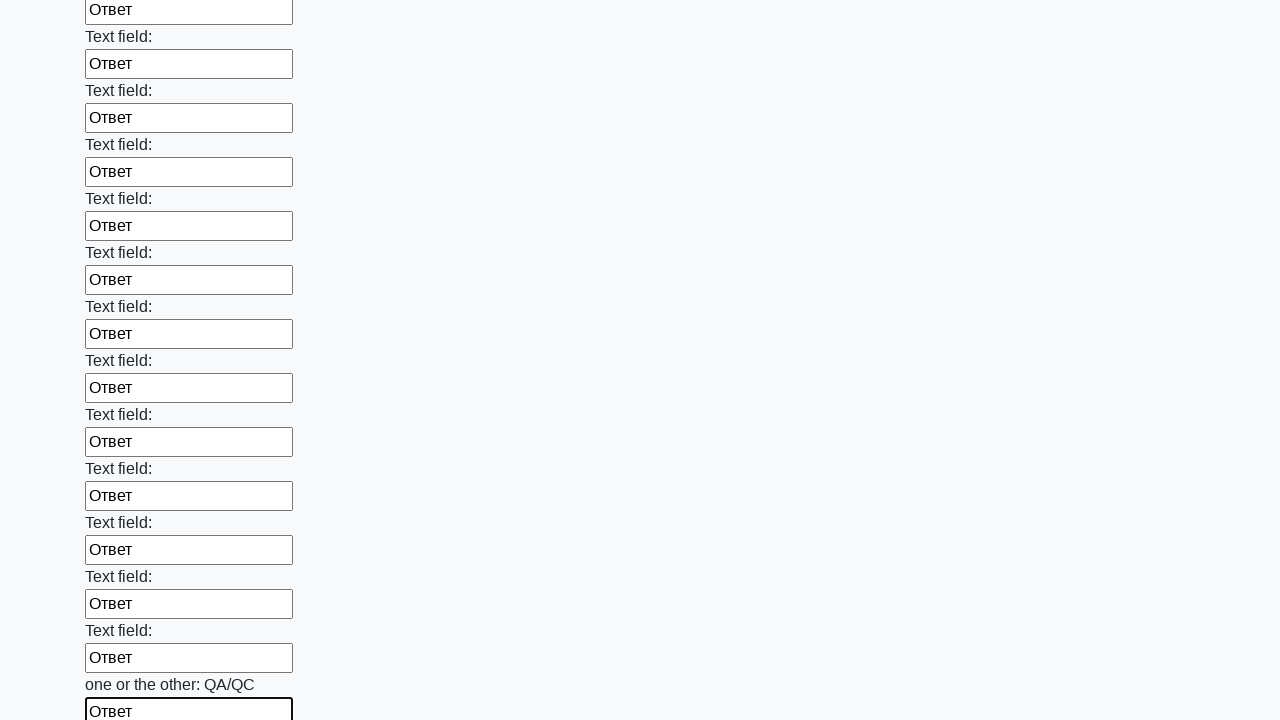

Filled input field with 'Ответ' on input >> nth=88
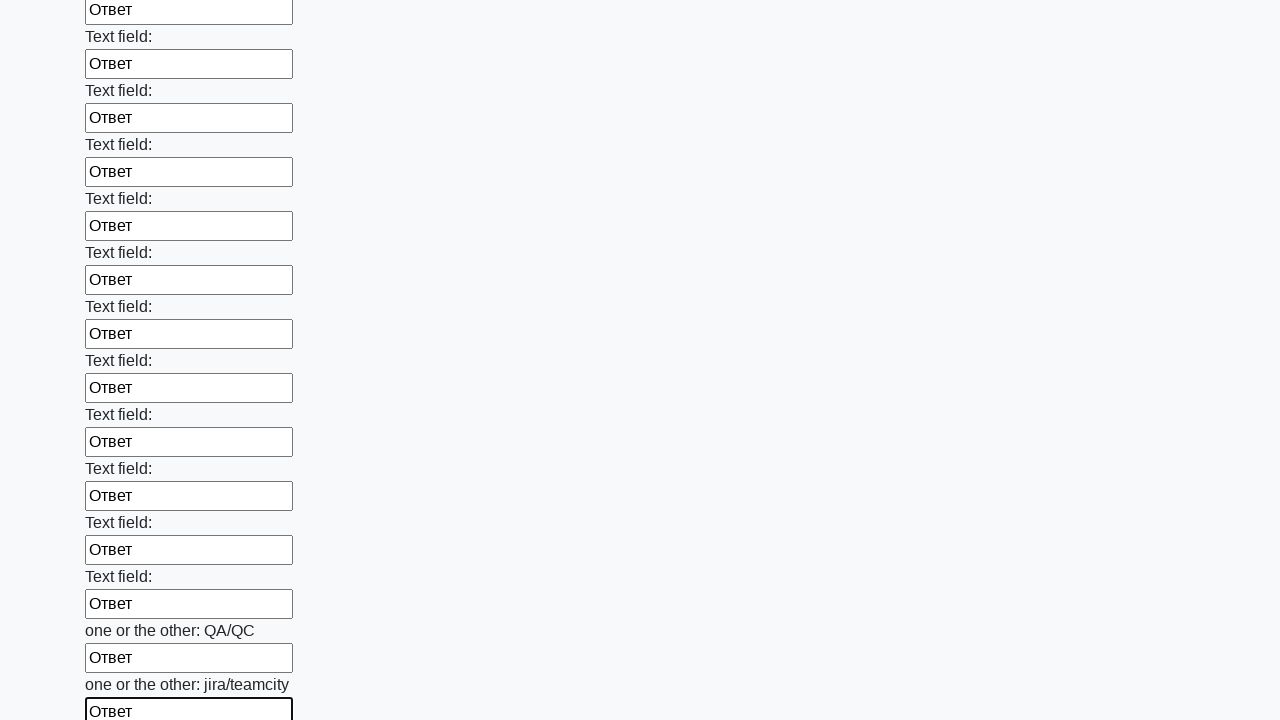

Filled input field with 'Ответ' on input >> nth=89
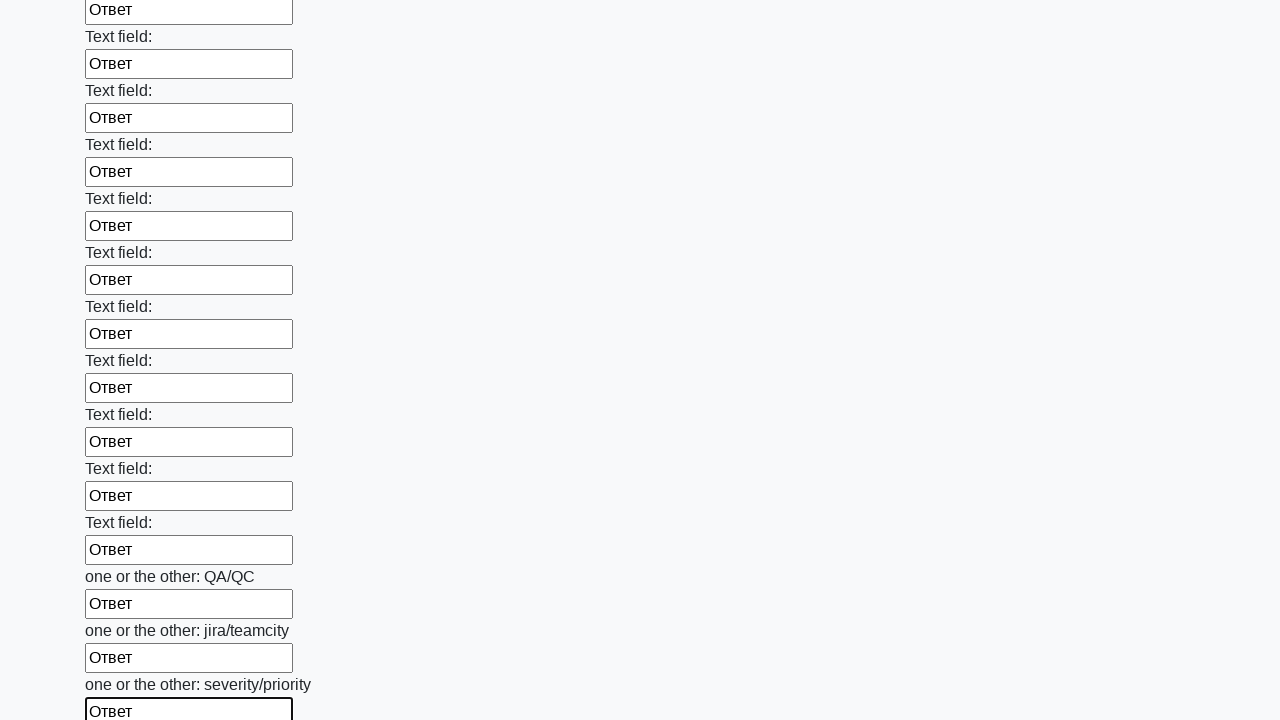

Filled input field with 'Ответ' on input >> nth=90
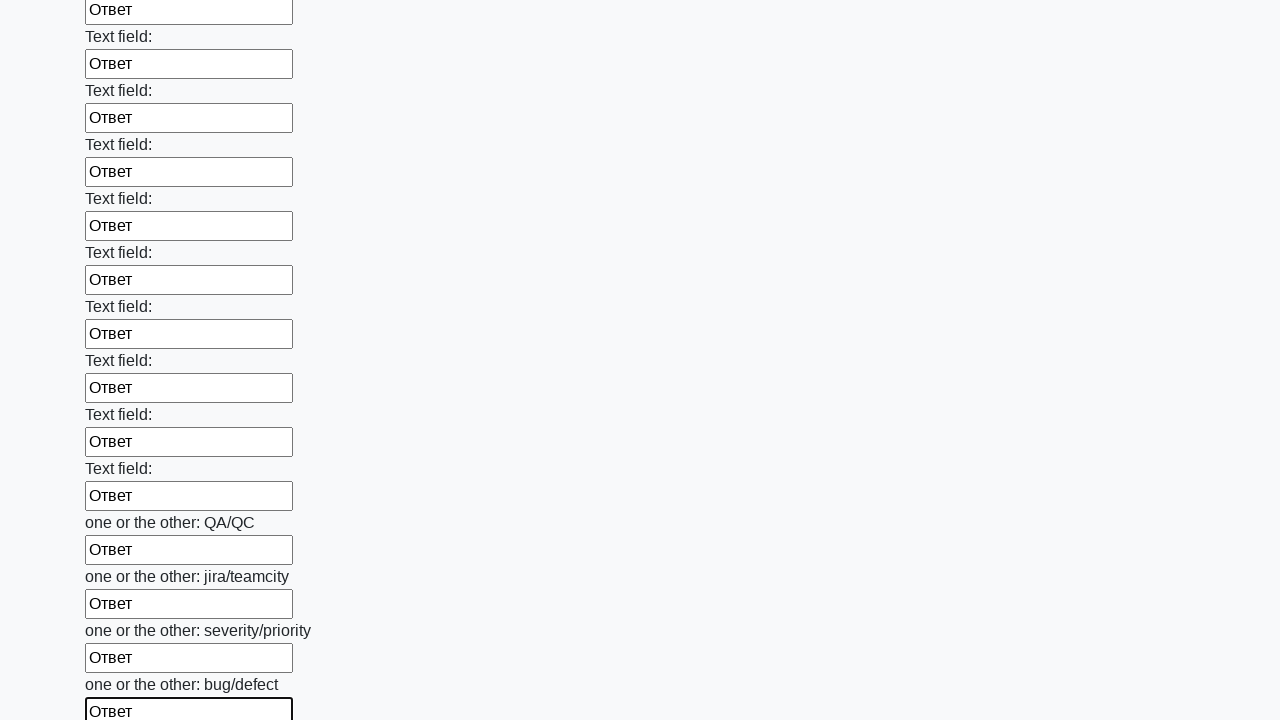

Filled input field with 'Ответ' on input >> nth=91
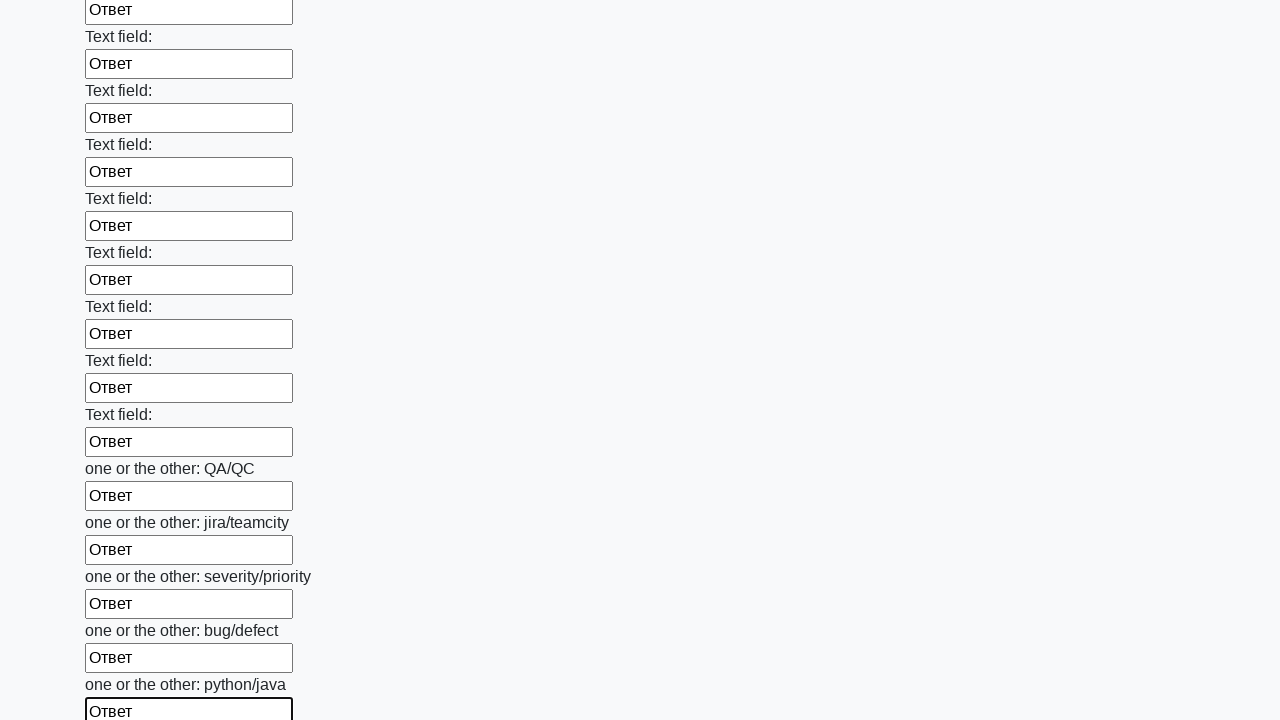

Filled input field with 'Ответ' on input >> nth=92
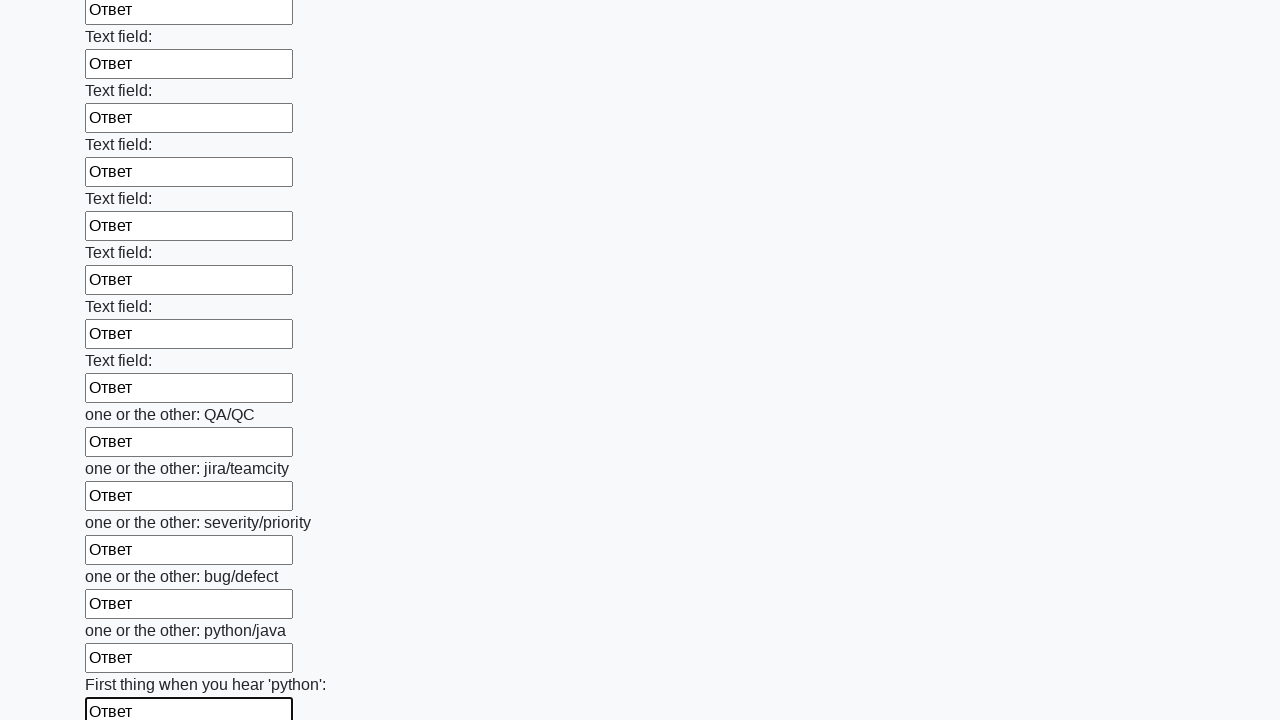

Filled input field with 'Ответ' on input >> nth=93
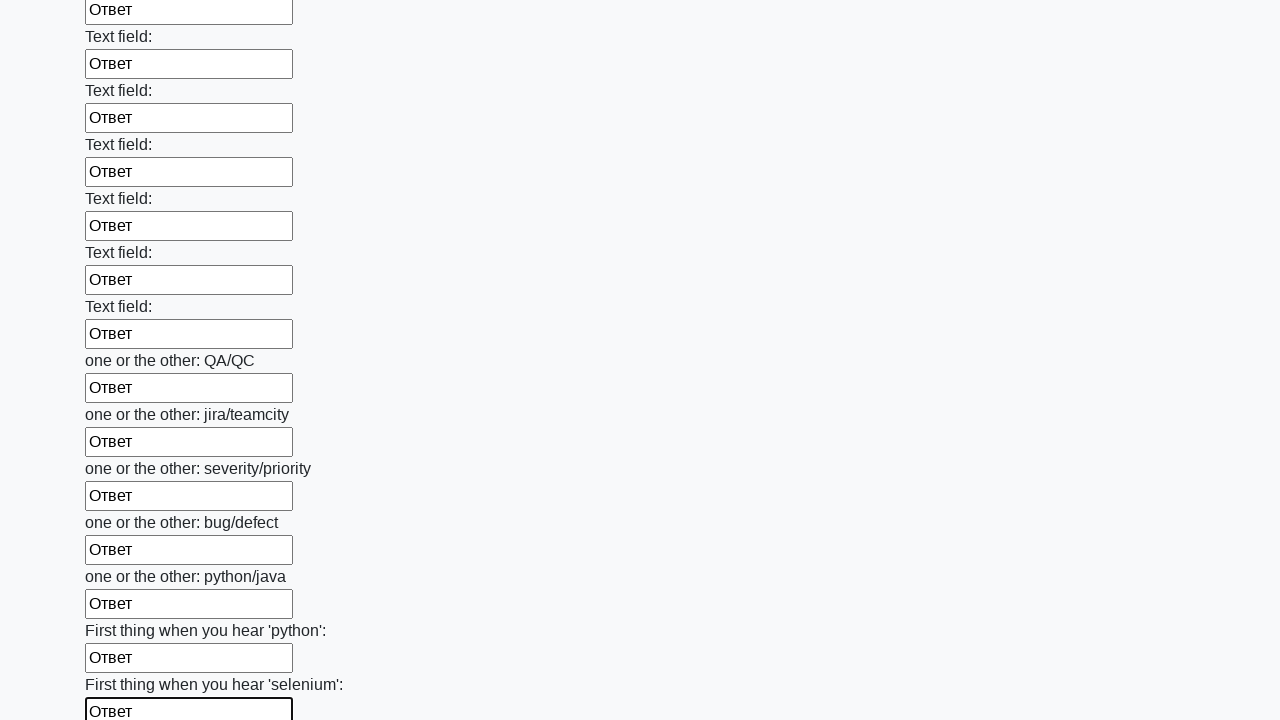

Filled input field with 'Ответ' on input >> nth=94
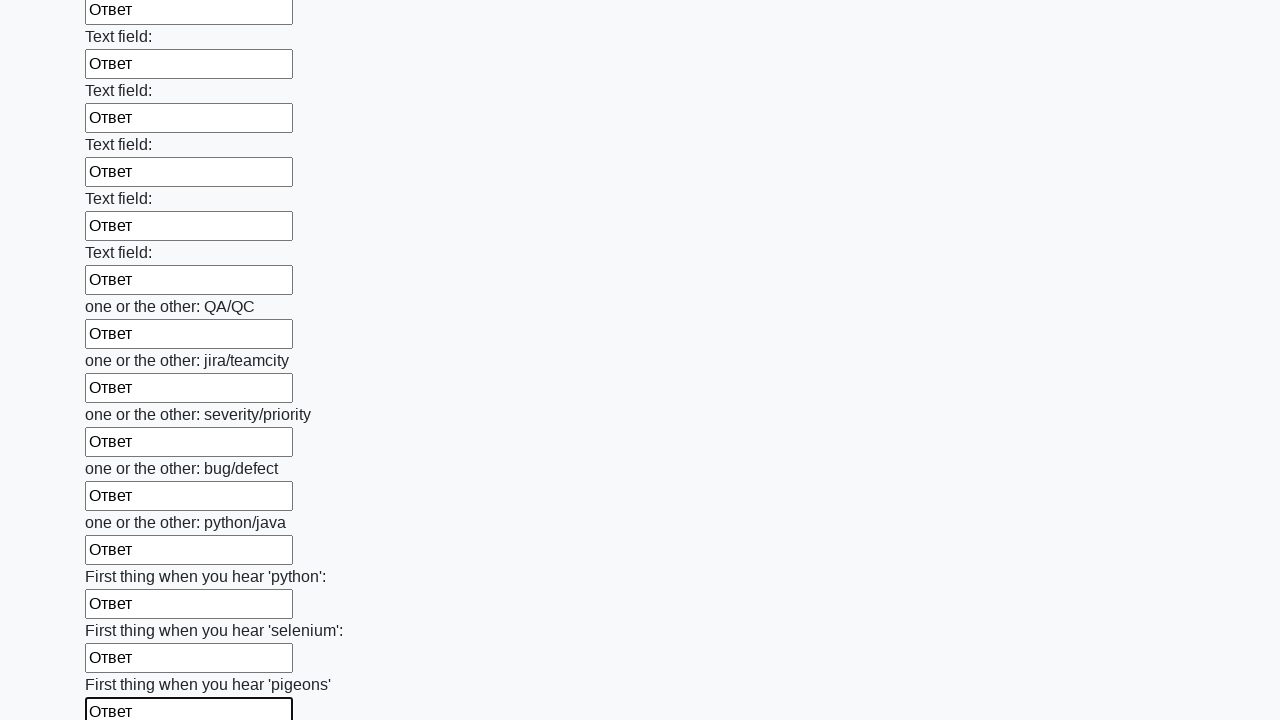

Filled input field with 'Ответ' on input >> nth=95
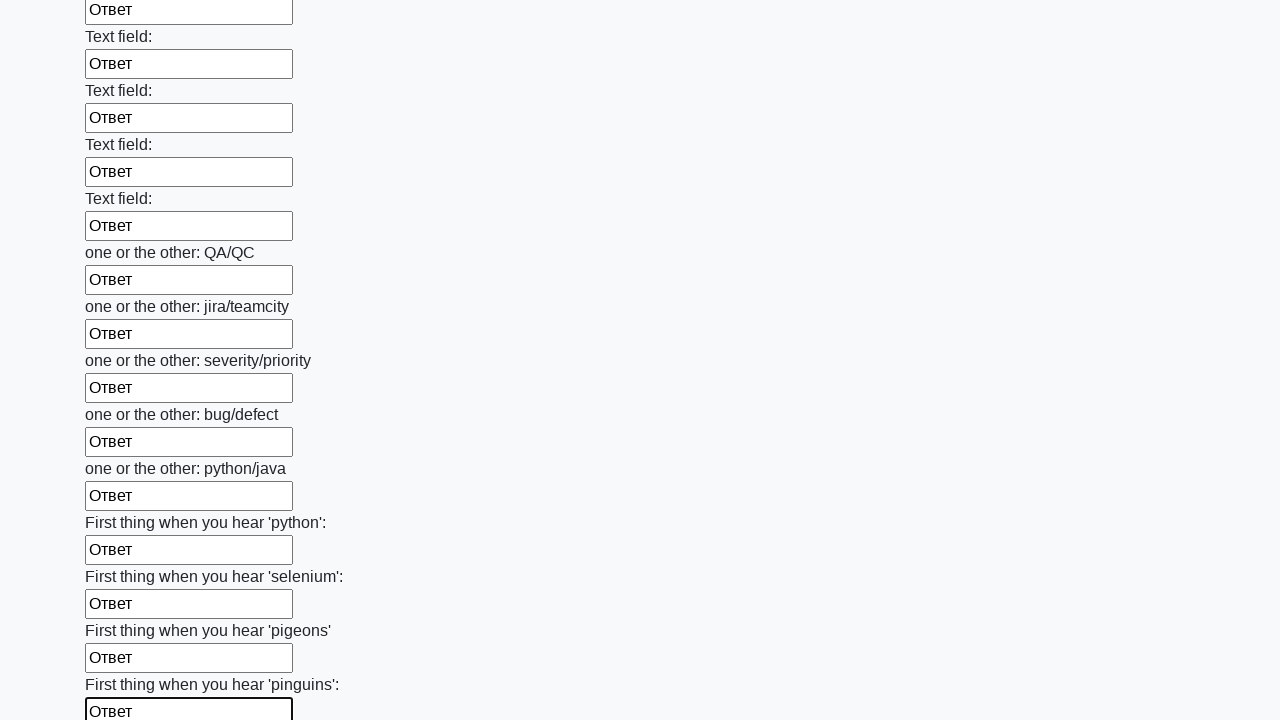

Filled input field with 'Ответ' on input >> nth=96
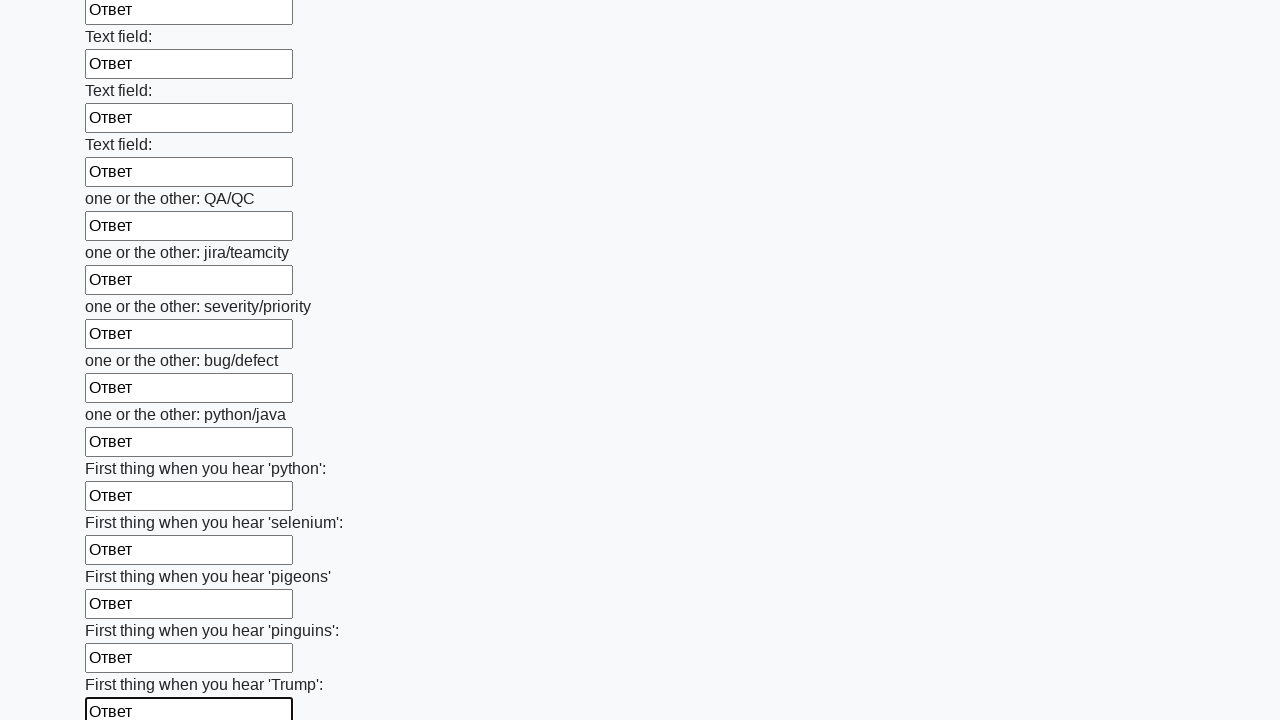

Filled input field with 'Ответ' on input >> nth=97
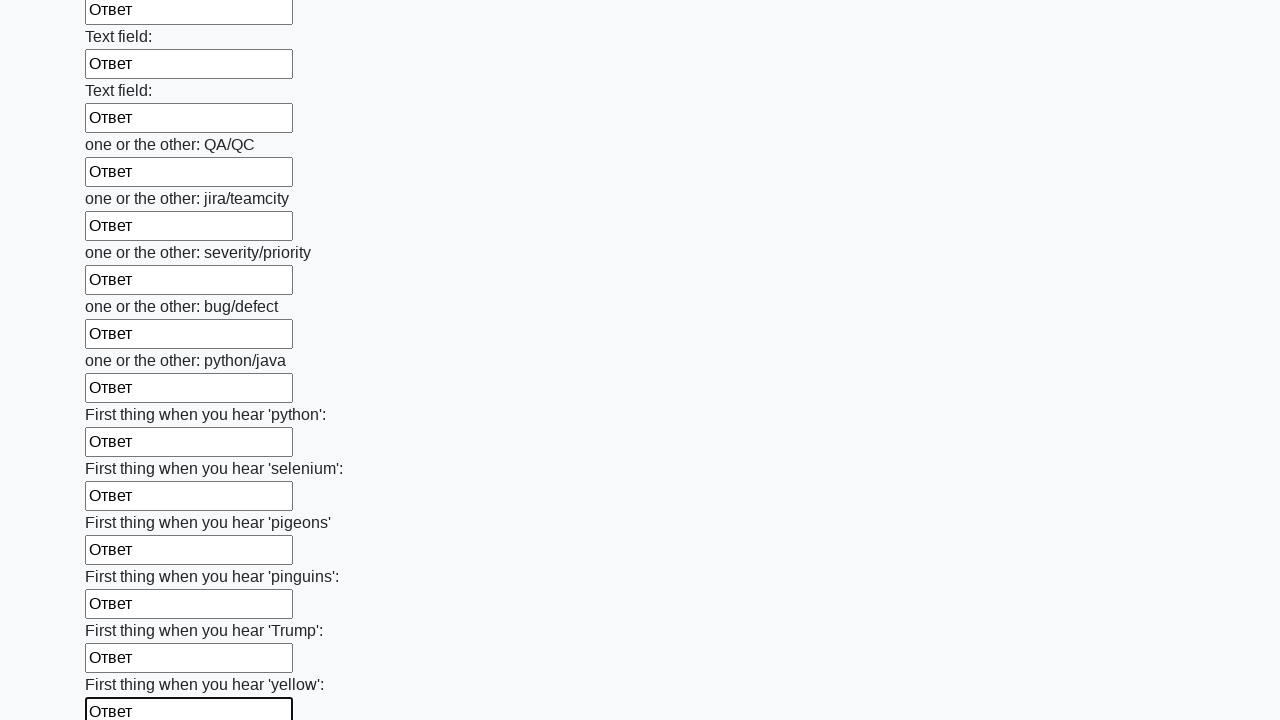

Filled input field with 'Ответ' on input >> nth=98
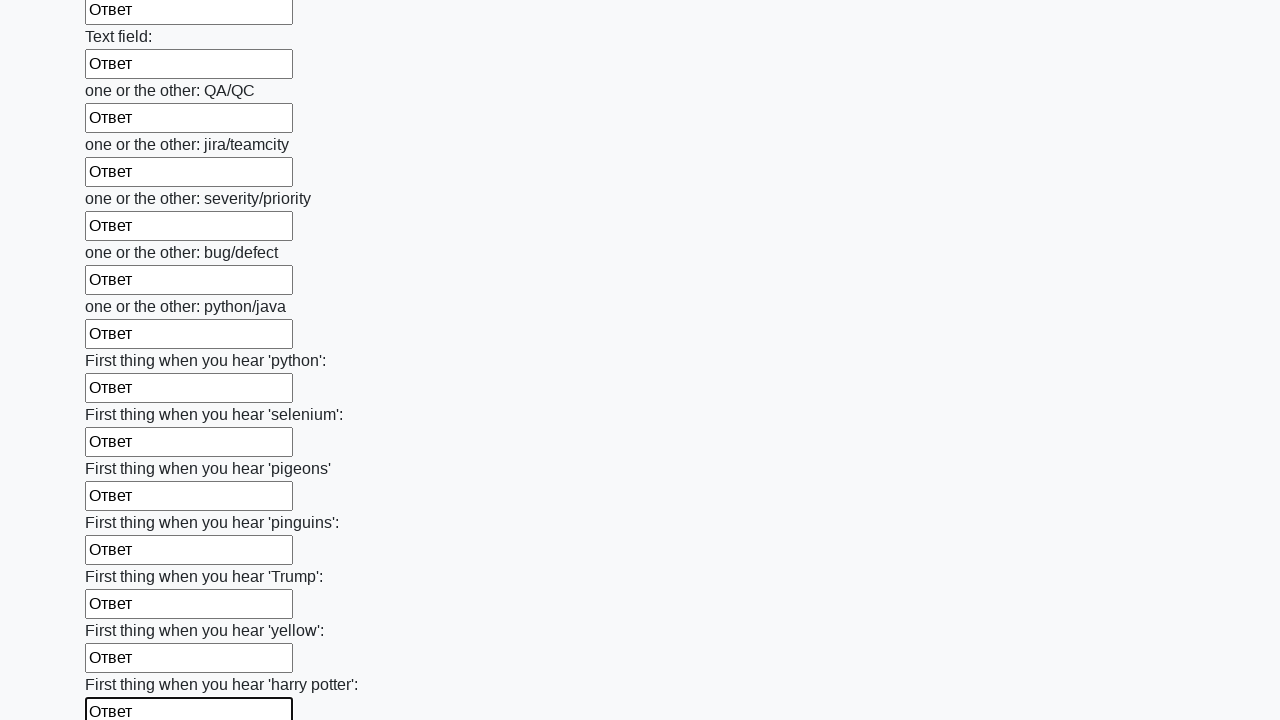

Filled input field with 'Ответ' on input >> nth=99
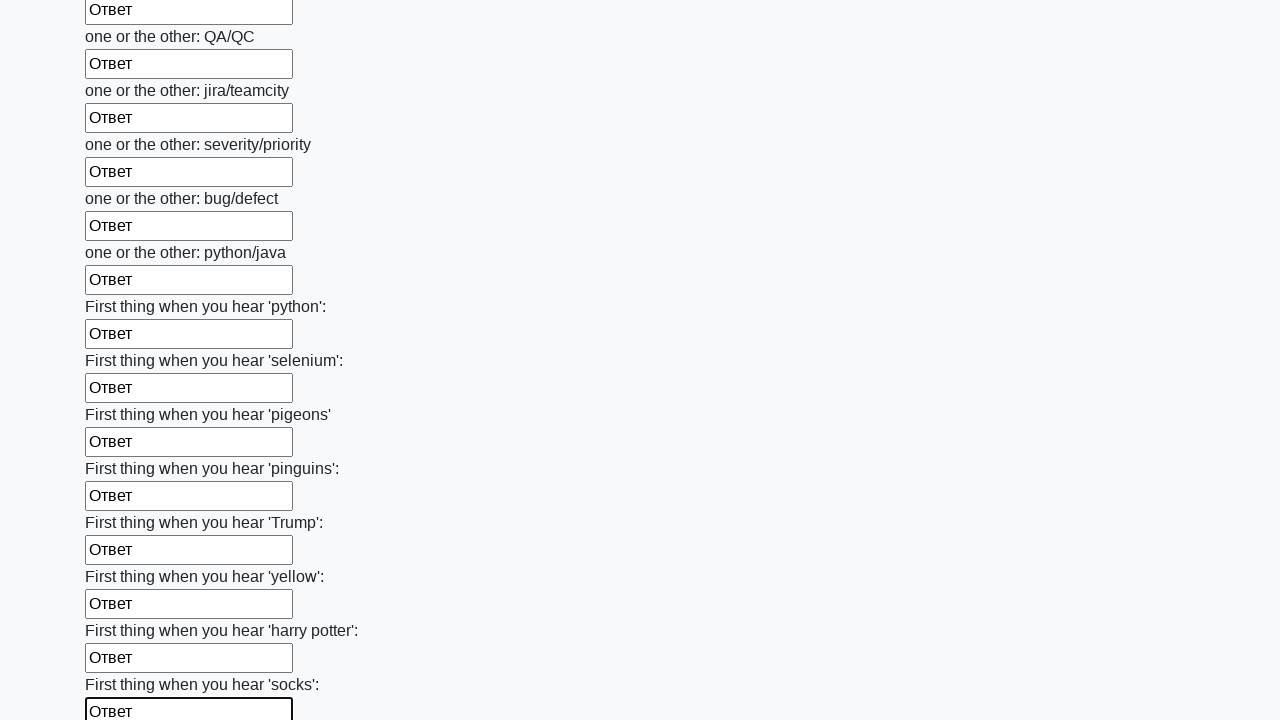

Clicked the Submit button to submit the form at (123, 611) on button.btn
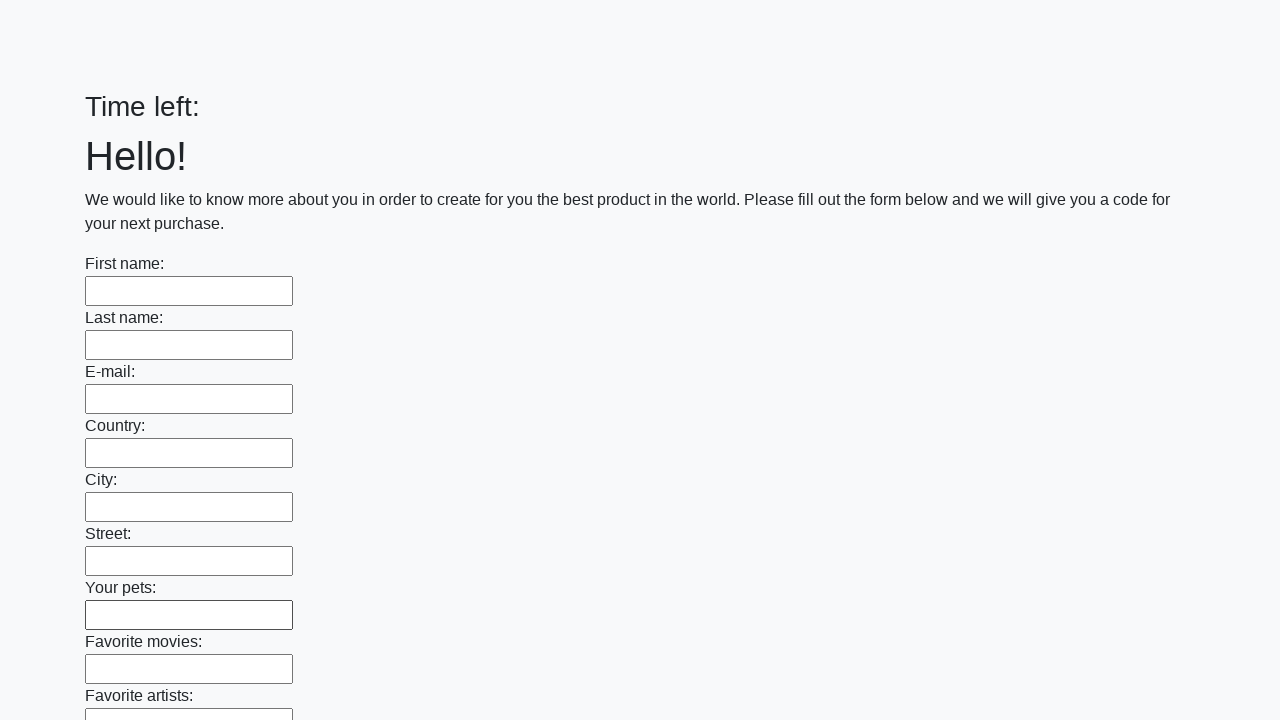

Set up dialog handler to accept alert confirmation
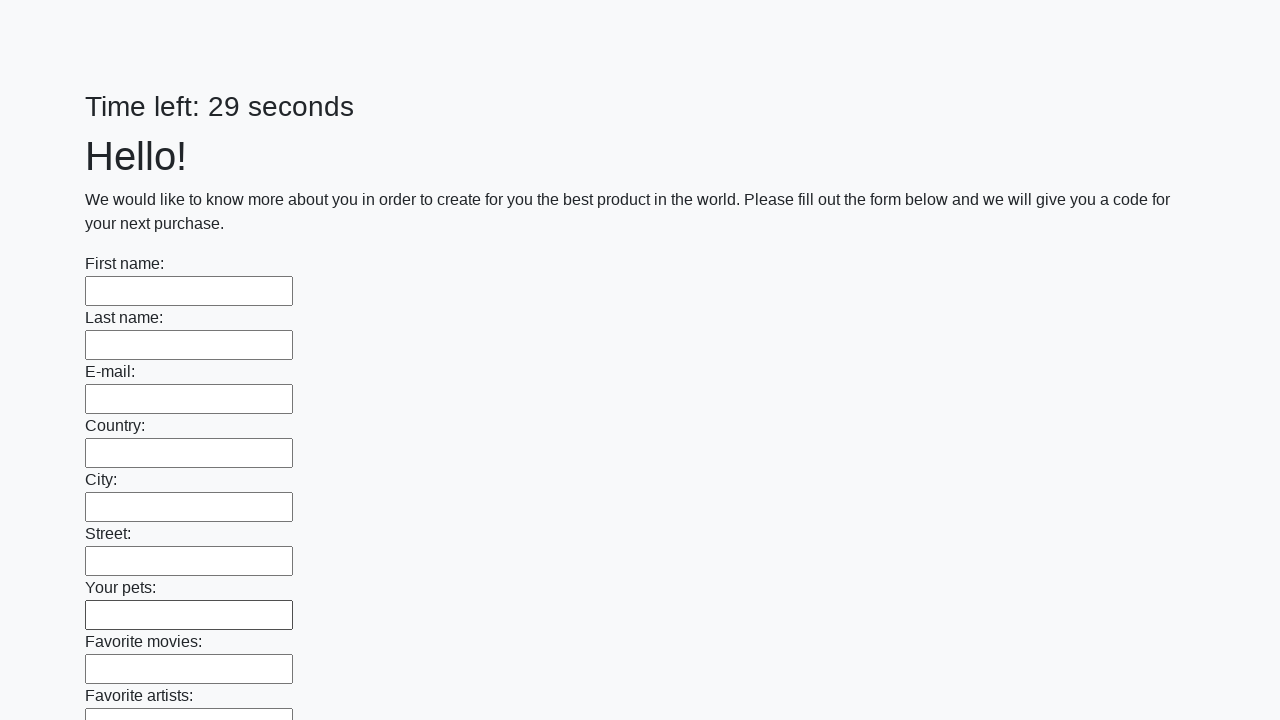

Waited for alert to appear and be processed
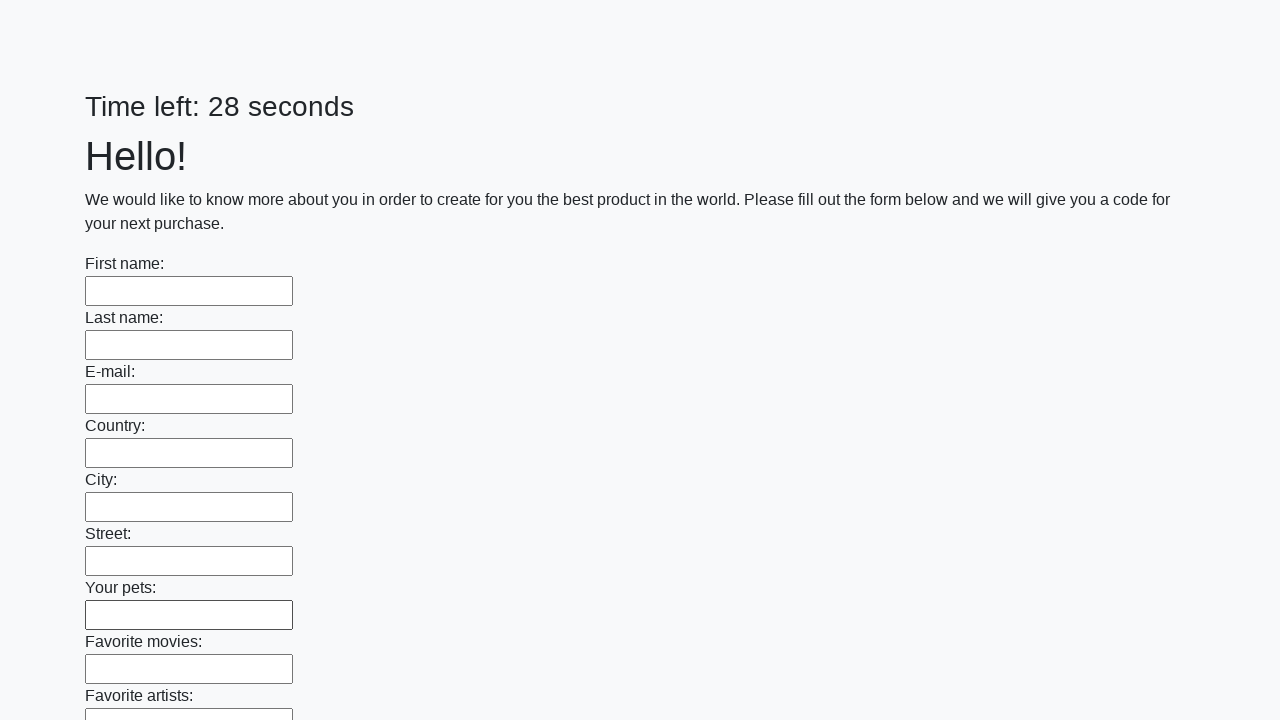

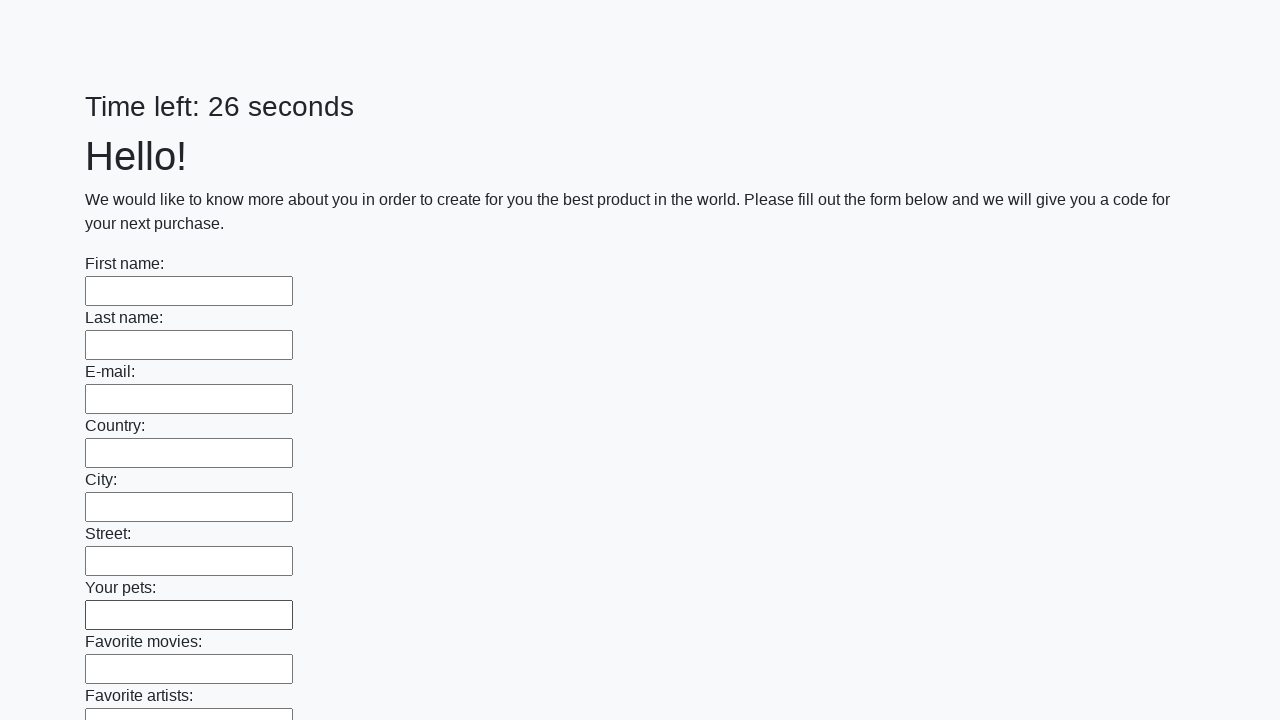